Fills out a large form by entering text into all input fields and then submits the form

Starting URL: http://suninjuly.github.io/huge_form.html

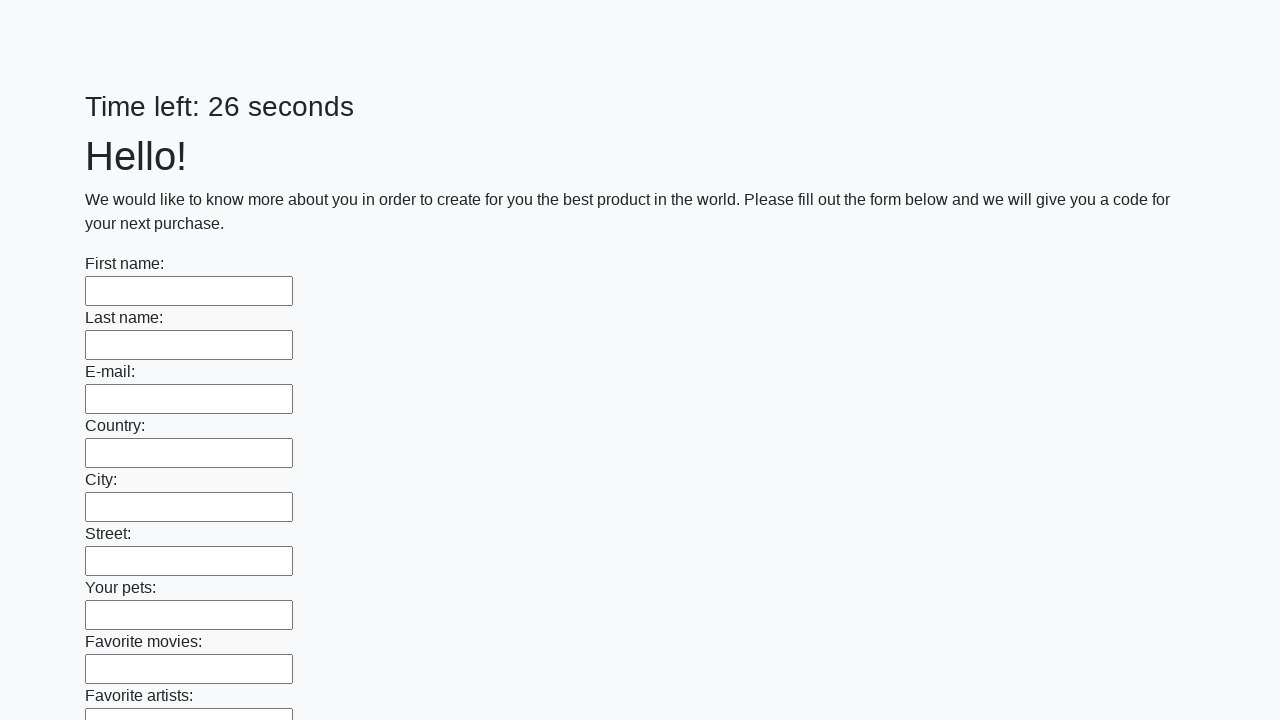

Found all input elements on the page
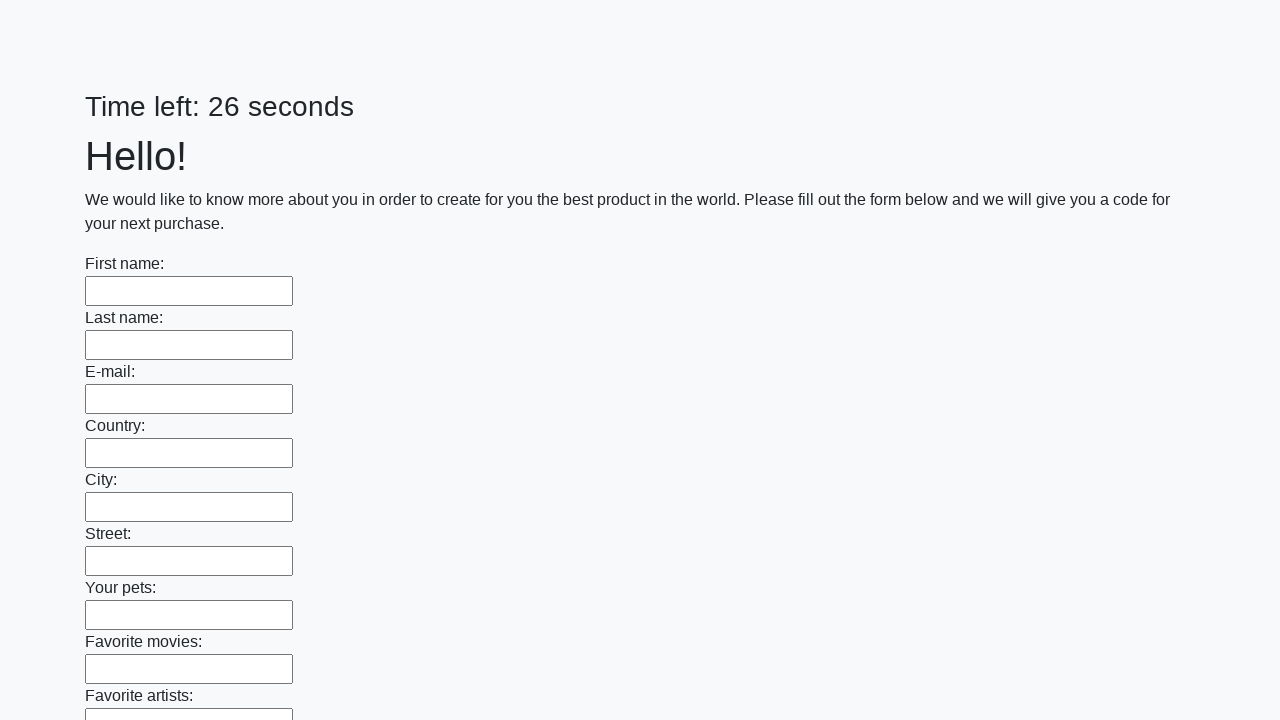

Filled input field with 'Мой ответ'
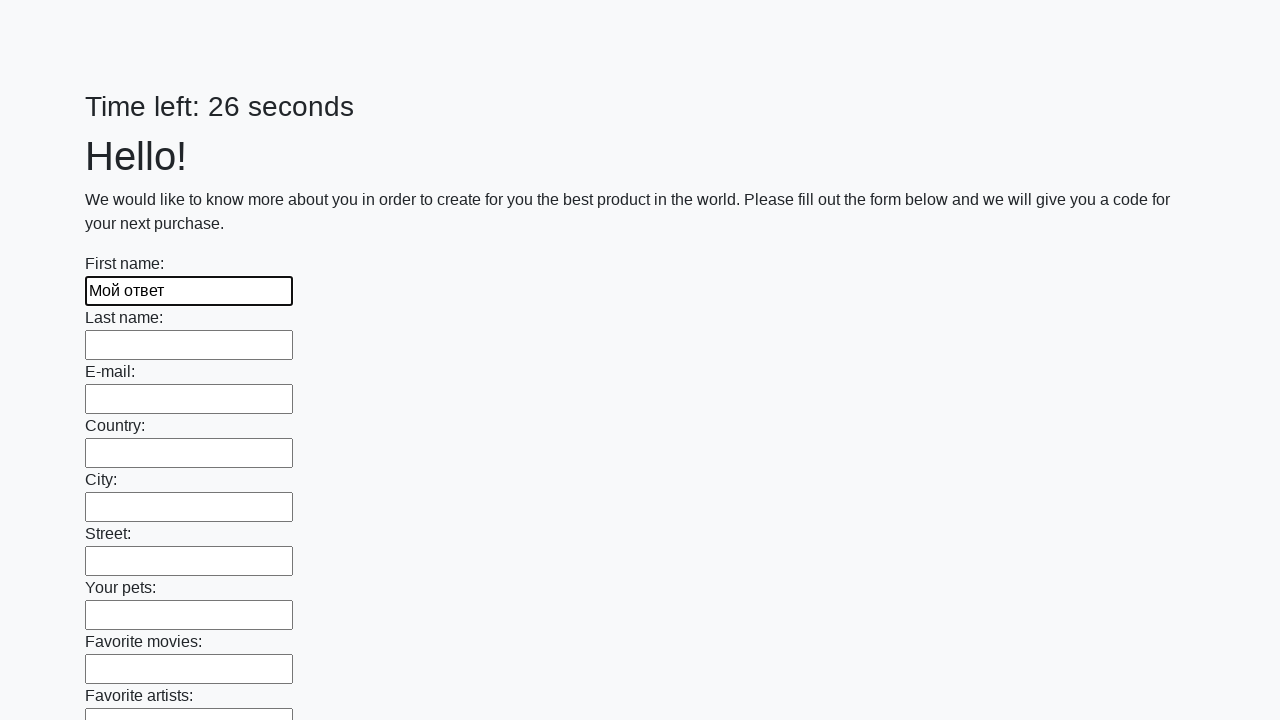

Filled input field with 'Мой ответ'
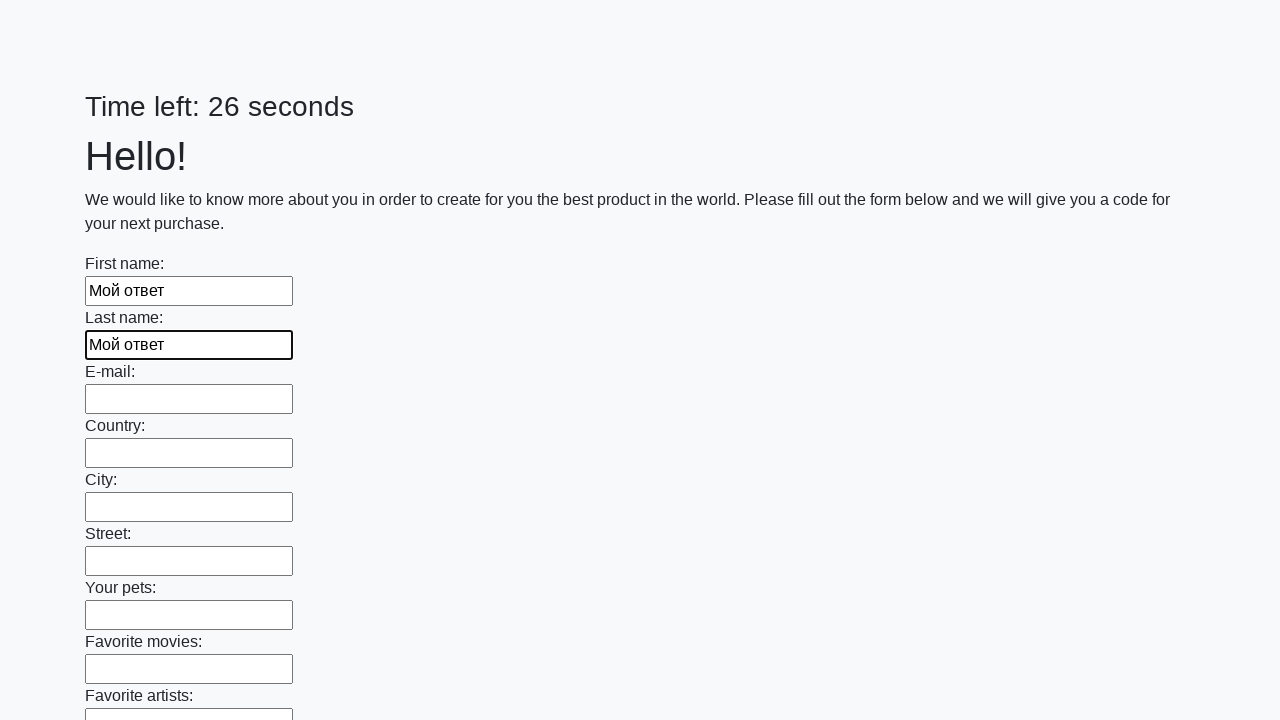

Filled input field with 'Мой ответ'
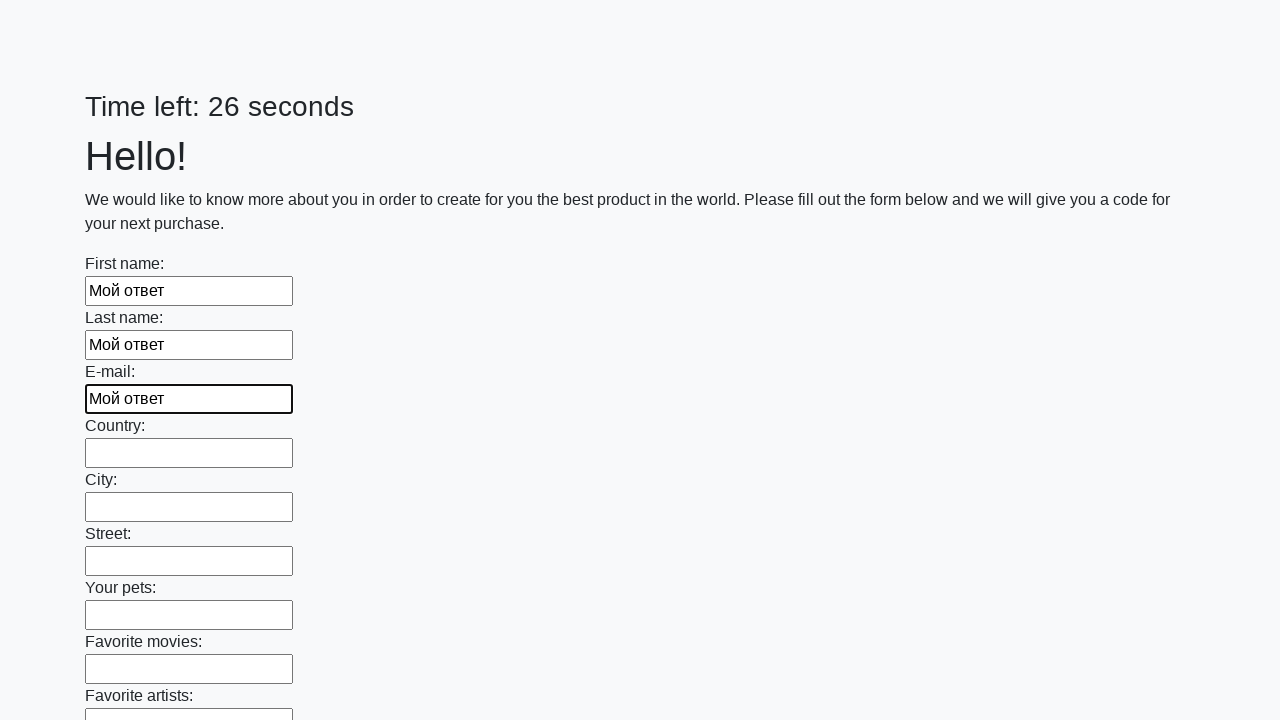

Filled input field with 'Мой ответ'
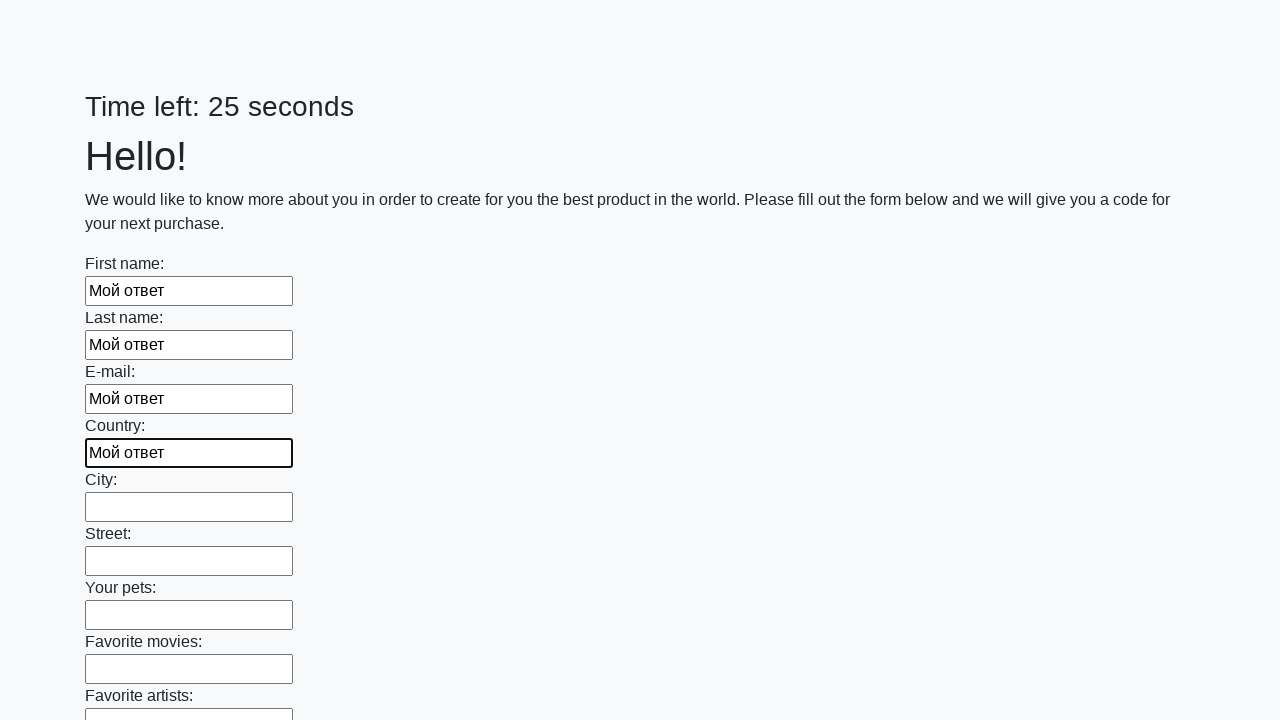

Filled input field with 'Мой ответ'
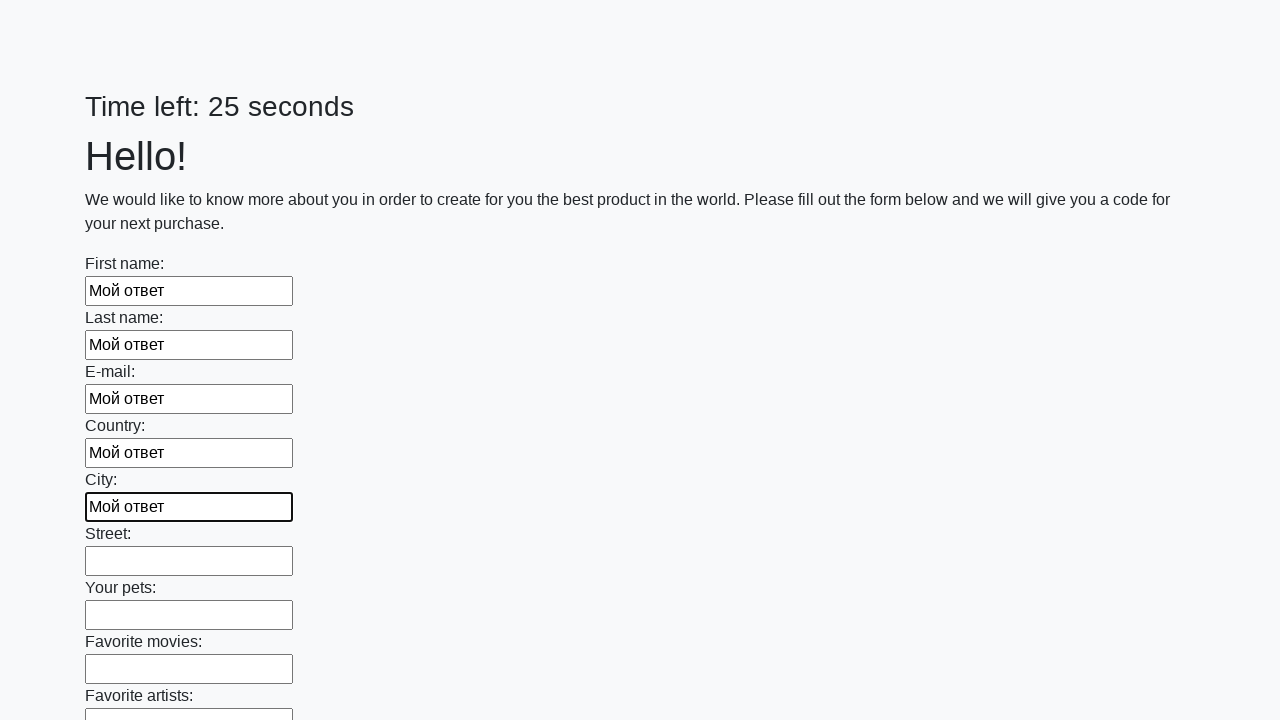

Filled input field with 'Мой ответ'
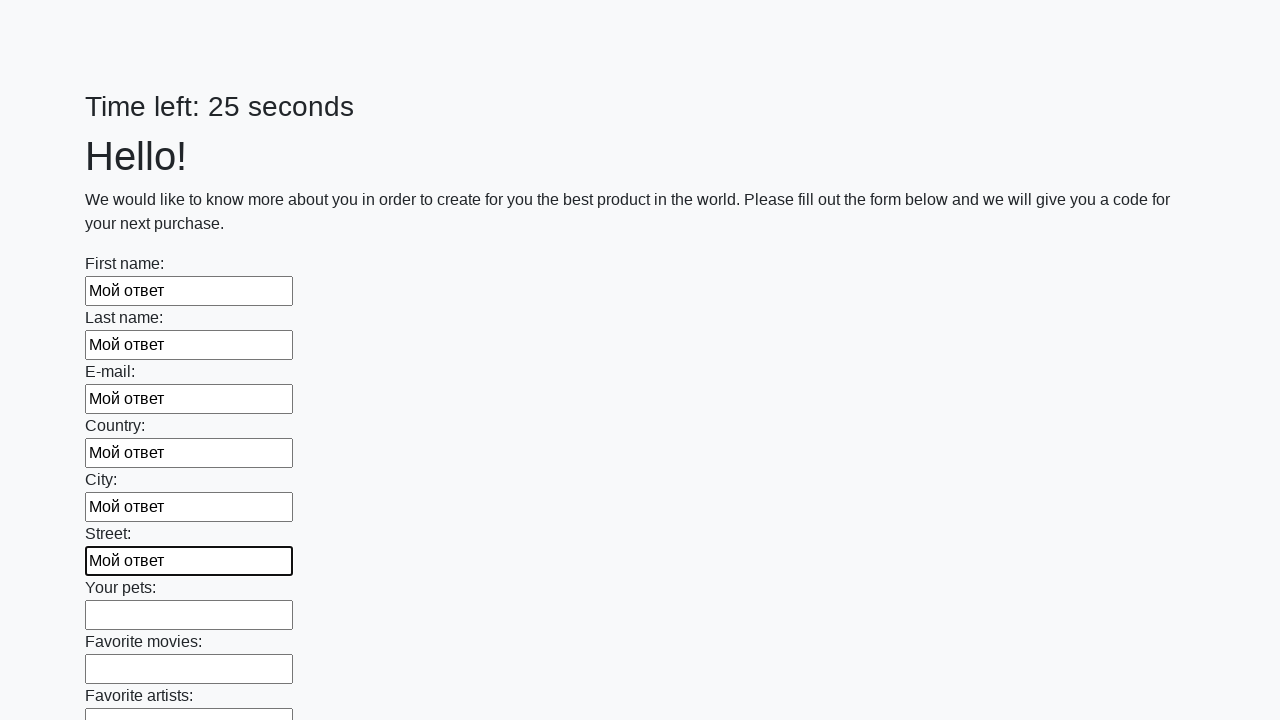

Filled input field with 'Мой ответ'
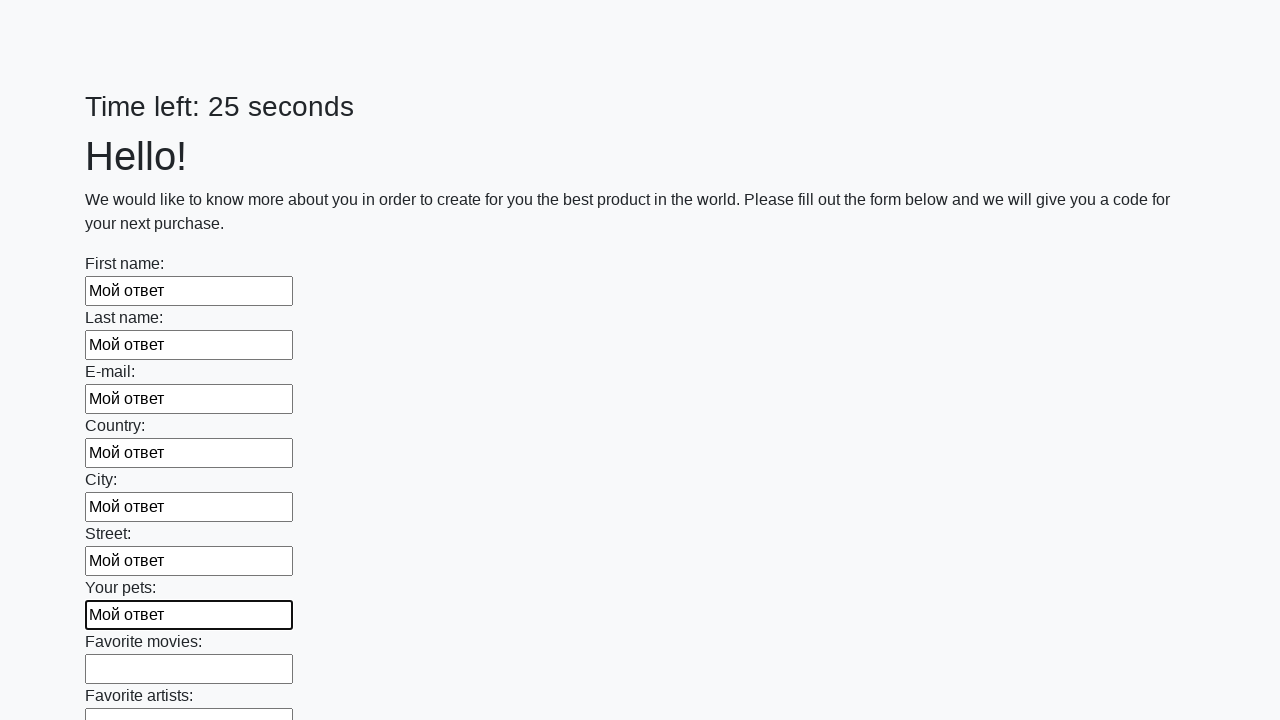

Filled input field with 'Мой ответ'
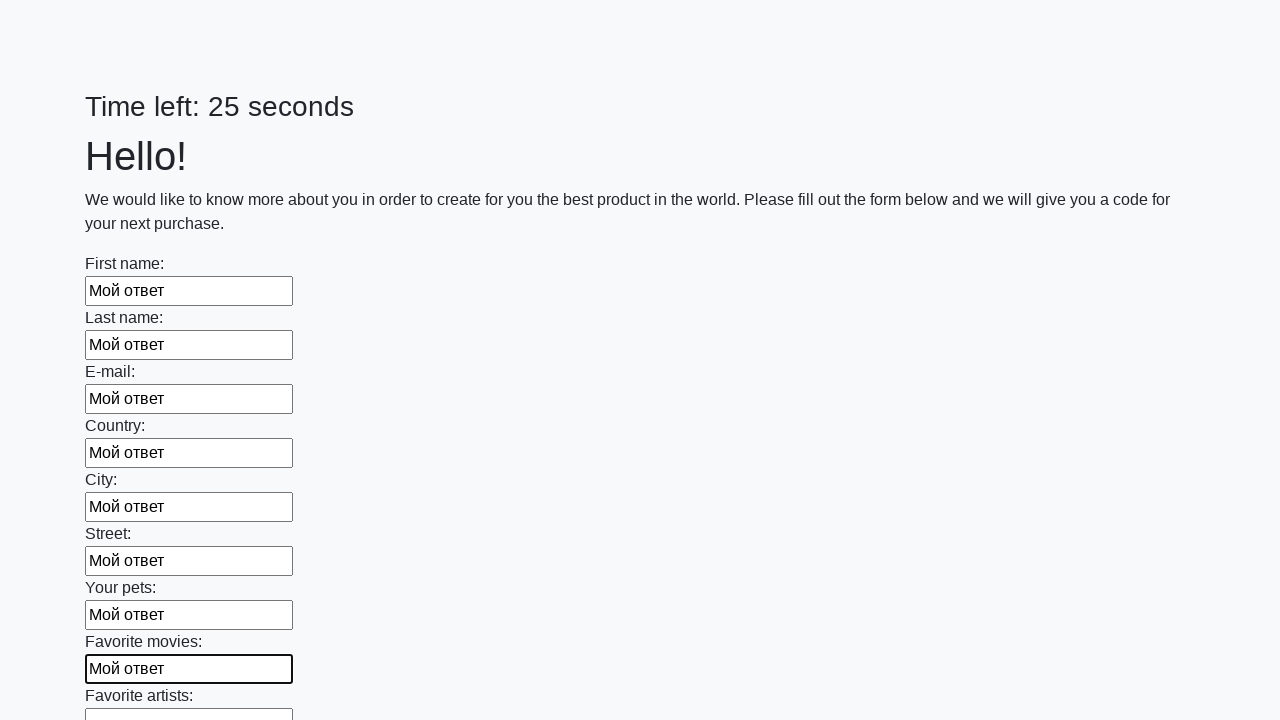

Filled input field with 'Мой ответ'
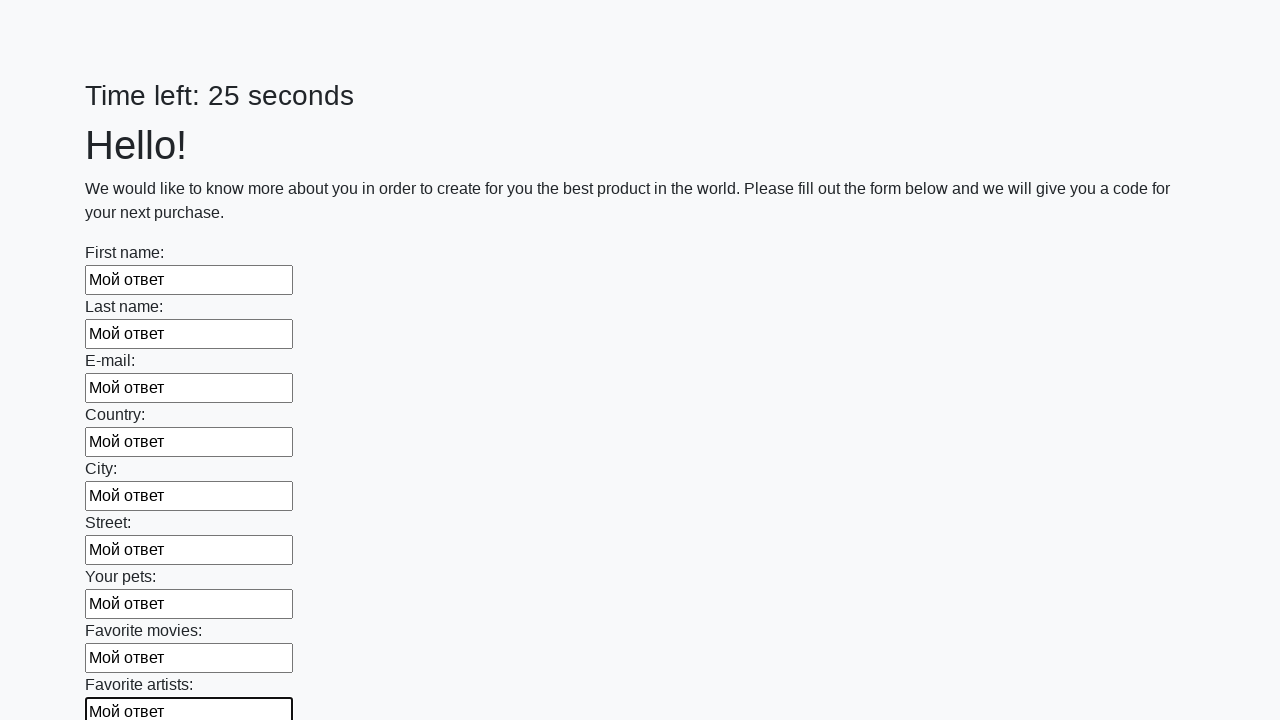

Filled input field with 'Мой ответ'
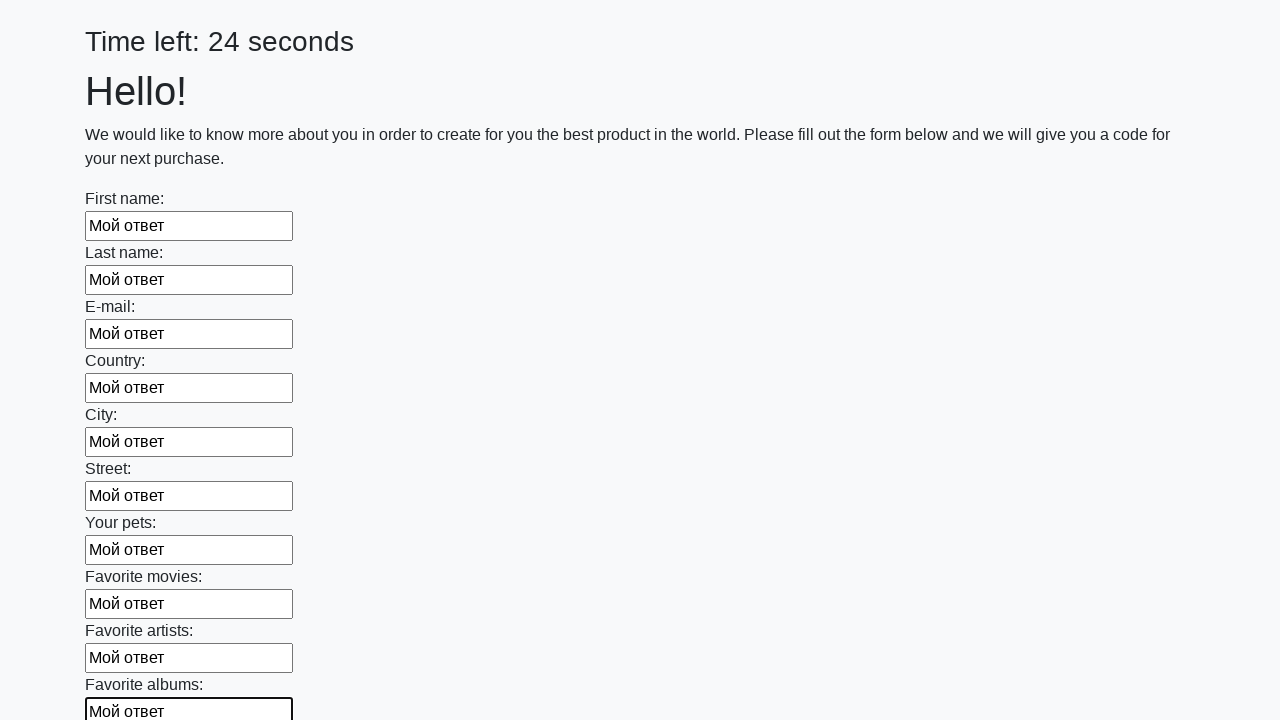

Filled input field with 'Мой ответ'
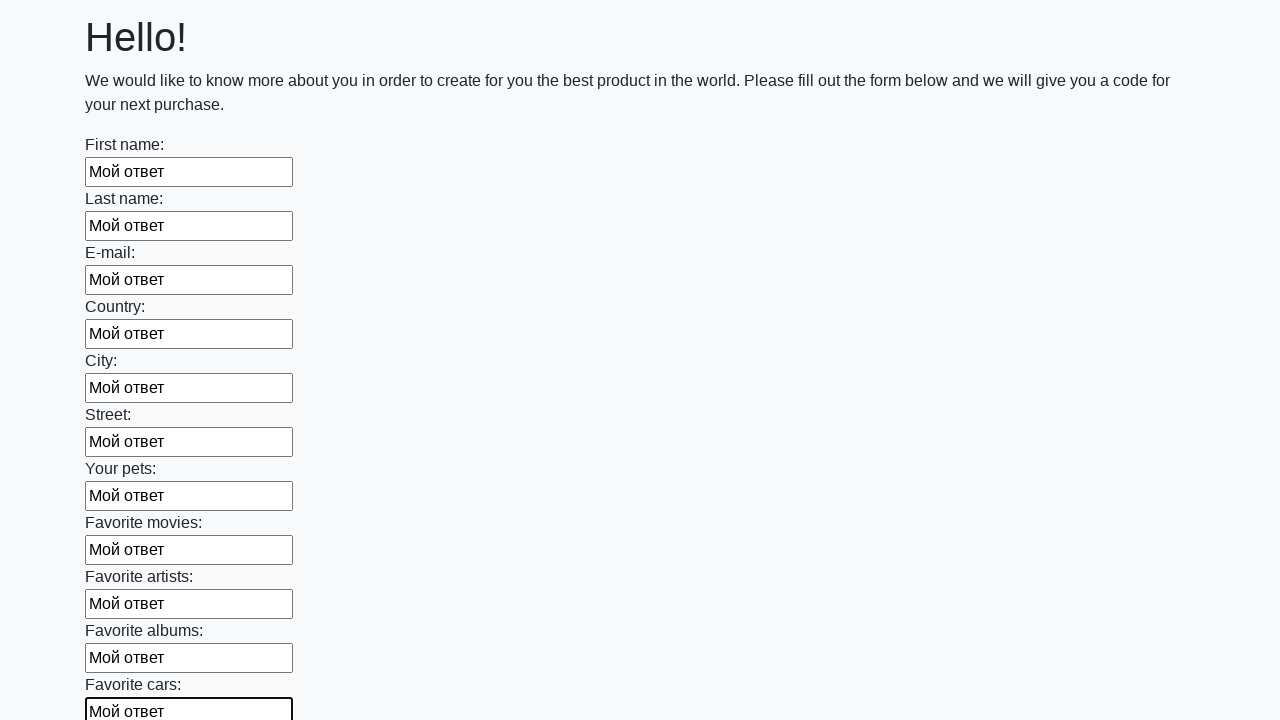

Filled input field with 'Мой ответ'
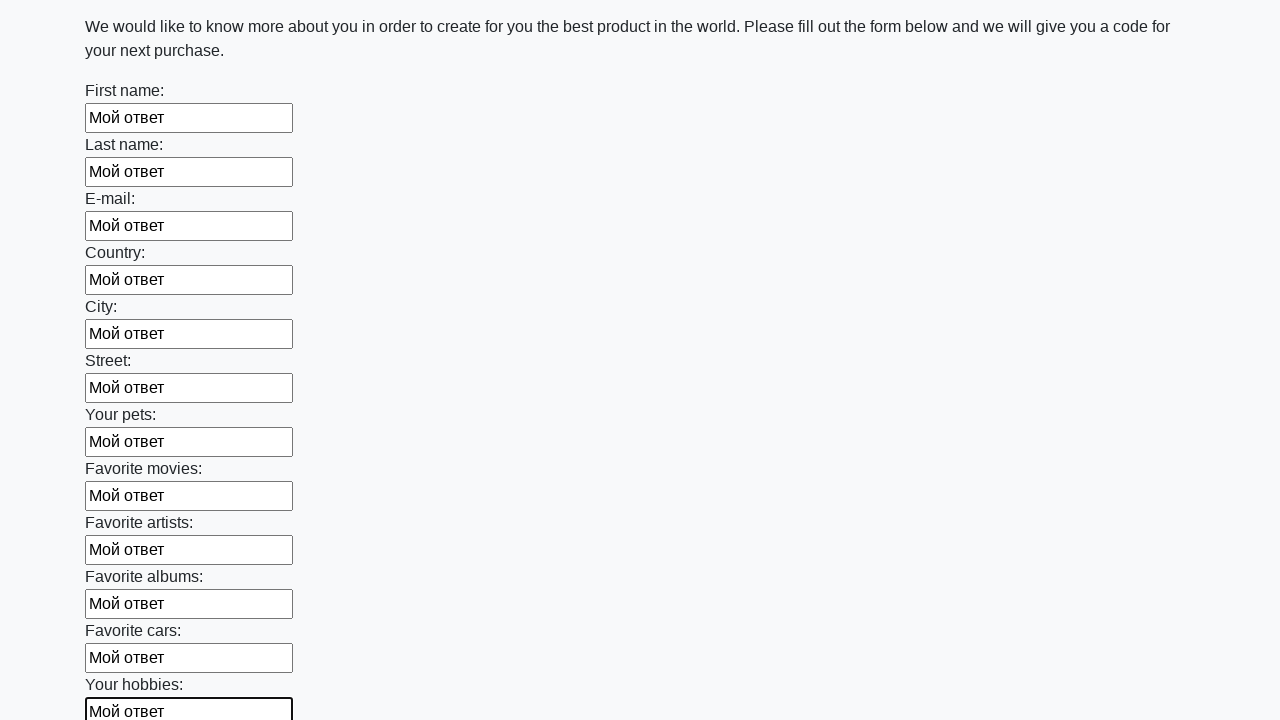

Filled input field with 'Мой ответ'
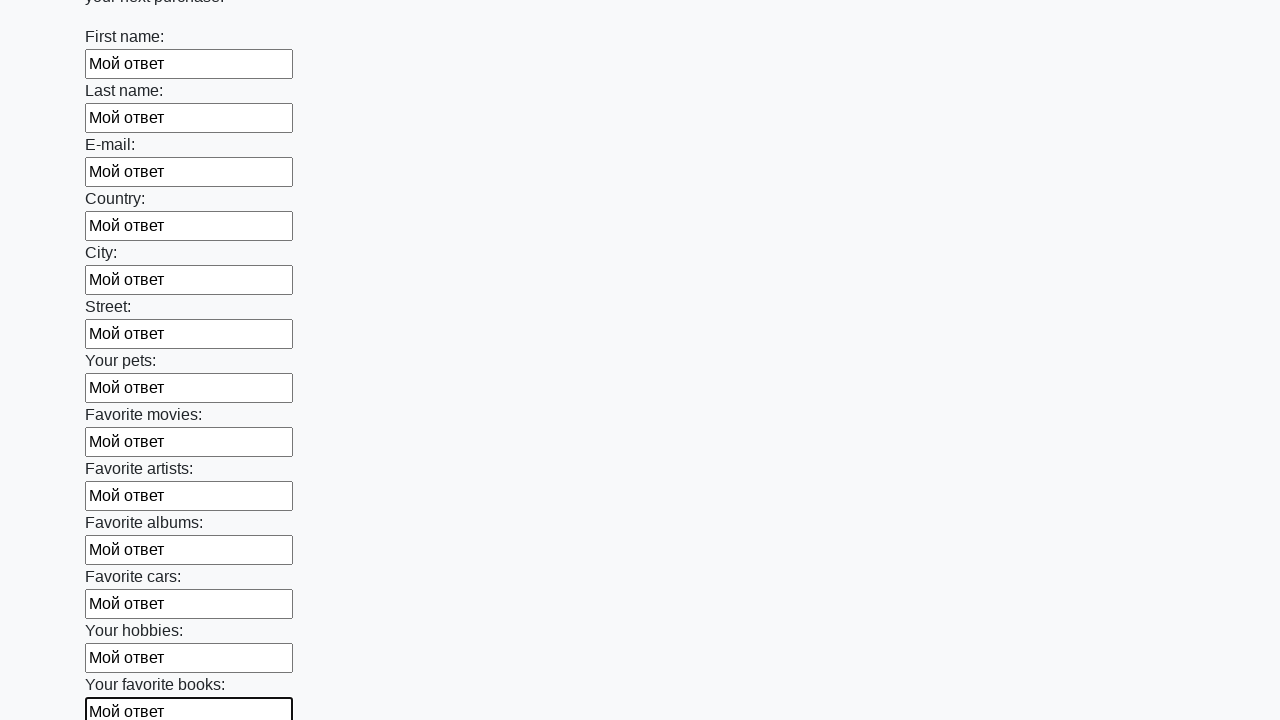

Filled input field with 'Мой ответ'
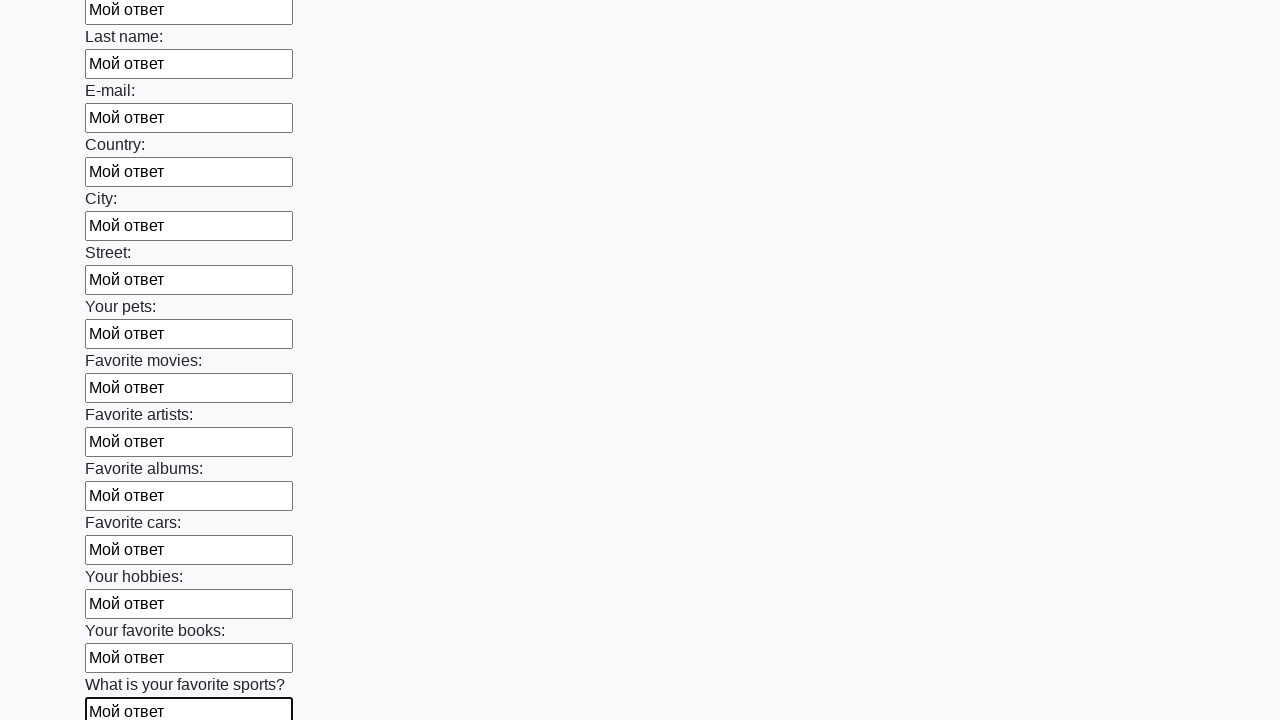

Filled input field with 'Мой ответ'
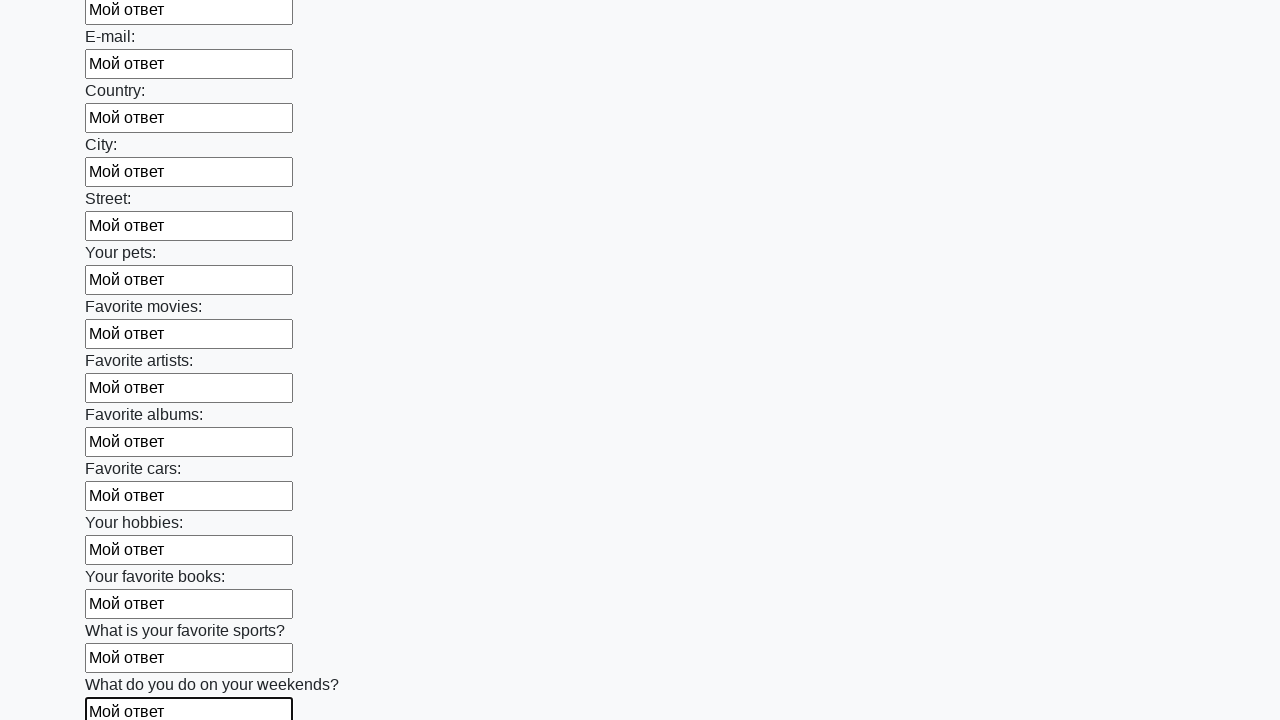

Filled input field with 'Мой ответ'
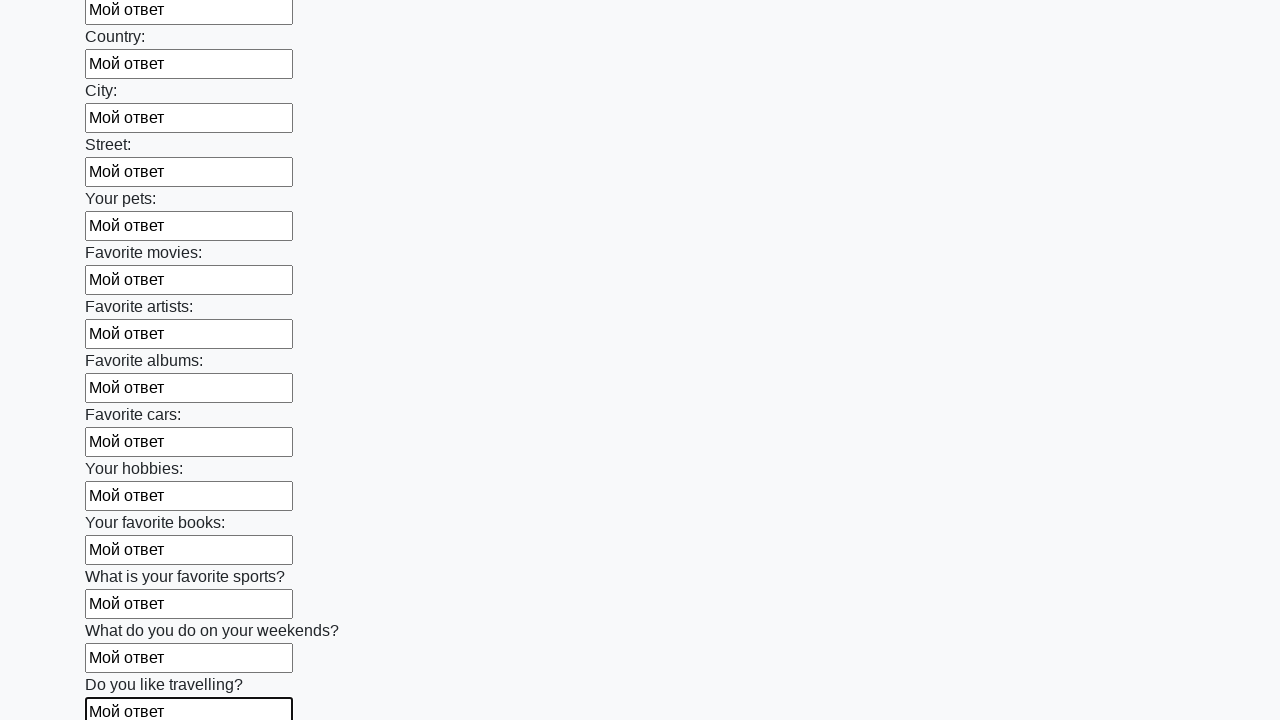

Filled input field with 'Мой ответ'
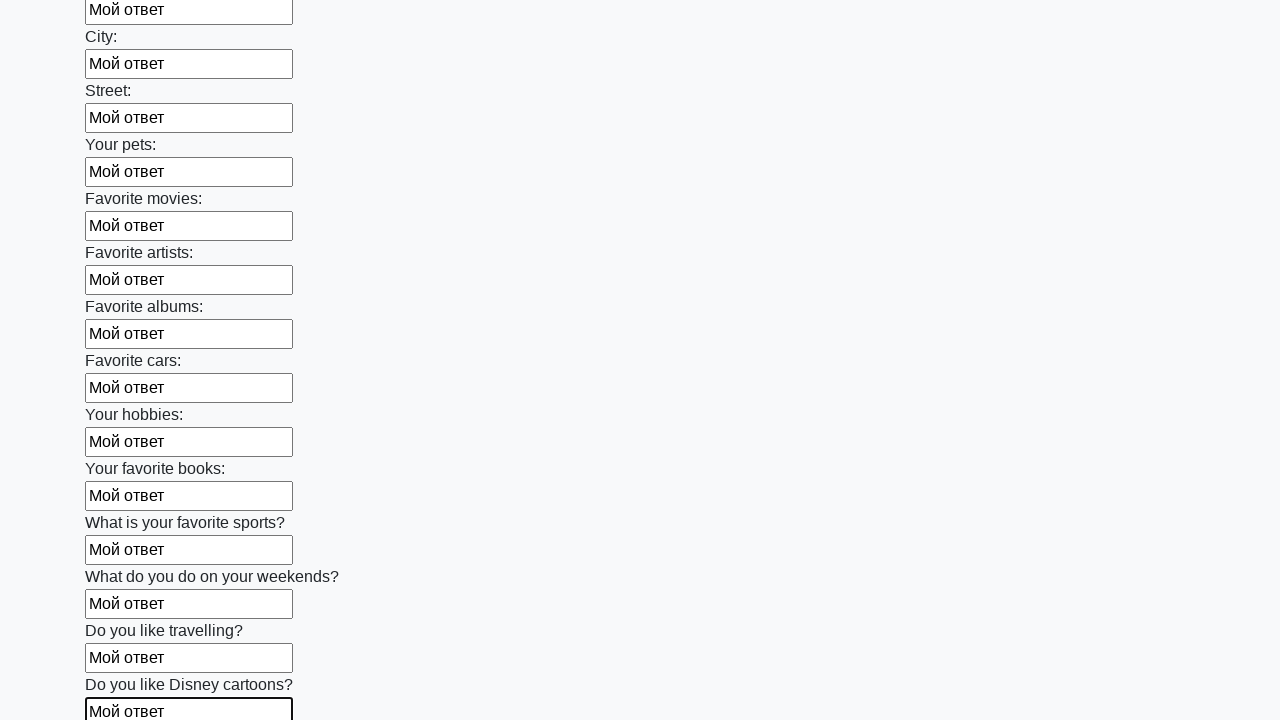

Filled input field with 'Мой ответ'
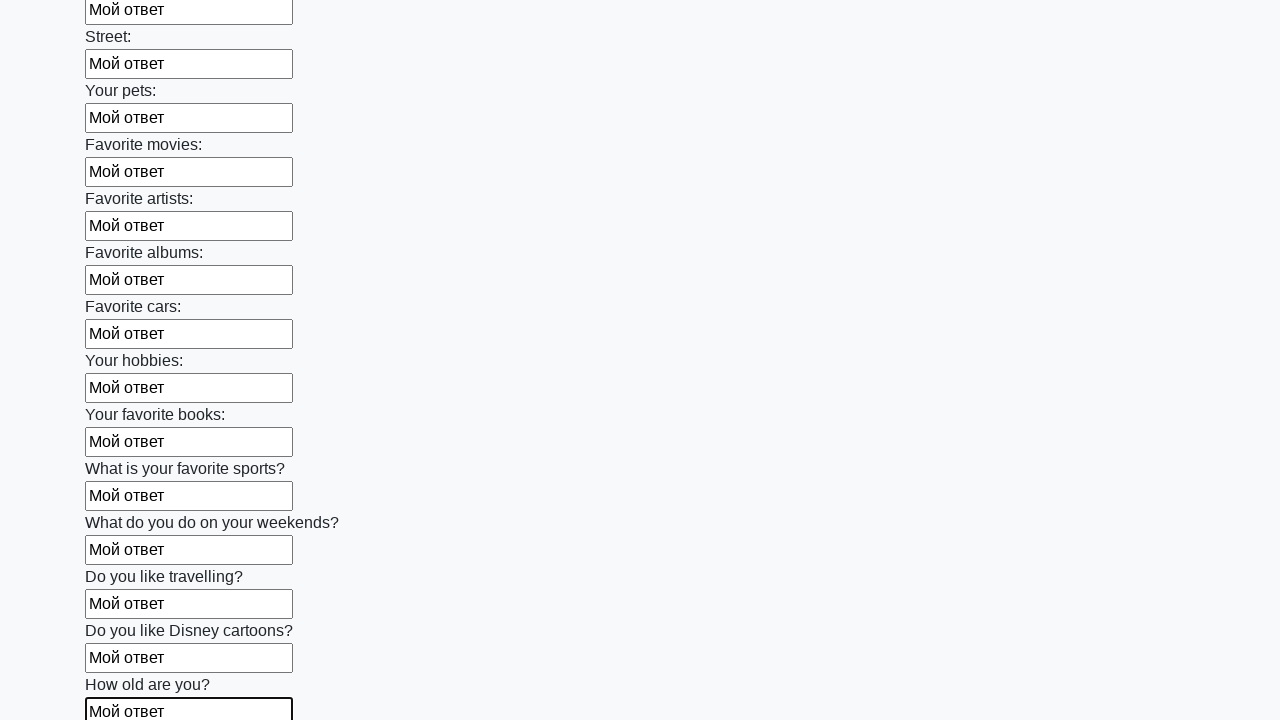

Filled input field with 'Мой ответ'
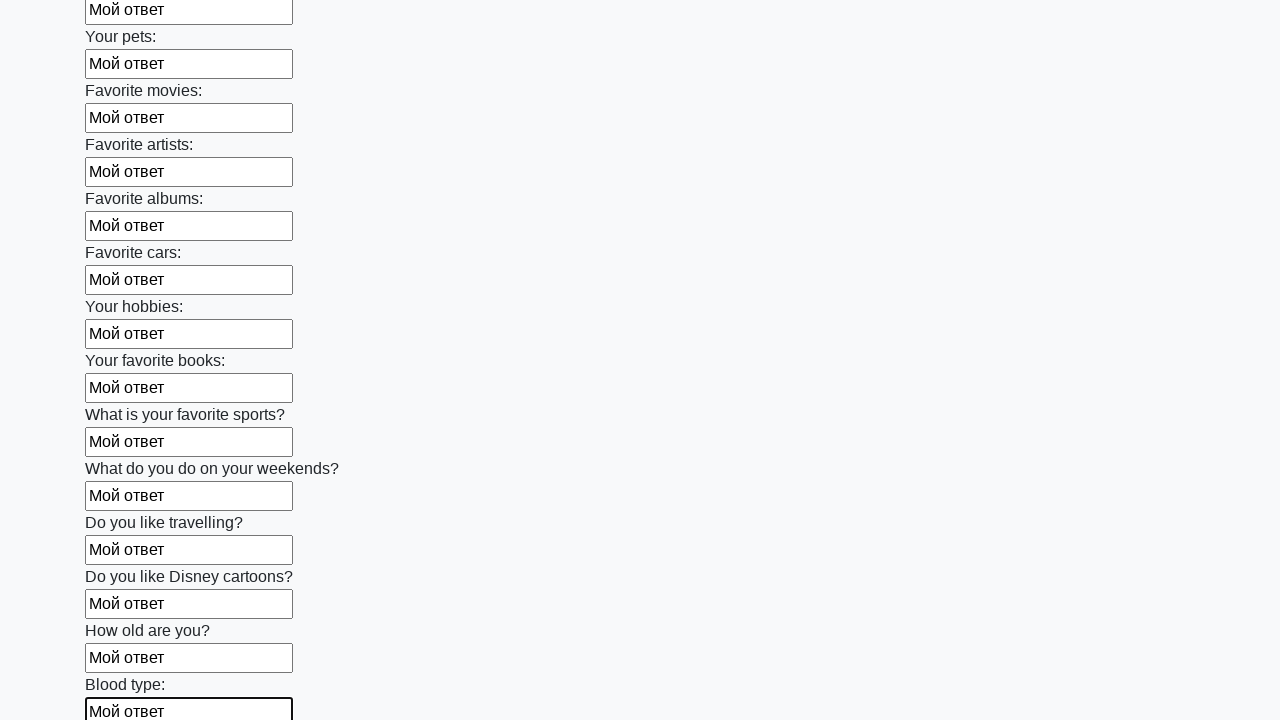

Filled input field with 'Мой ответ'
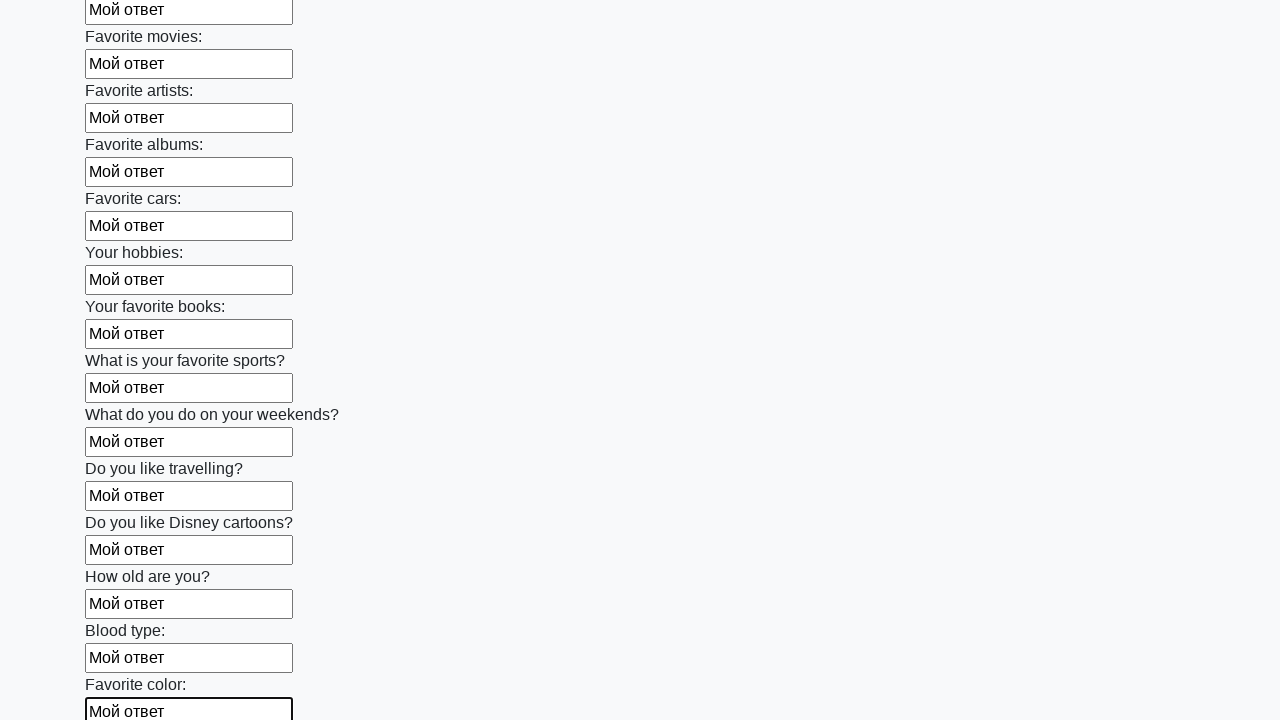

Filled input field with 'Мой ответ'
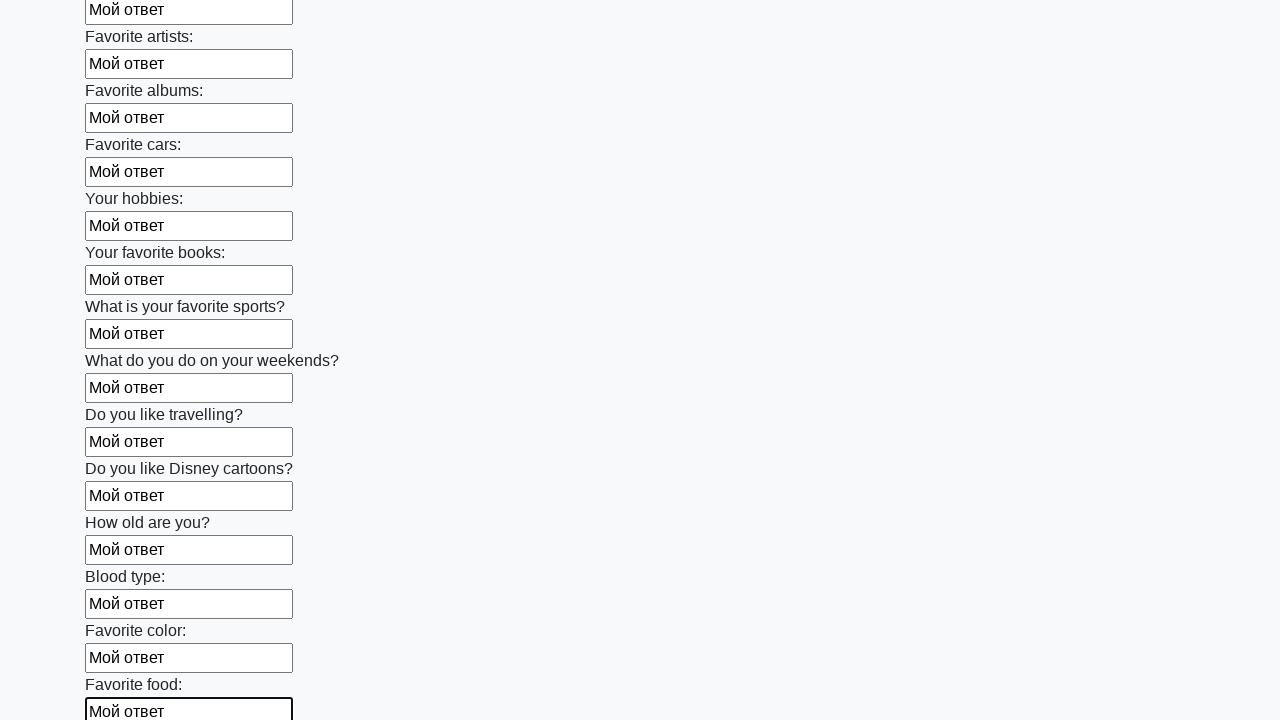

Filled input field with 'Мой ответ'
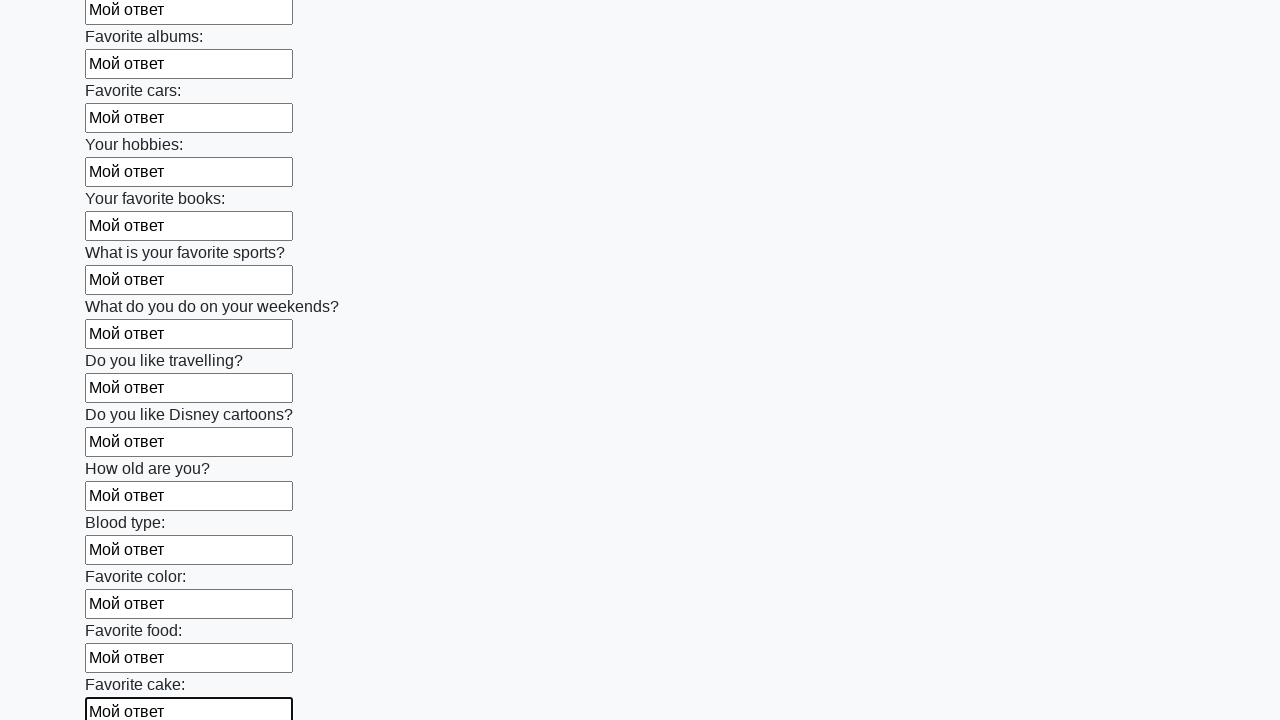

Filled input field with 'Мой ответ'
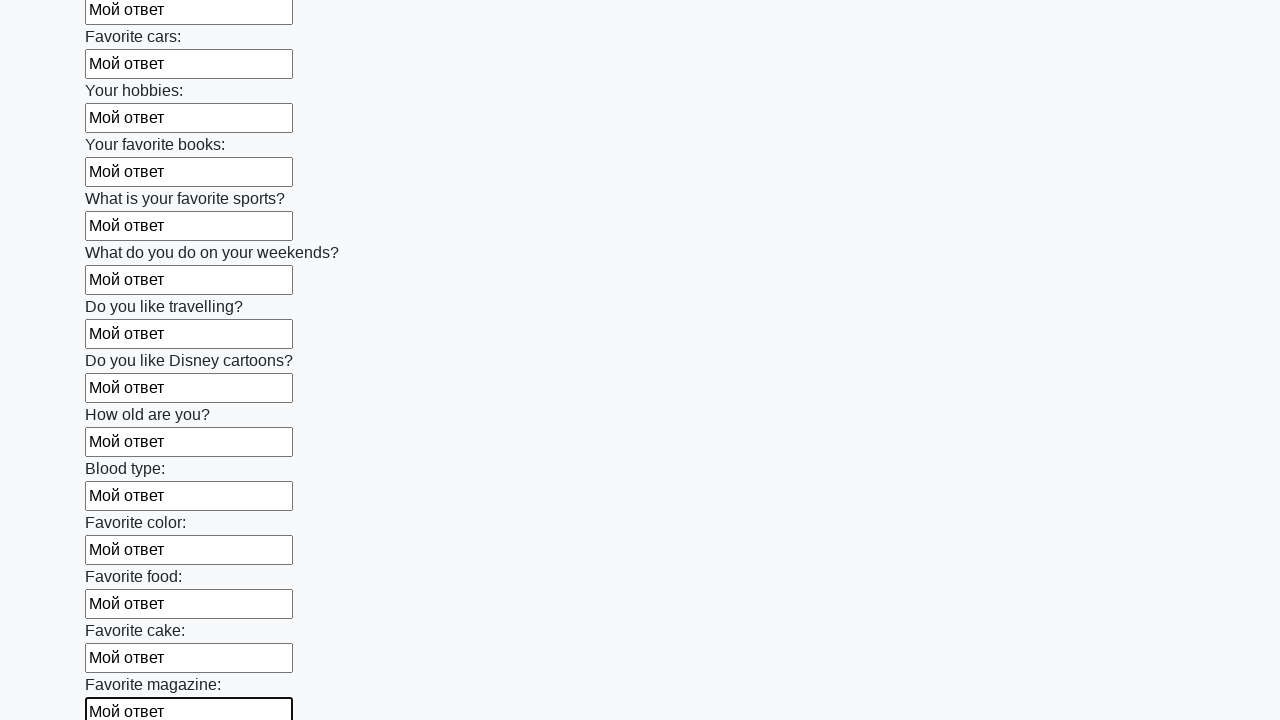

Filled input field with 'Мой ответ'
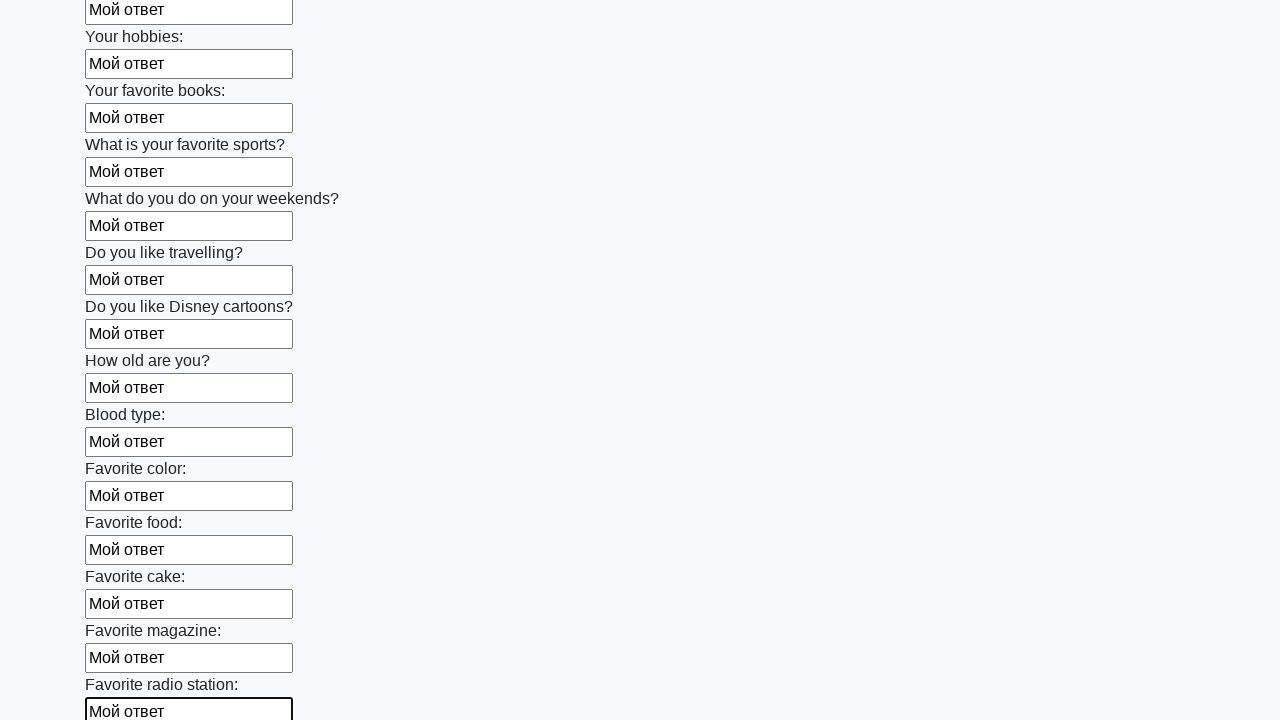

Filled input field with 'Мой ответ'
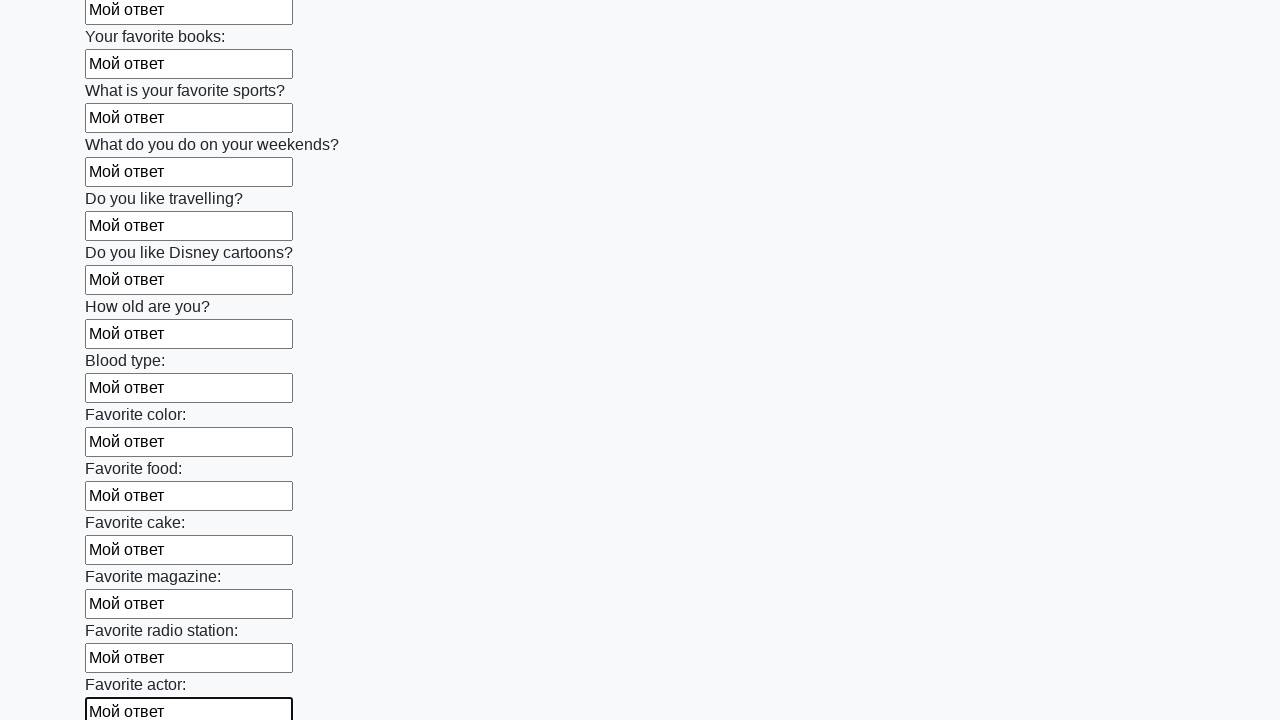

Filled input field with 'Мой ответ'
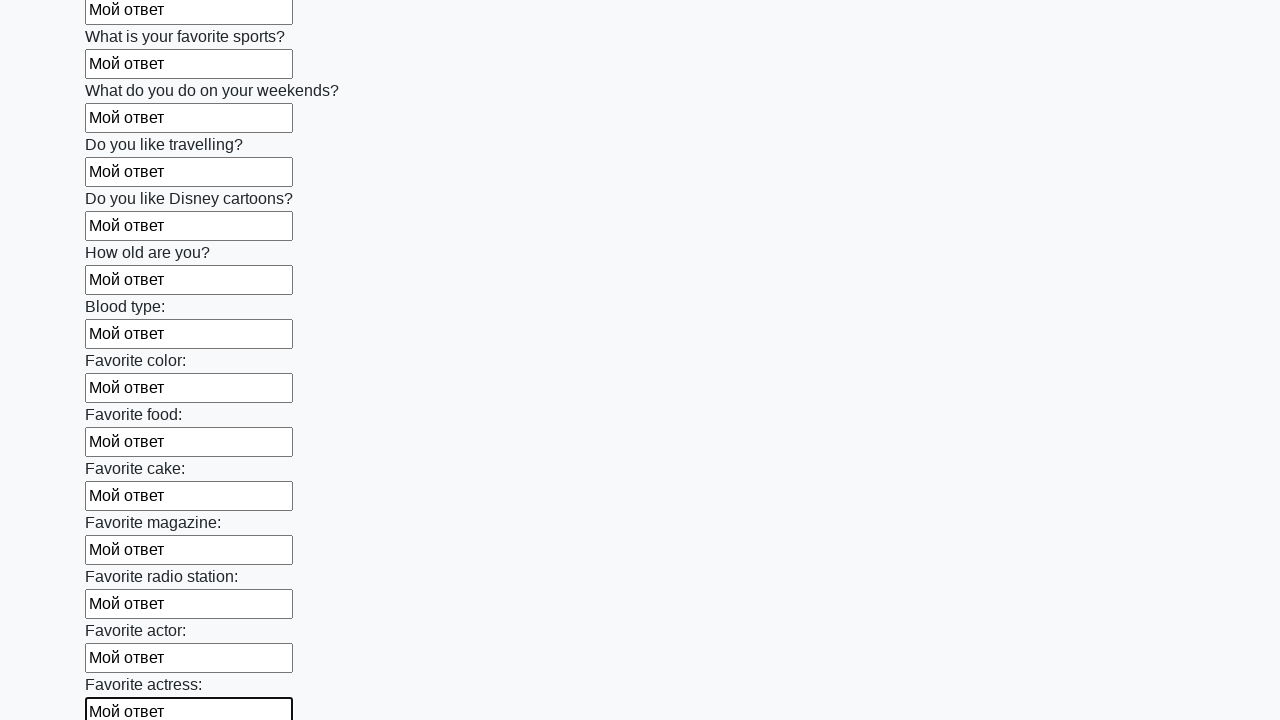

Filled input field with 'Мой ответ'
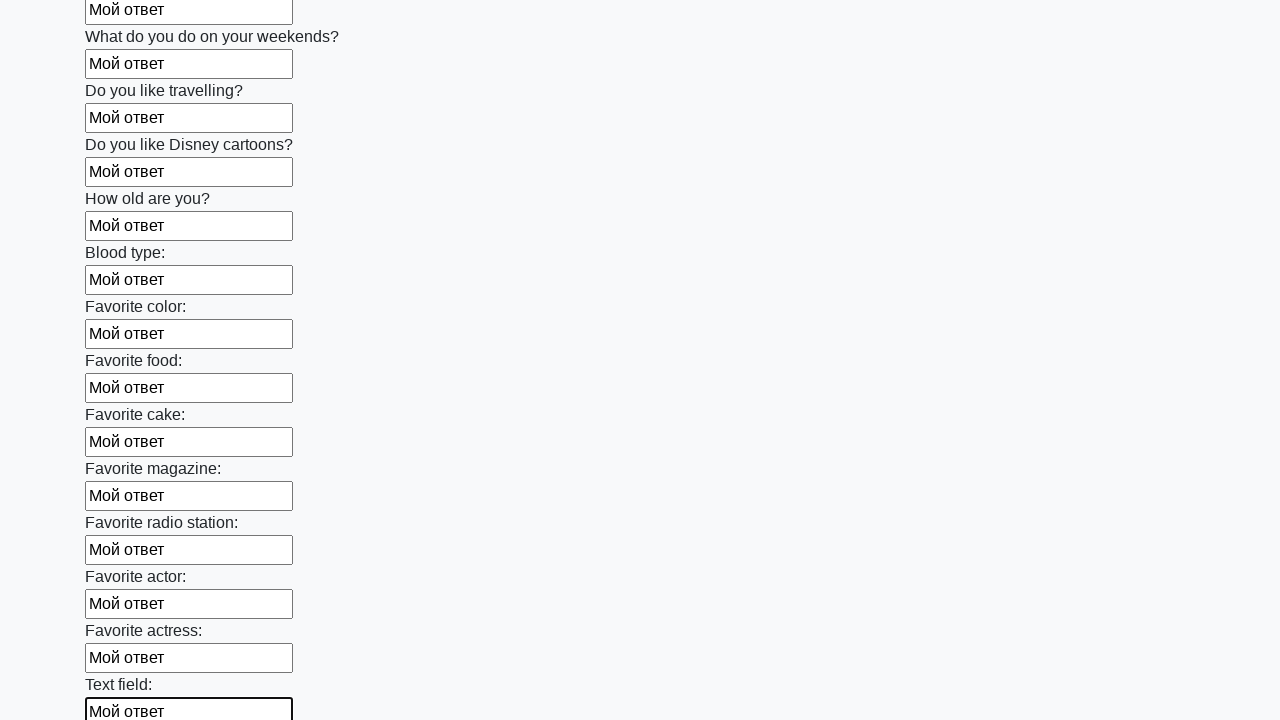

Filled input field with 'Мой ответ'
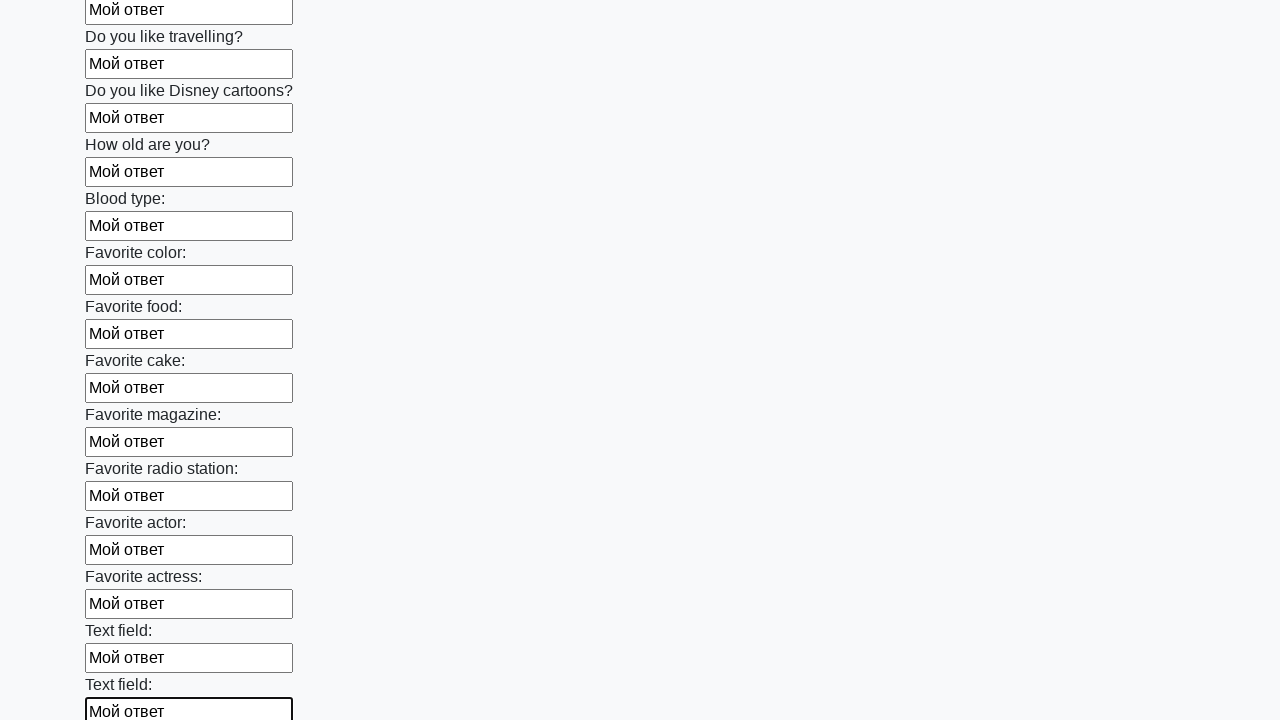

Filled input field with 'Мой ответ'
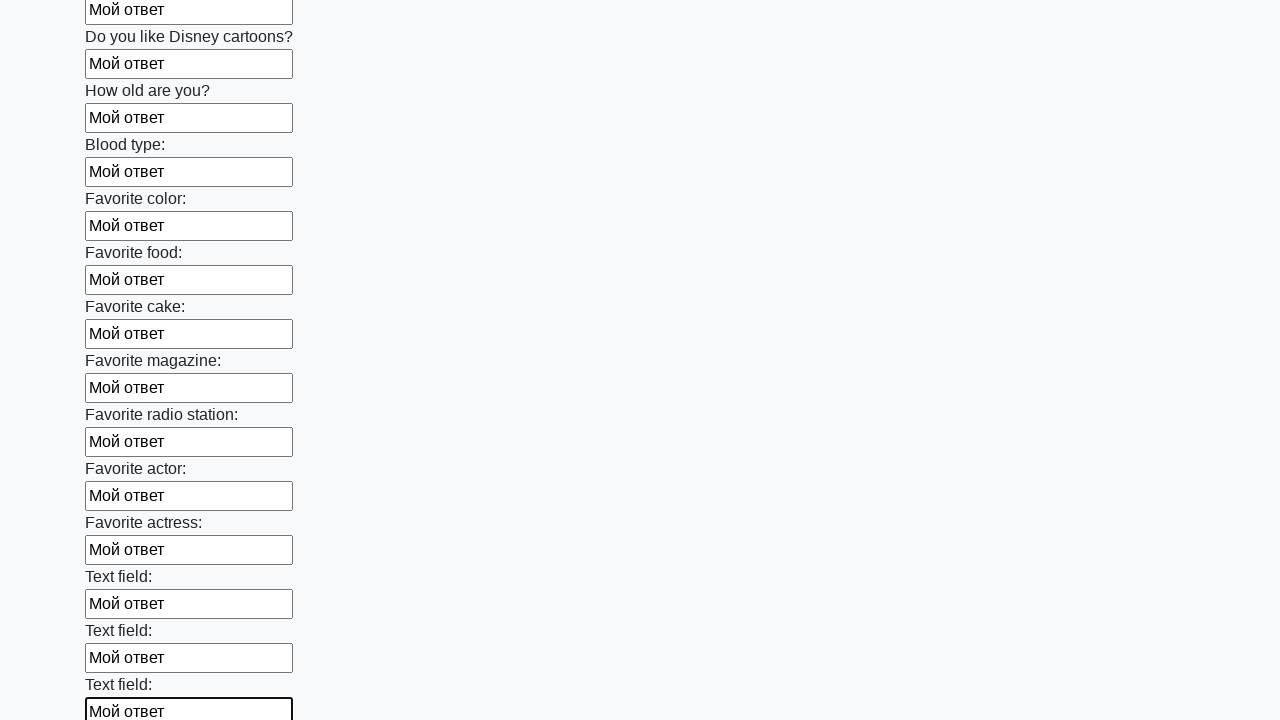

Filled input field with 'Мой ответ'
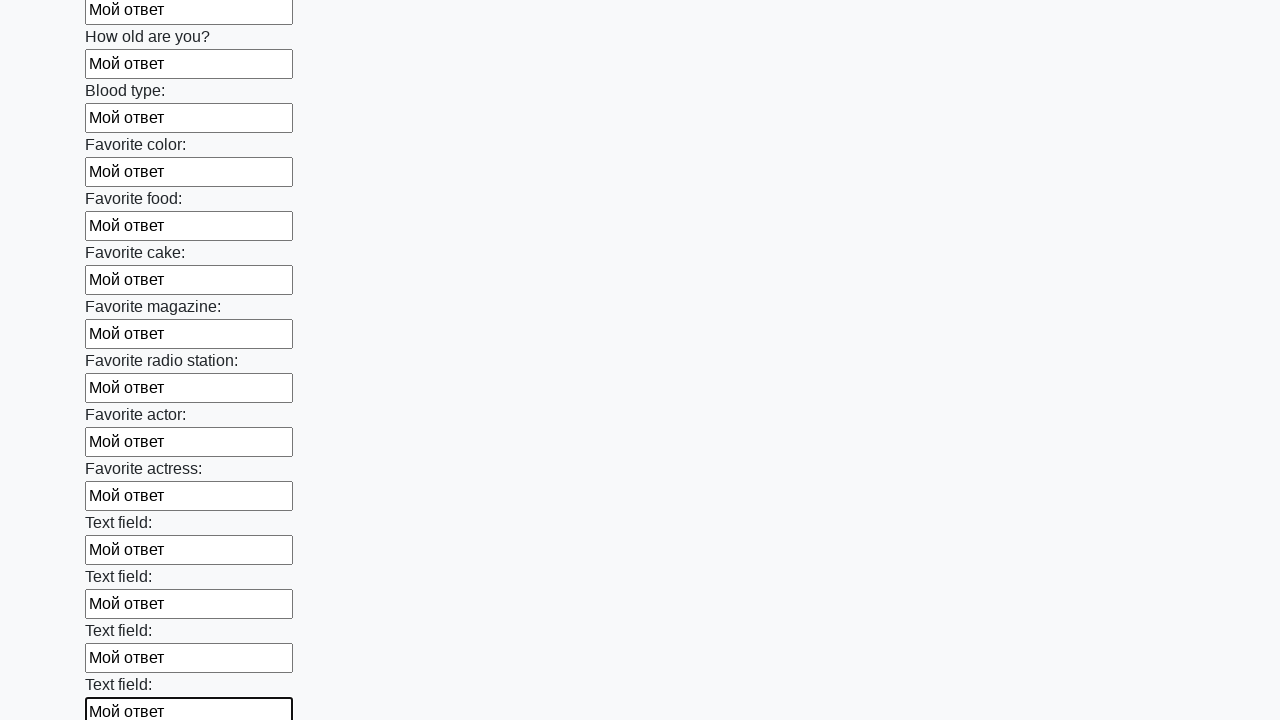

Filled input field with 'Мой ответ'
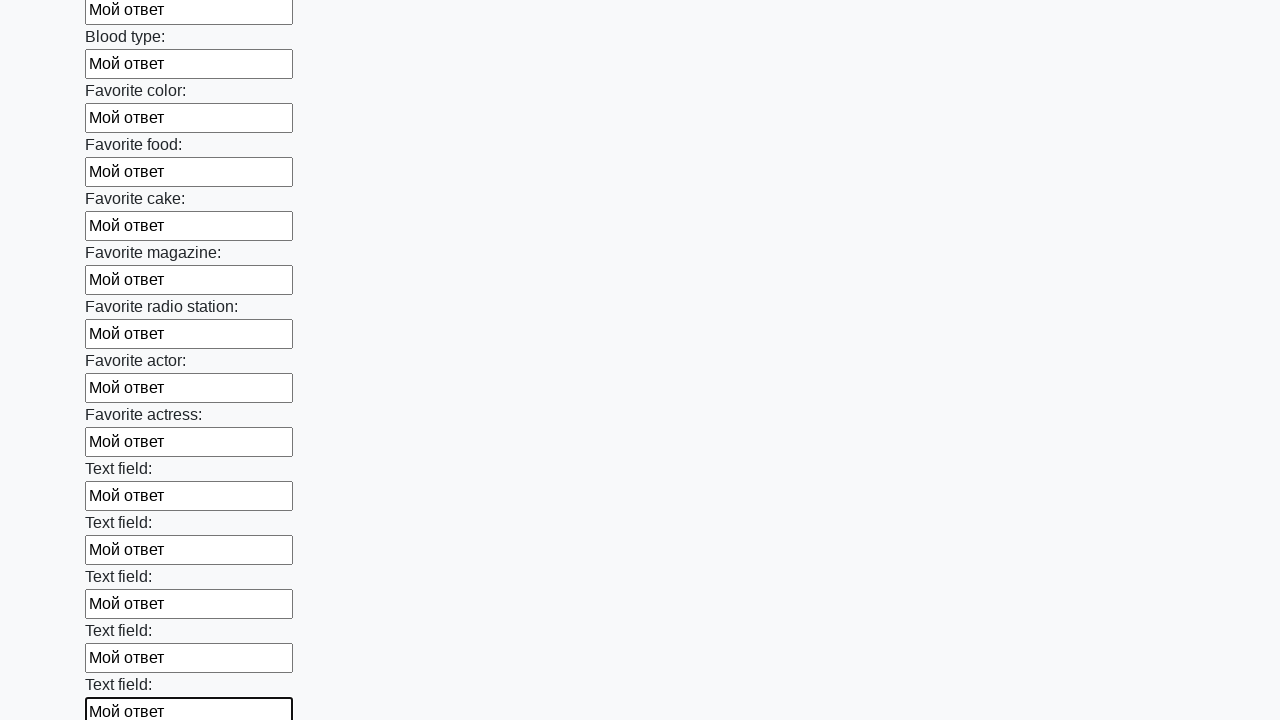

Filled input field with 'Мой ответ'
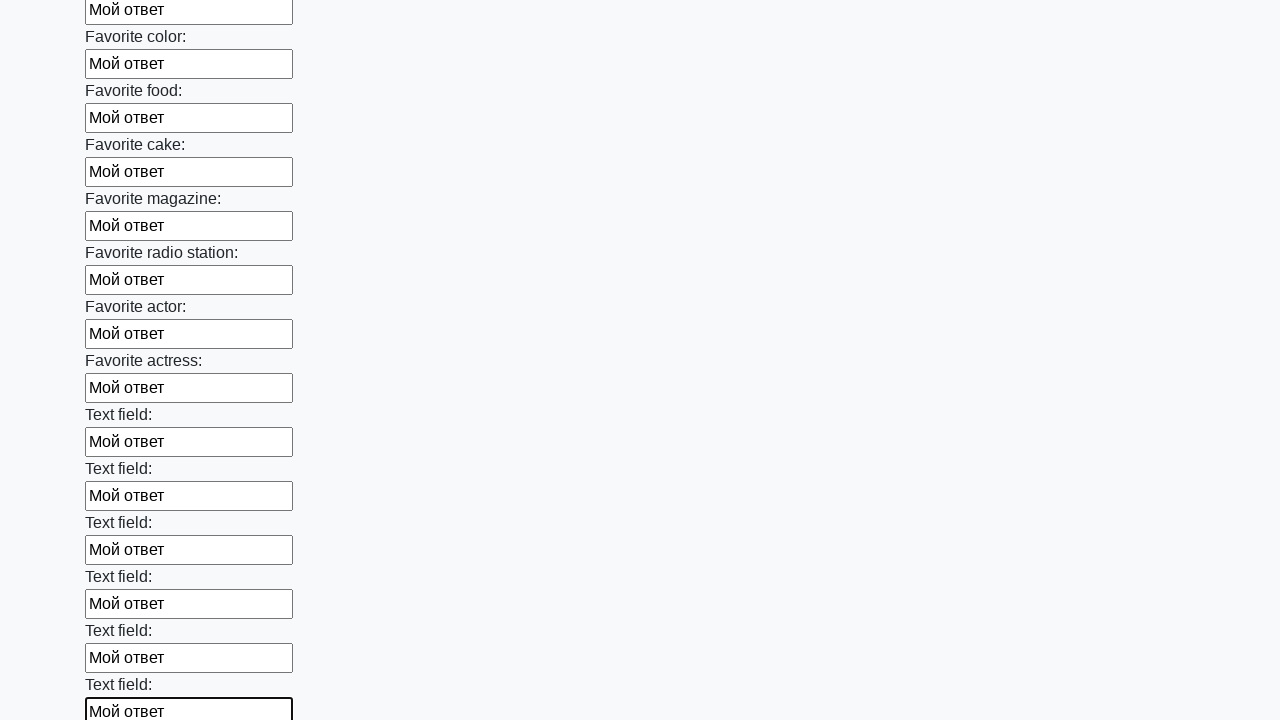

Filled input field with 'Мой ответ'
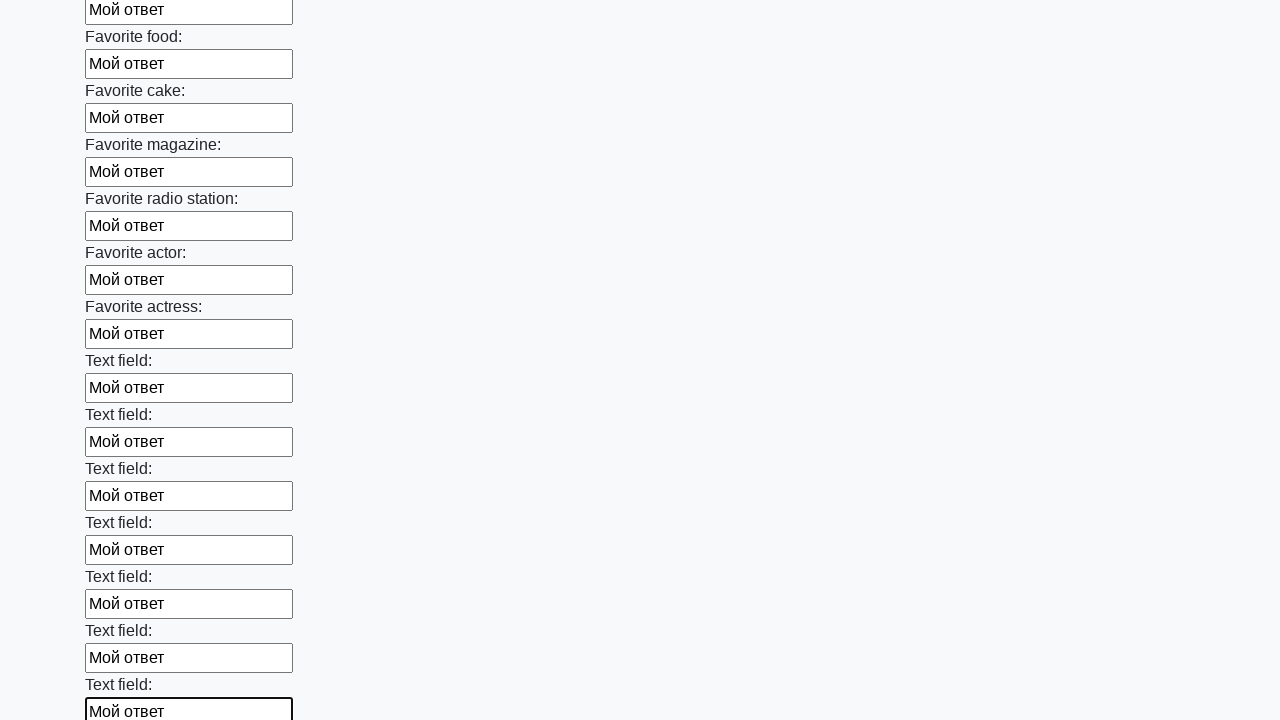

Filled input field with 'Мой ответ'
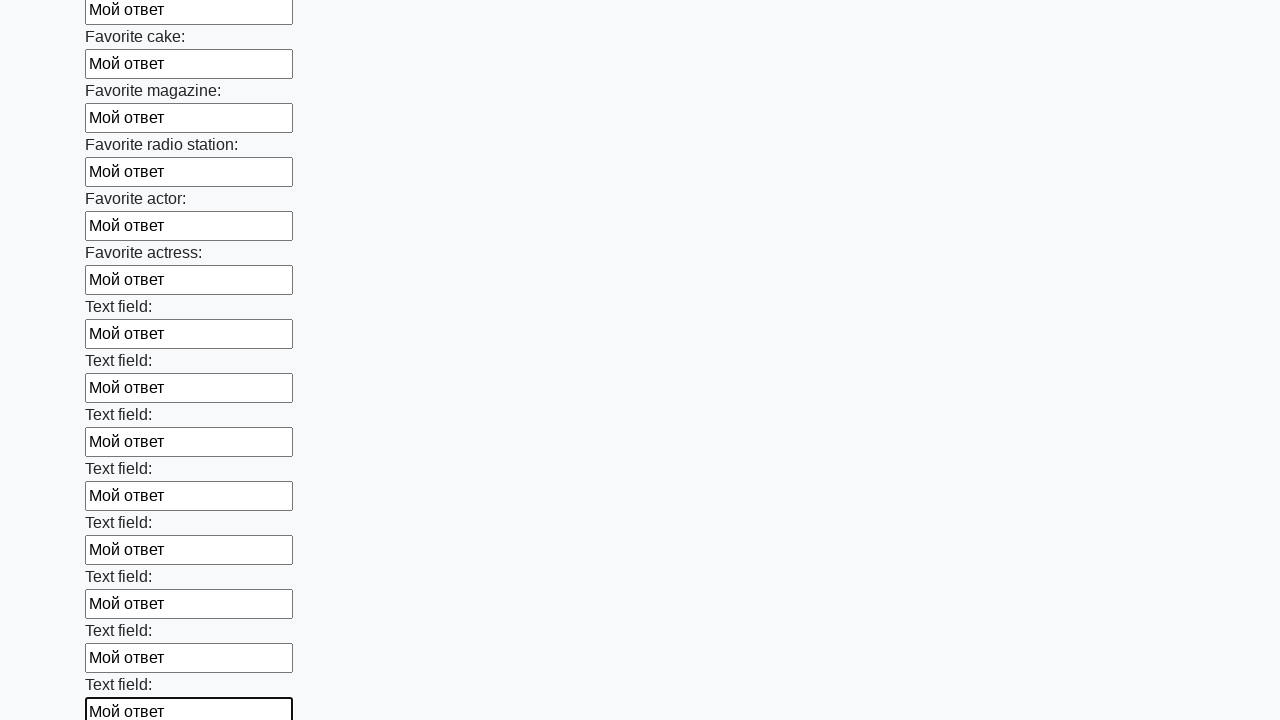

Filled input field with 'Мой ответ'
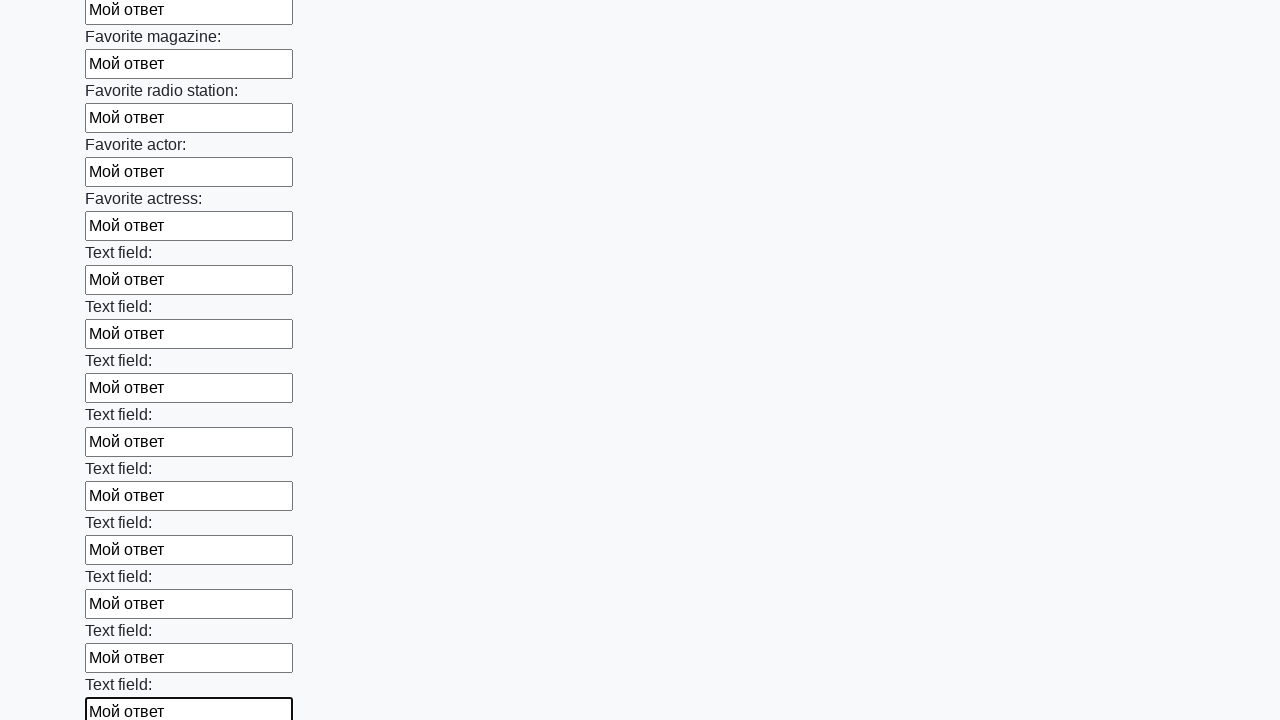

Filled input field with 'Мой ответ'
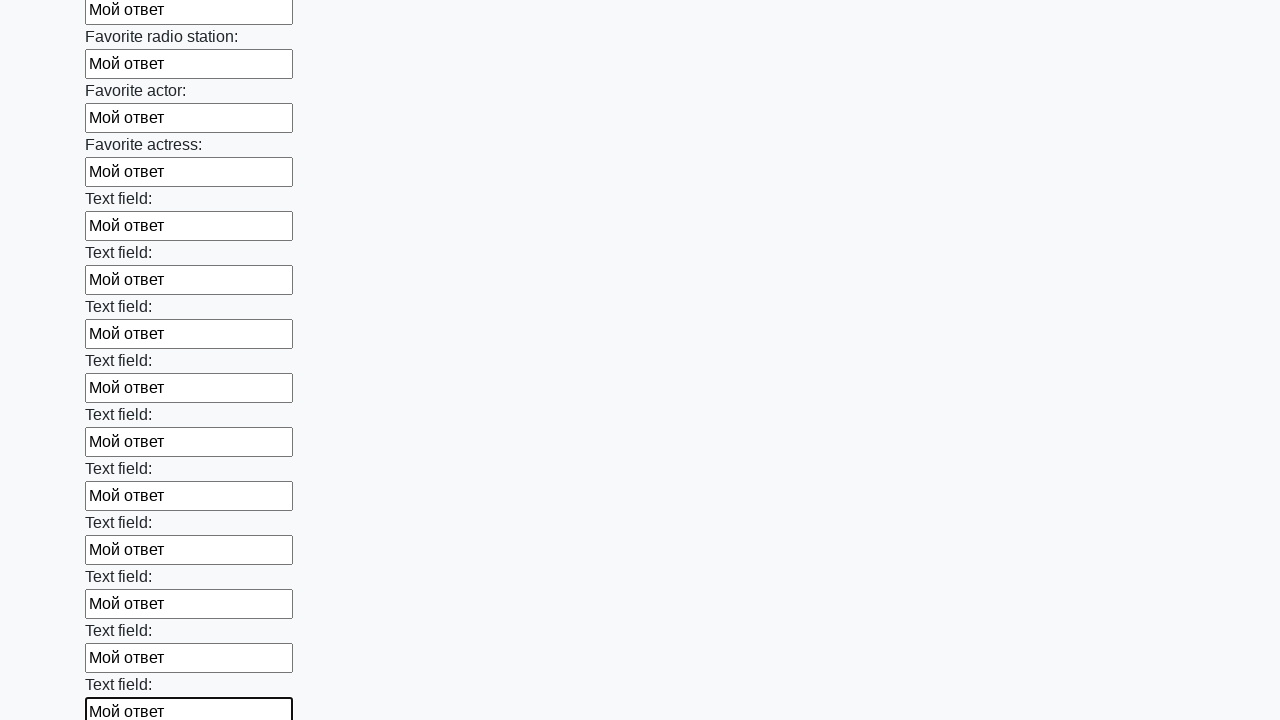

Filled input field with 'Мой ответ'
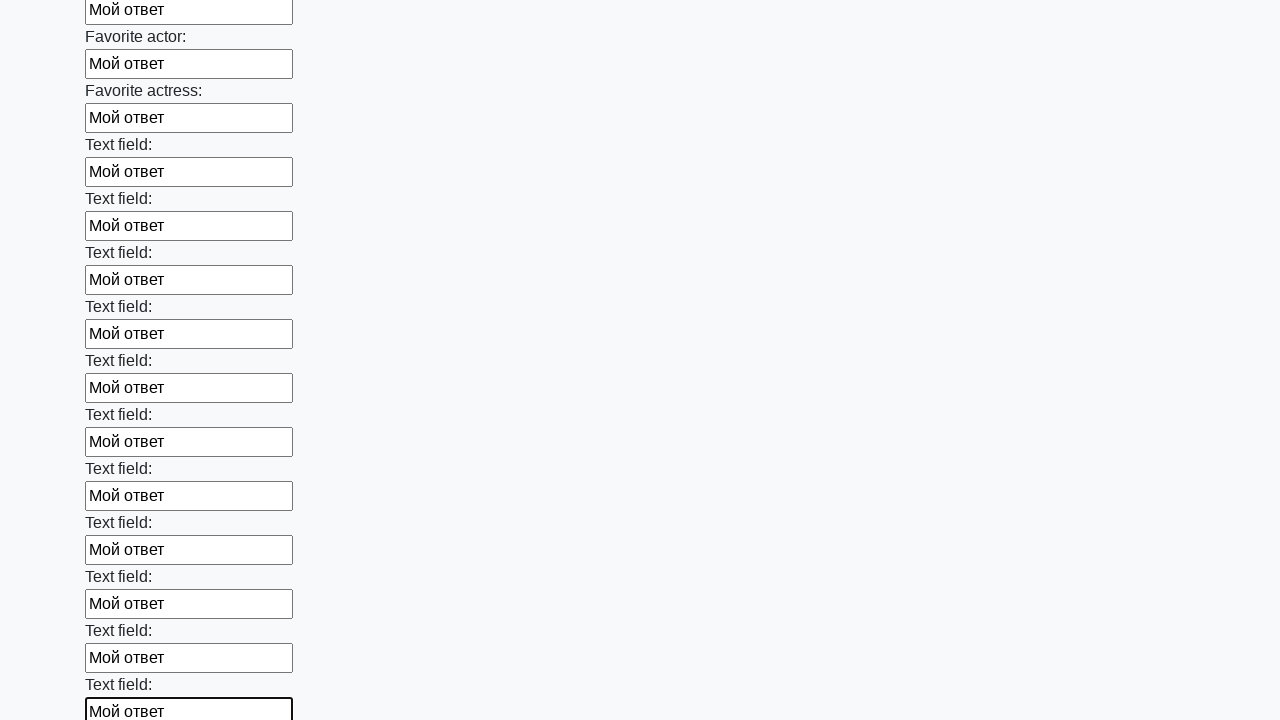

Filled input field with 'Мой ответ'
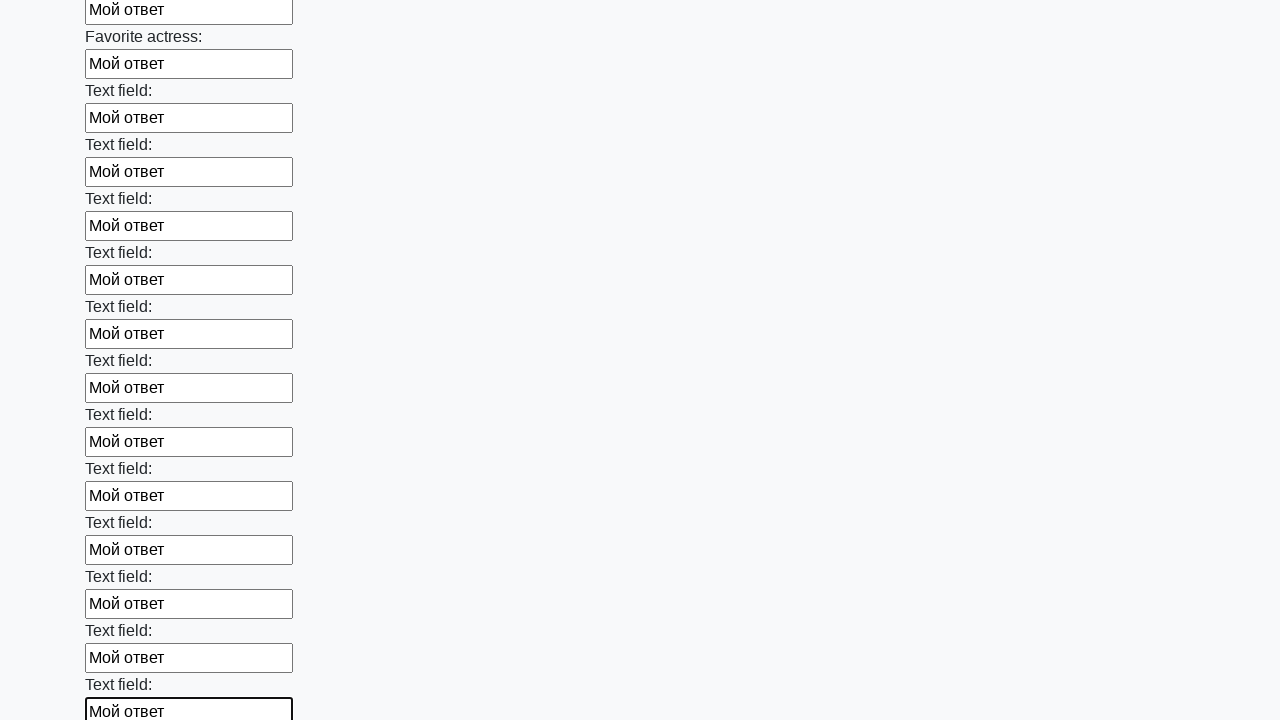

Filled input field with 'Мой ответ'
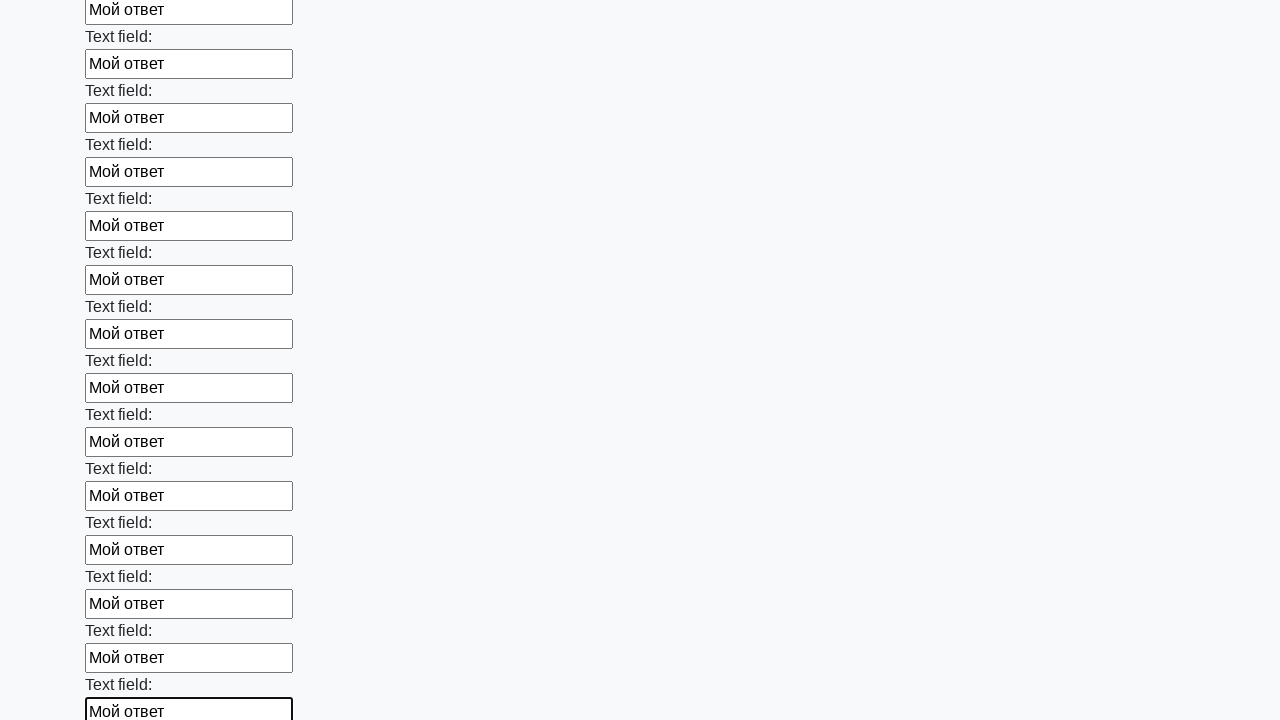

Filled input field with 'Мой ответ'
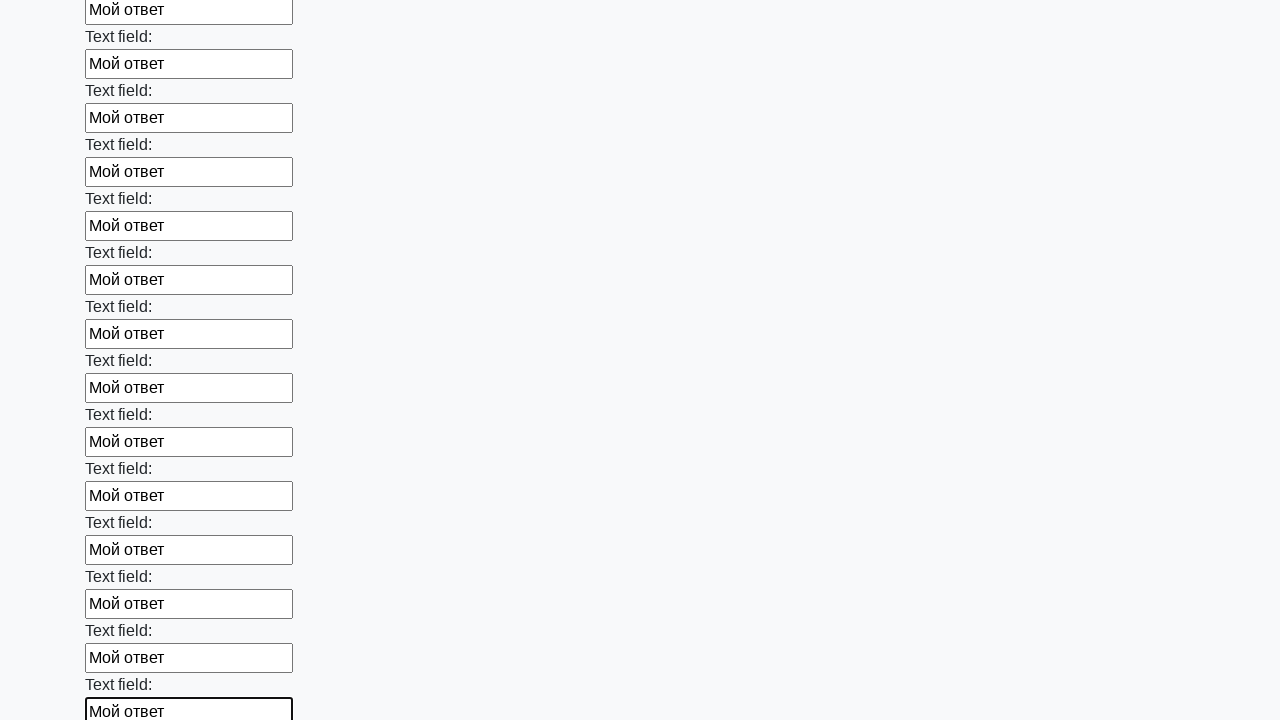

Filled input field with 'Мой ответ'
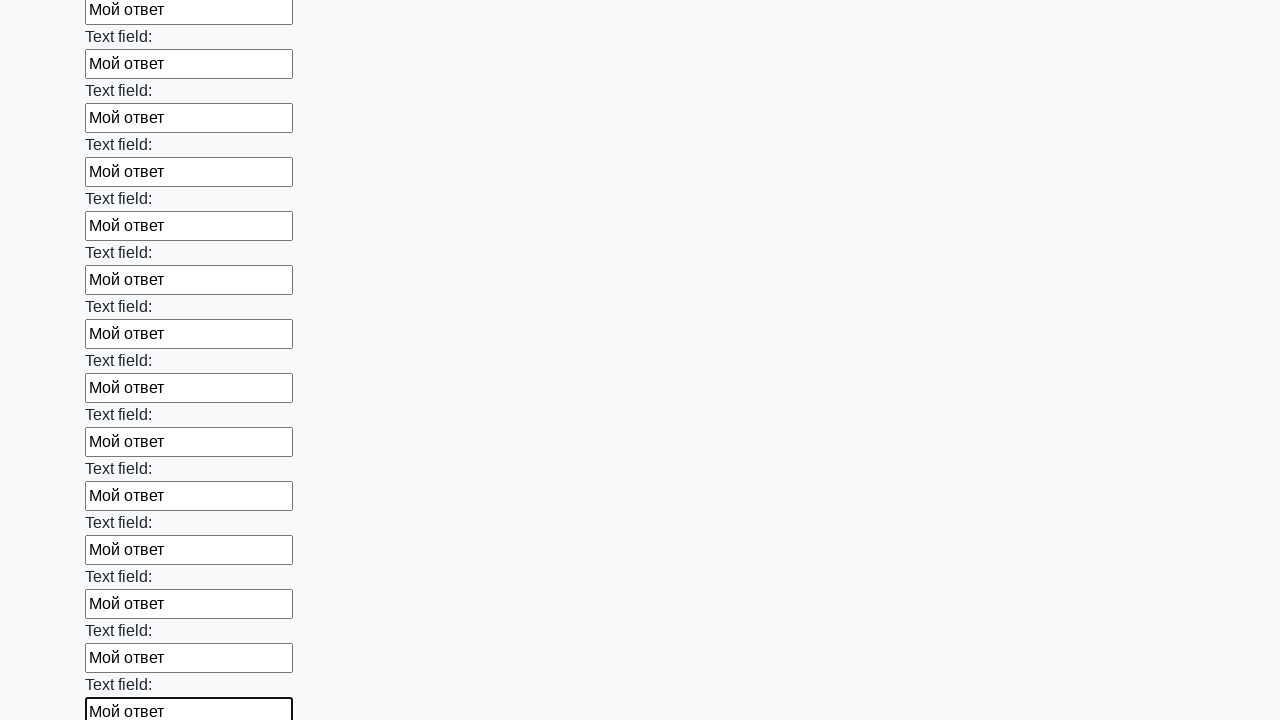

Filled input field with 'Мой ответ'
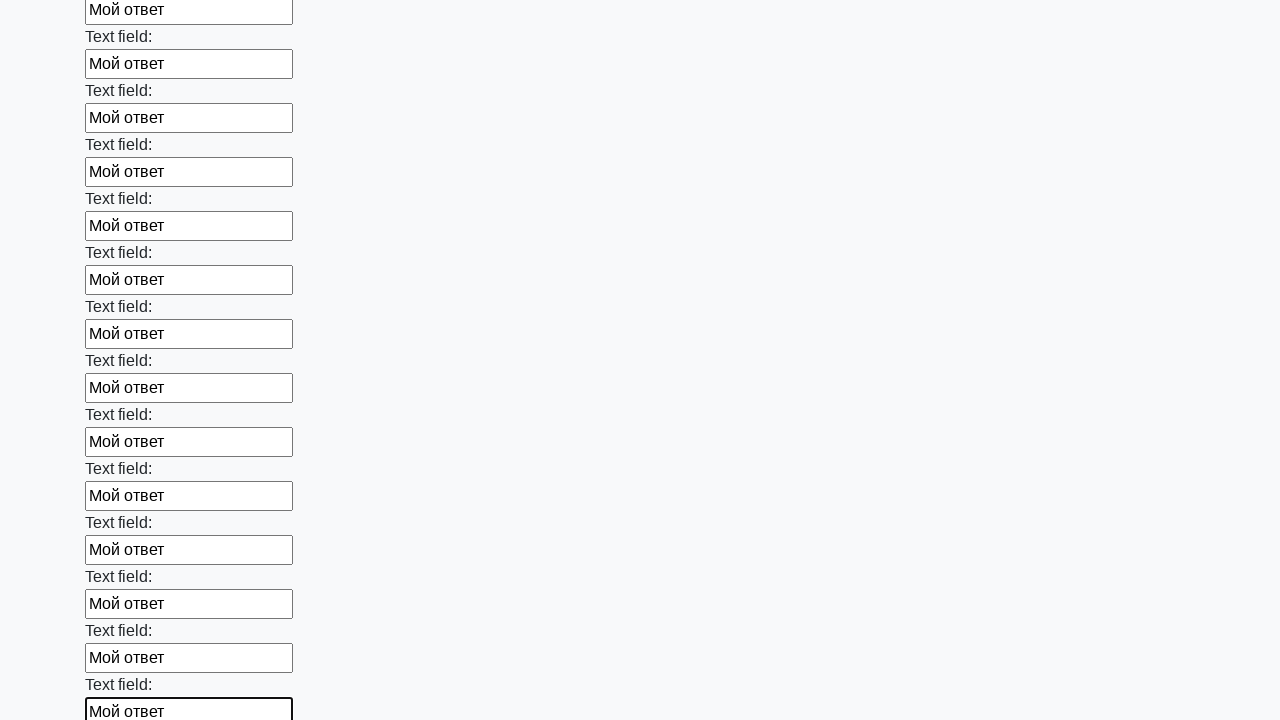

Filled input field with 'Мой ответ'
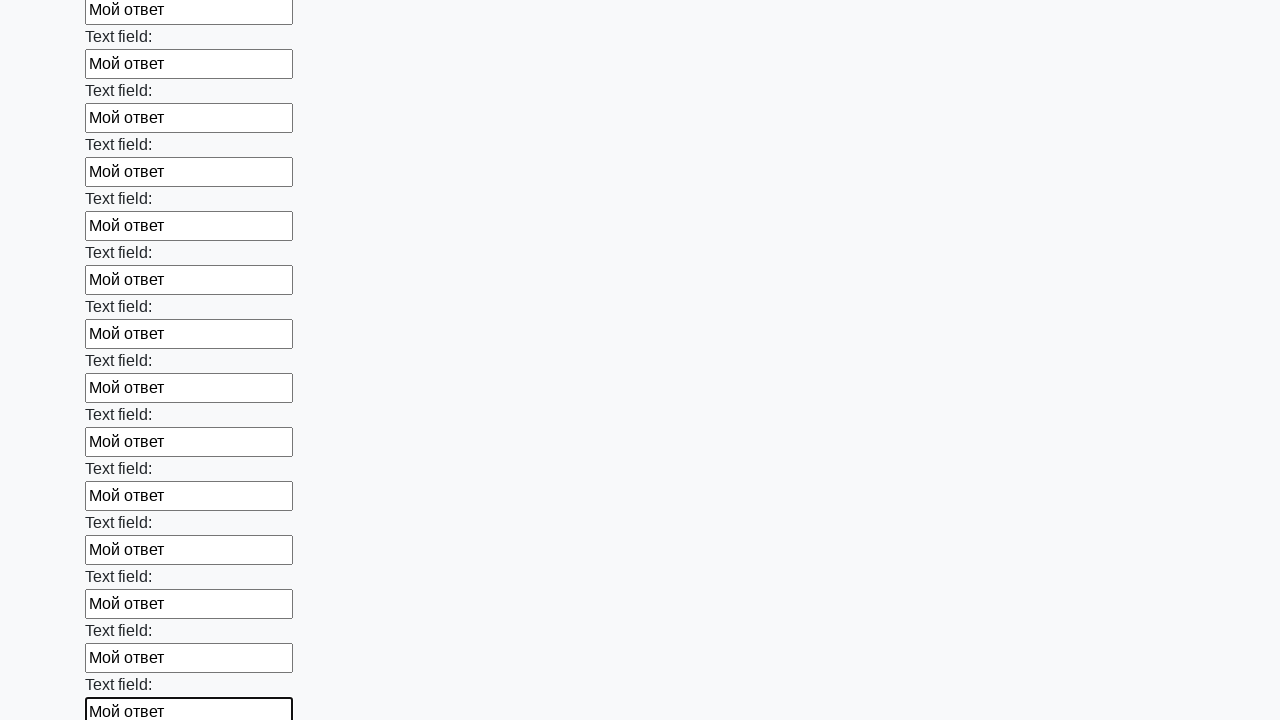

Filled input field with 'Мой ответ'
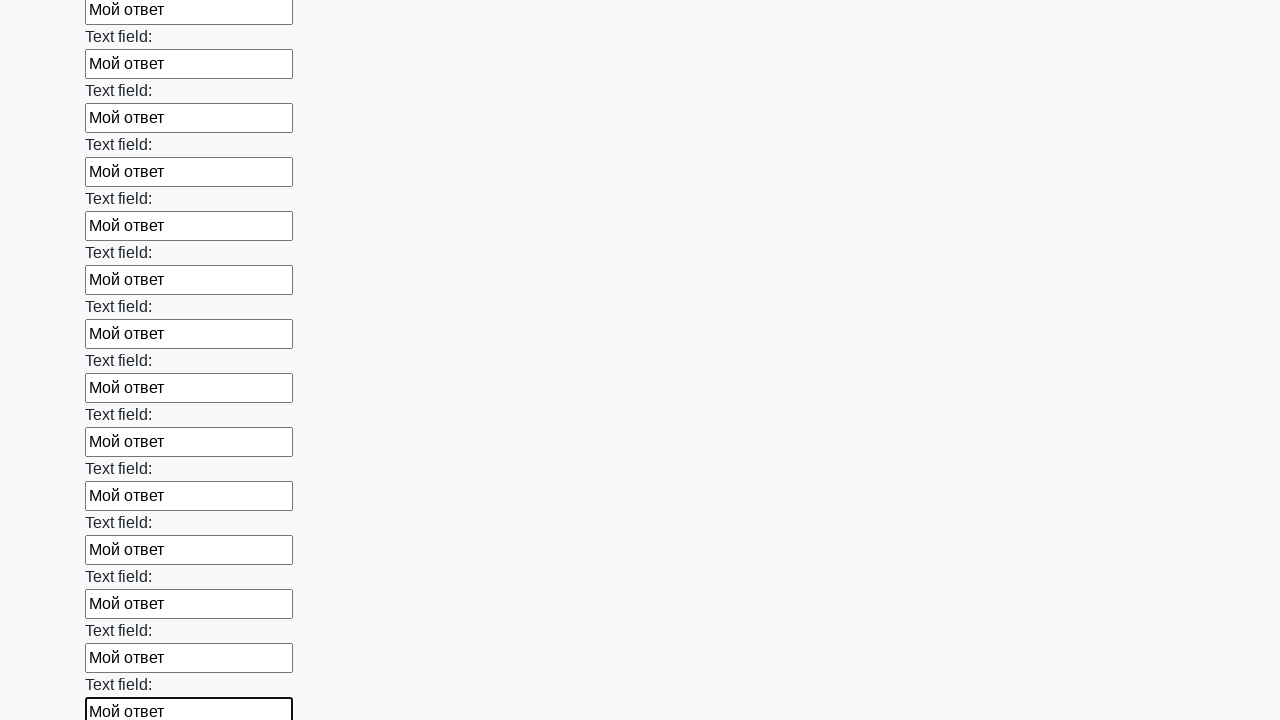

Filled input field with 'Мой ответ'
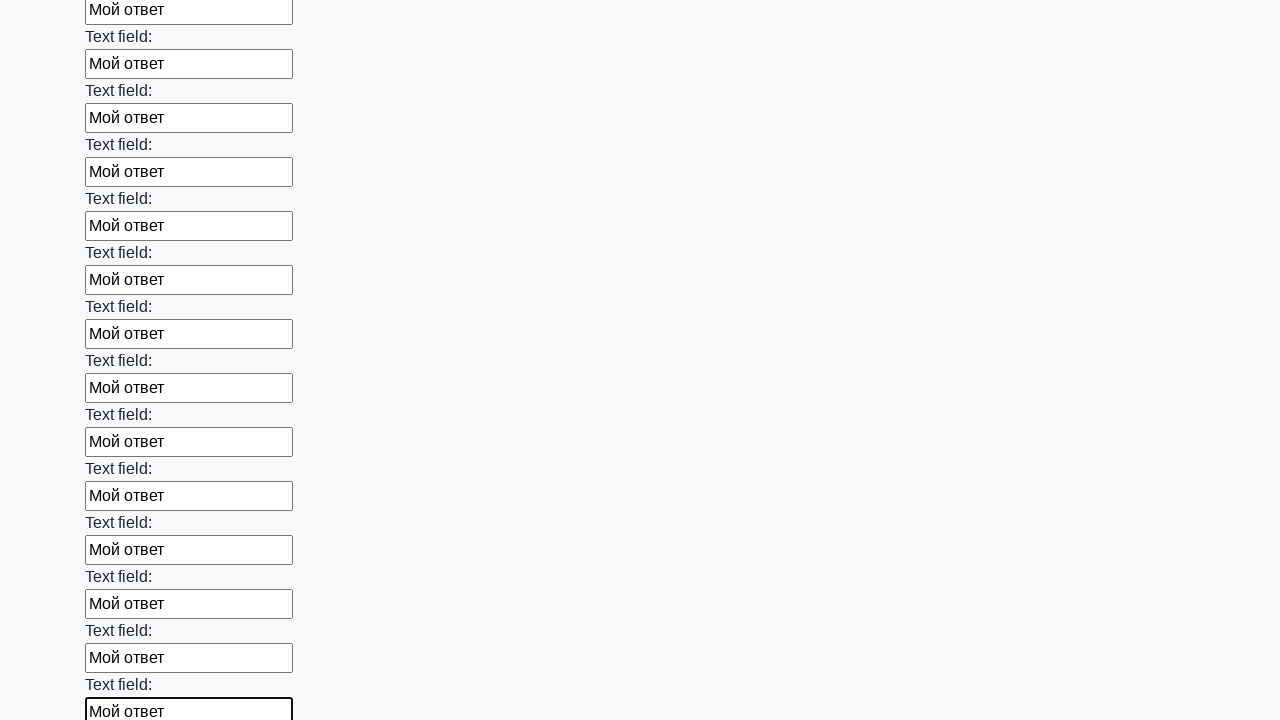

Filled input field with 'Мой ответ'
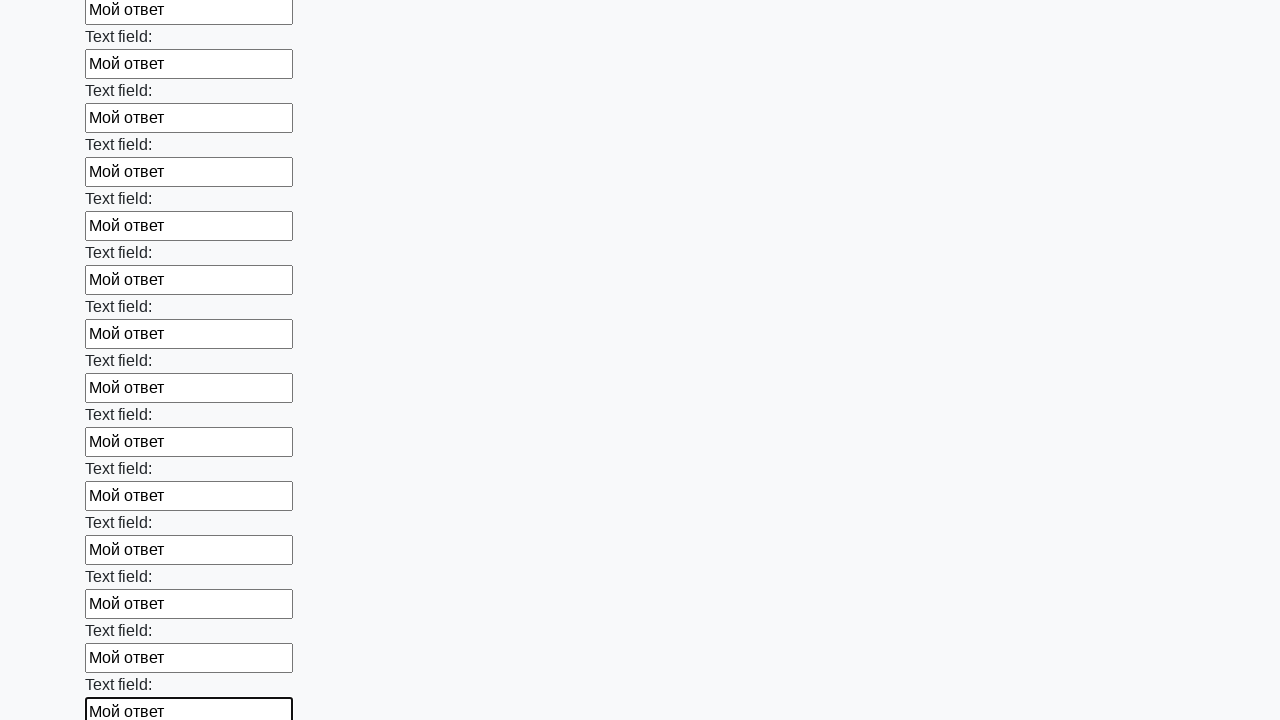

Filled input field with 'Мой ответ'
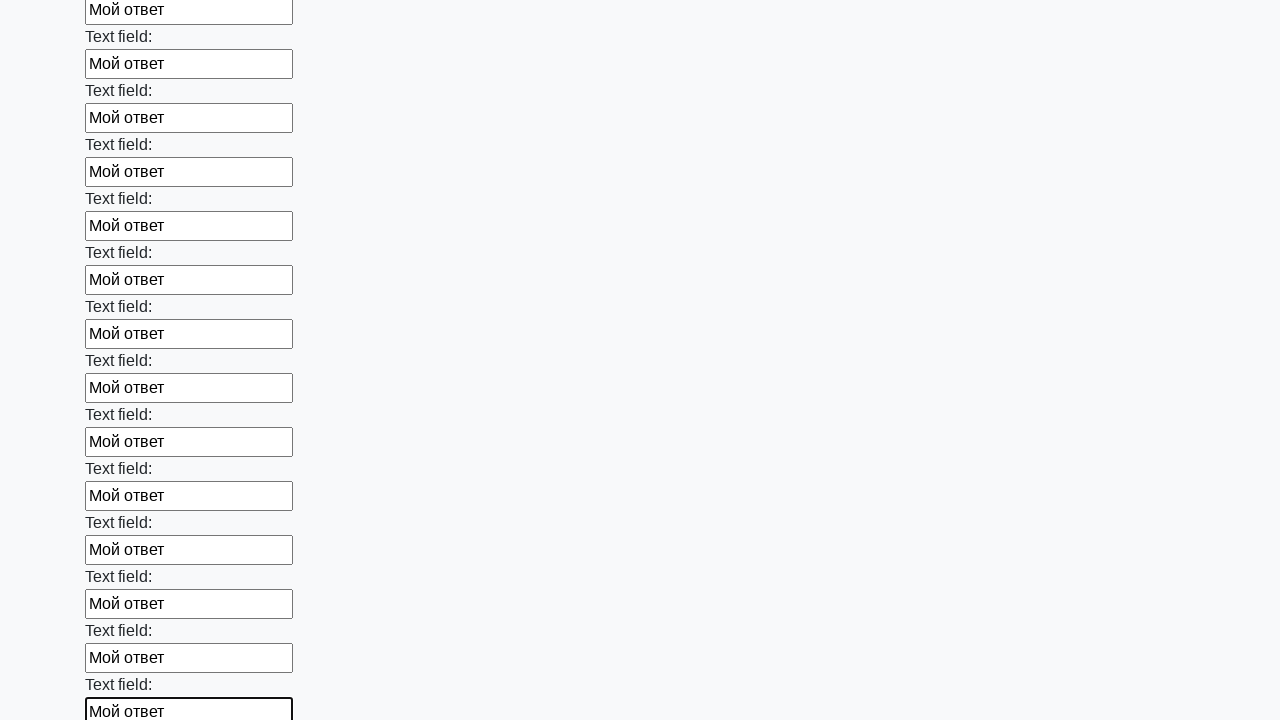

Filled input field with 'Мой ответ'
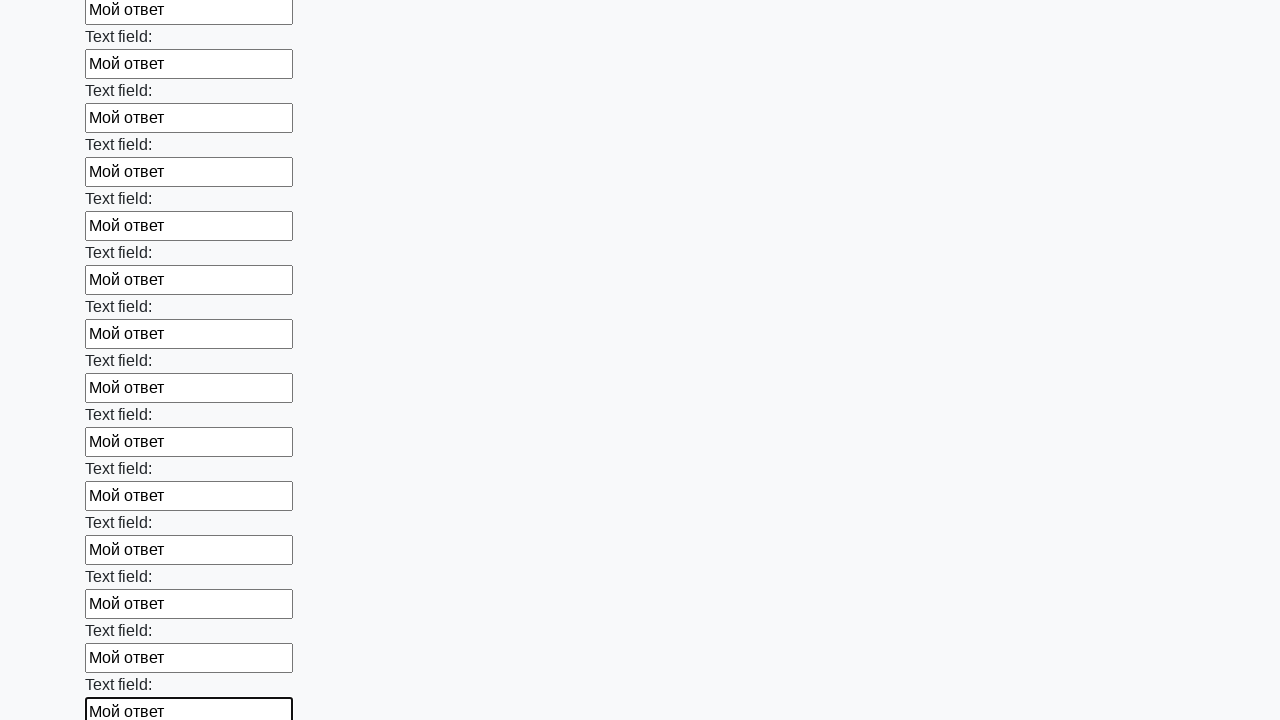

Filled input field with 'Мой ответ'
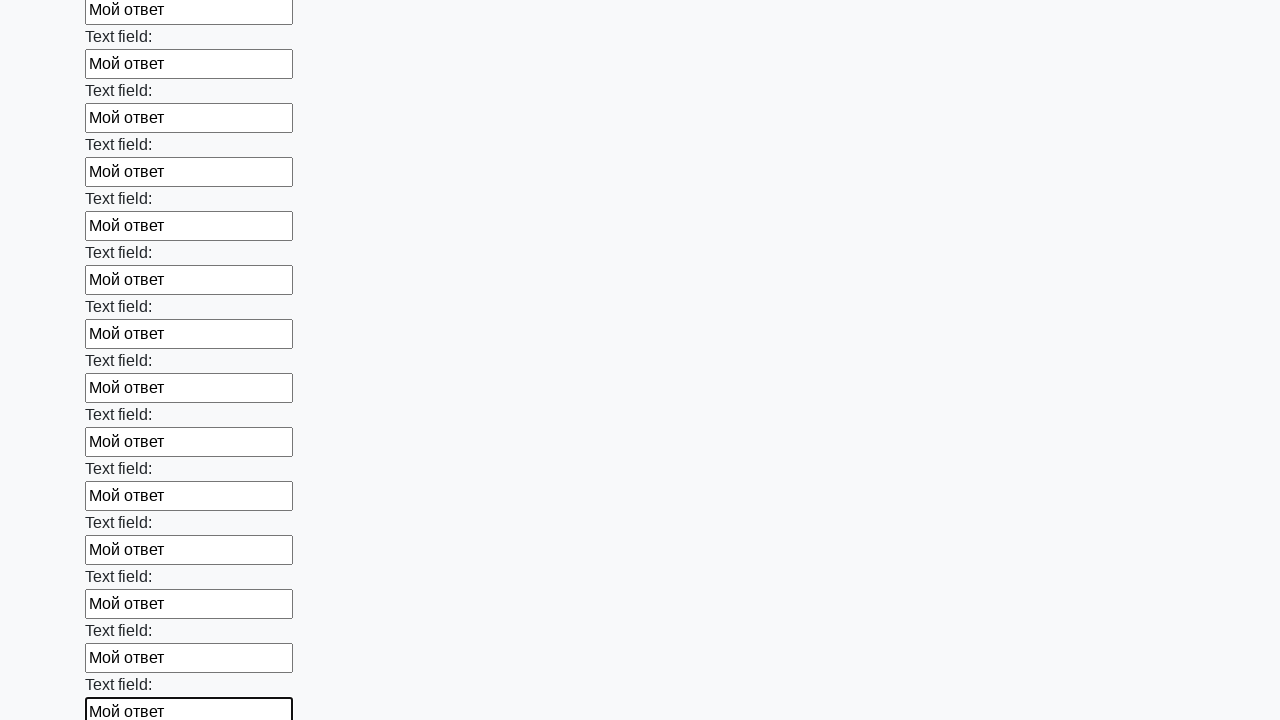

Filled input field with 'Мой ответ'
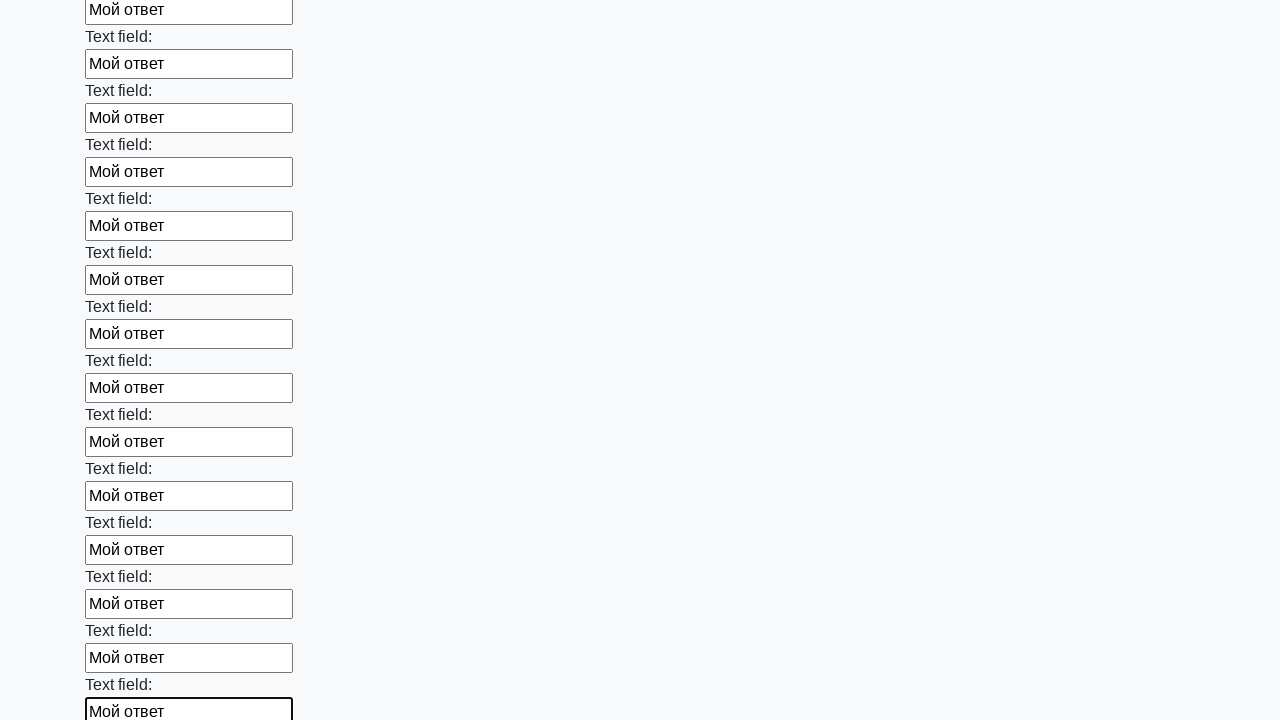

Filled input field with 'Мой ответ'
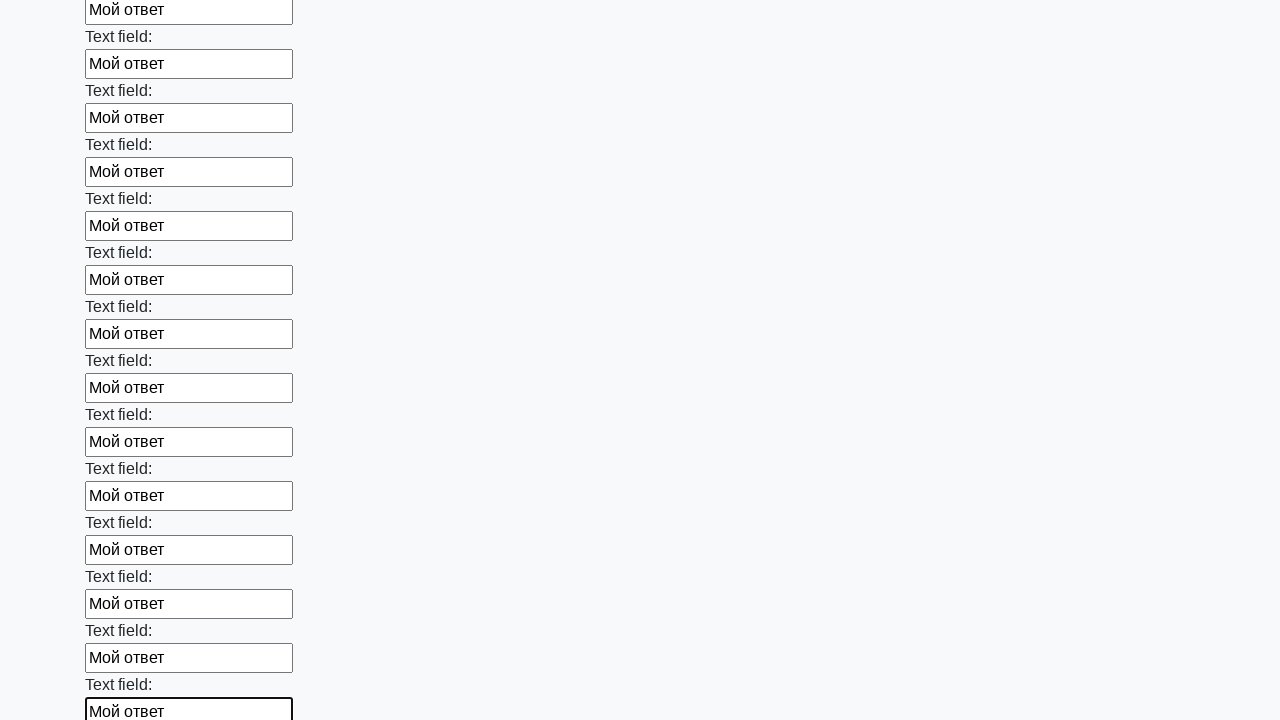

Filled input field with 'Мой ответ'
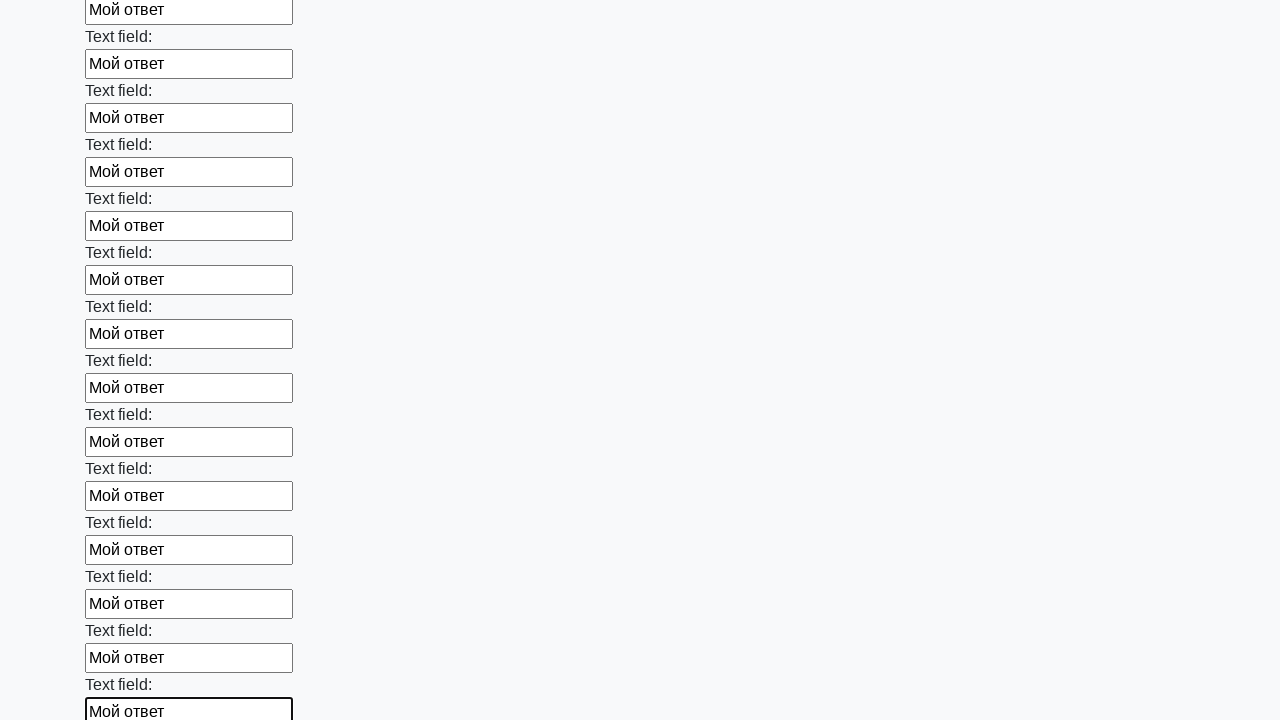

Filled input field with 'Мой ответ'
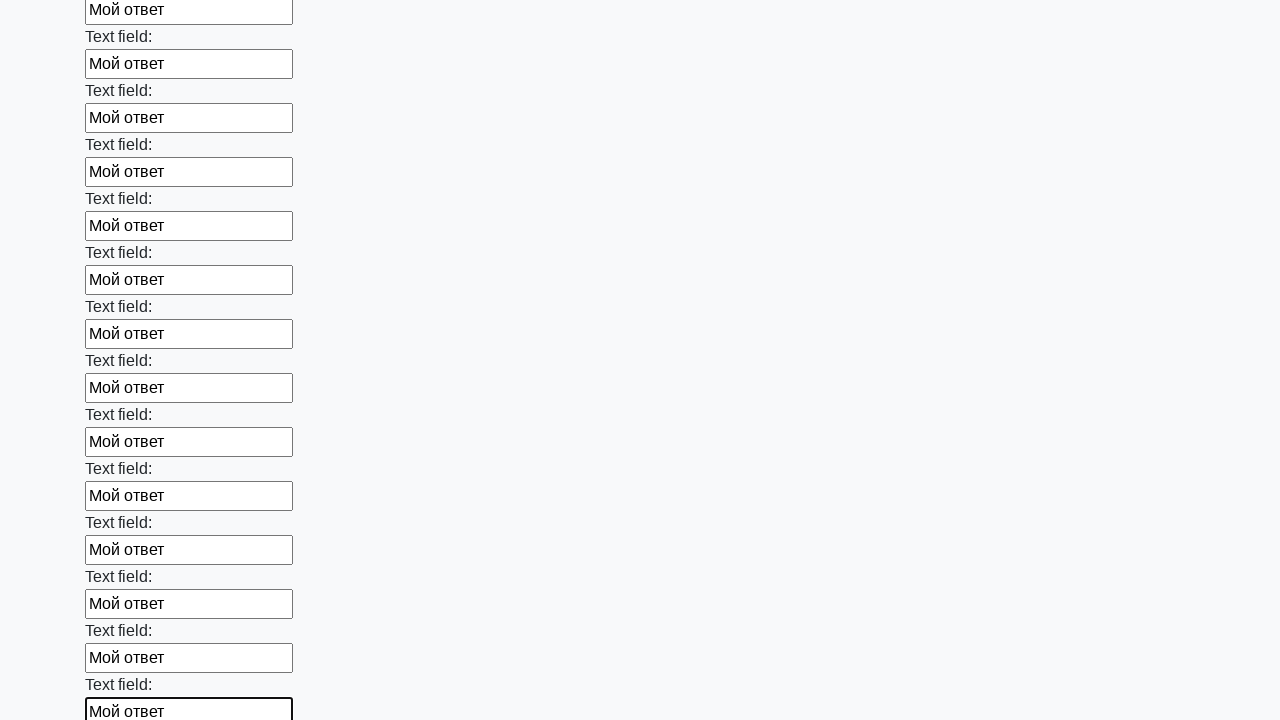

Filled input field with 'Мой ответ'
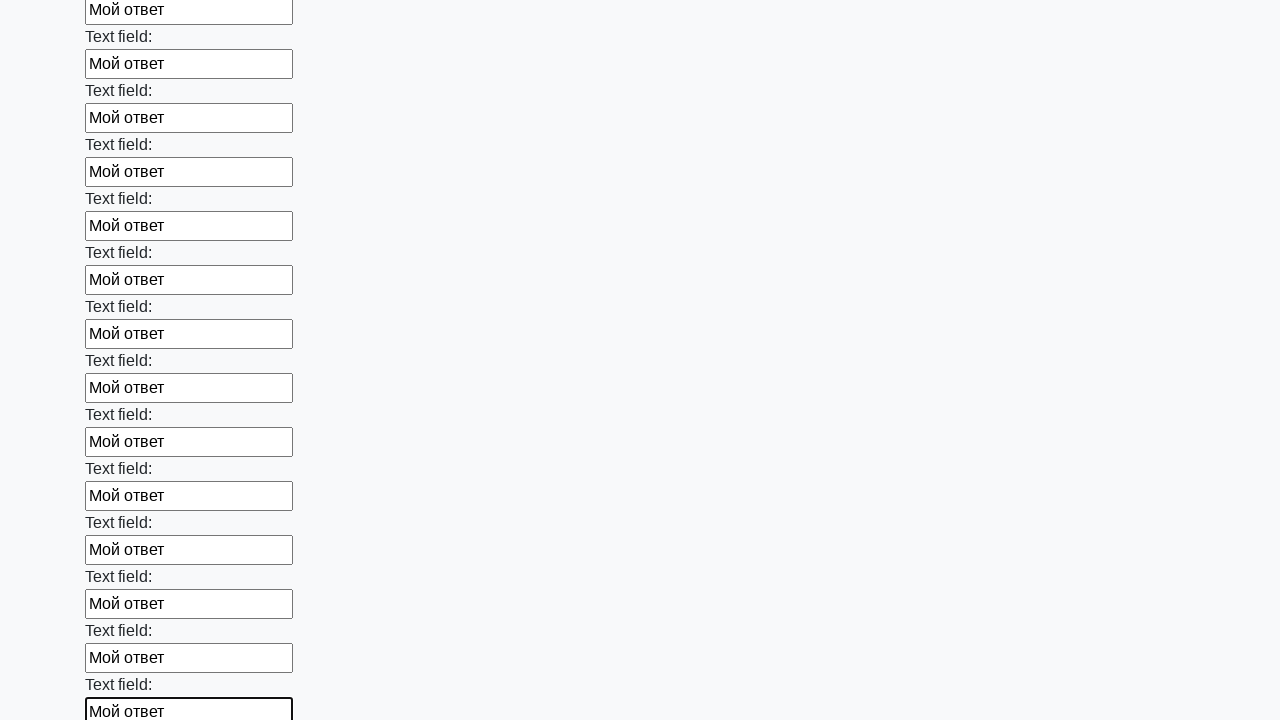

Filled input field with 'Мой ответ'
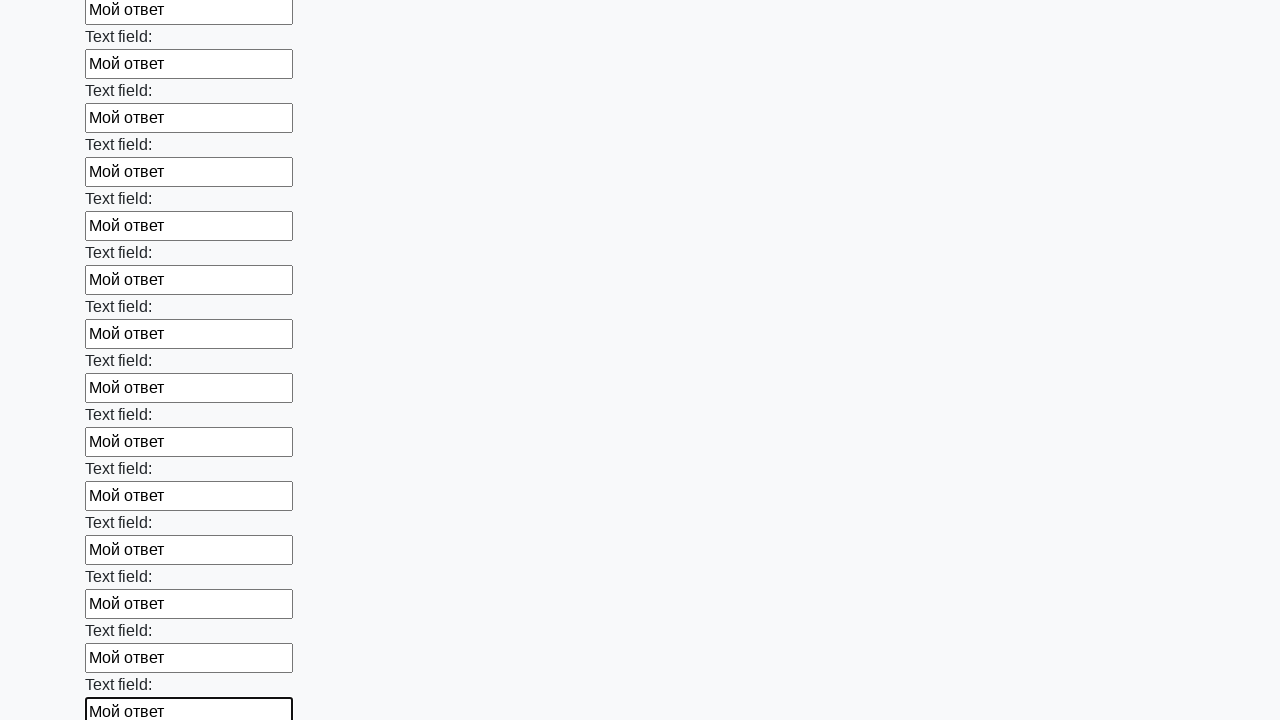

Filled input field with 'Мой ответ'
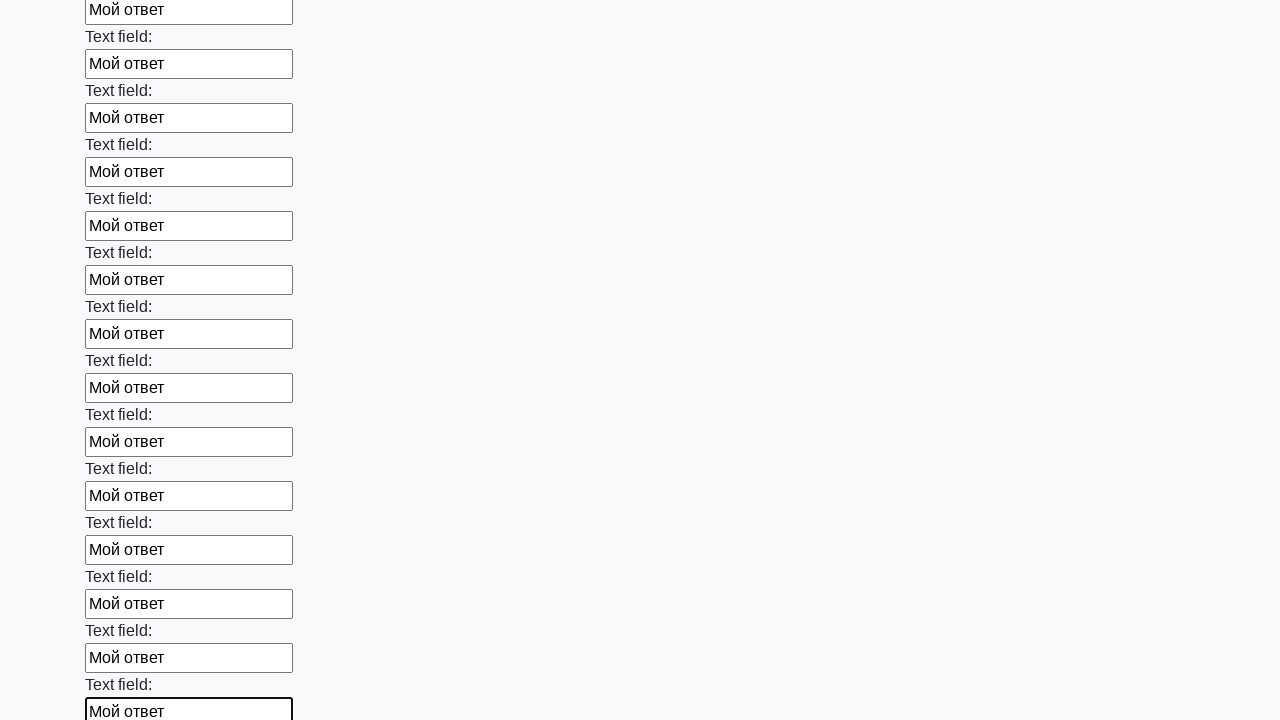

Filled input field with 'Мой ответ'
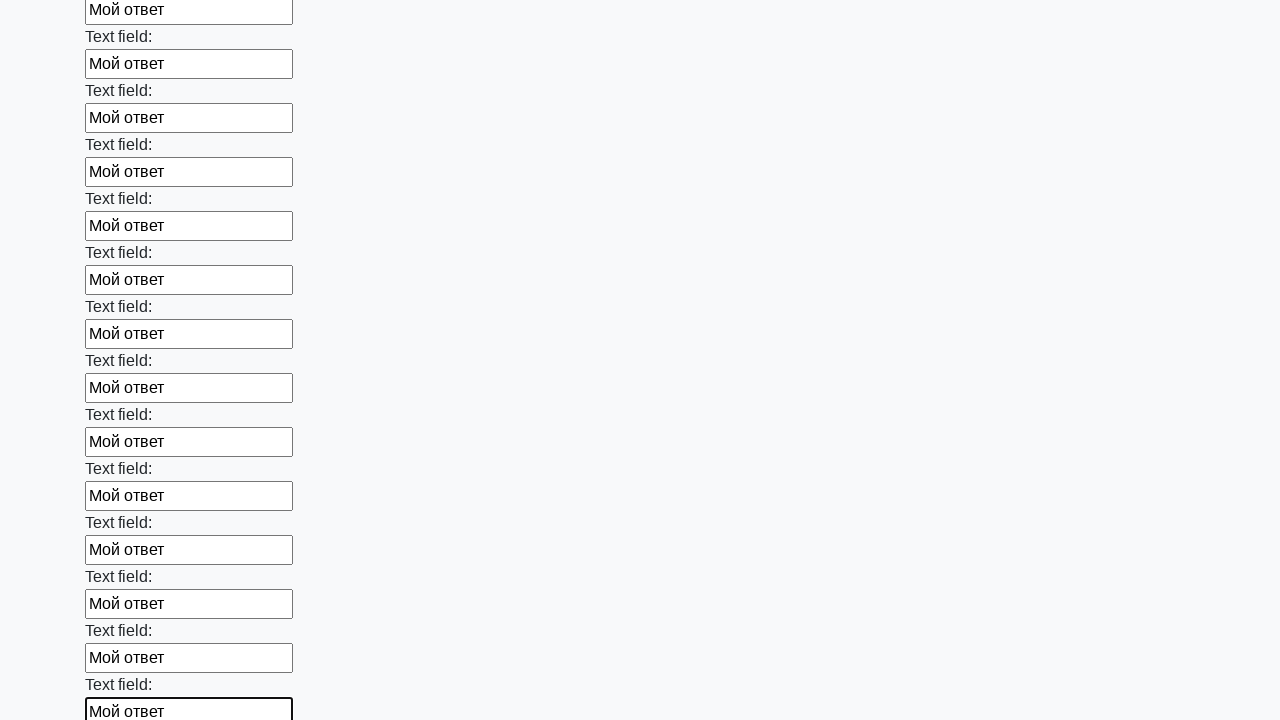

Filled input field with 'Мой ответ'
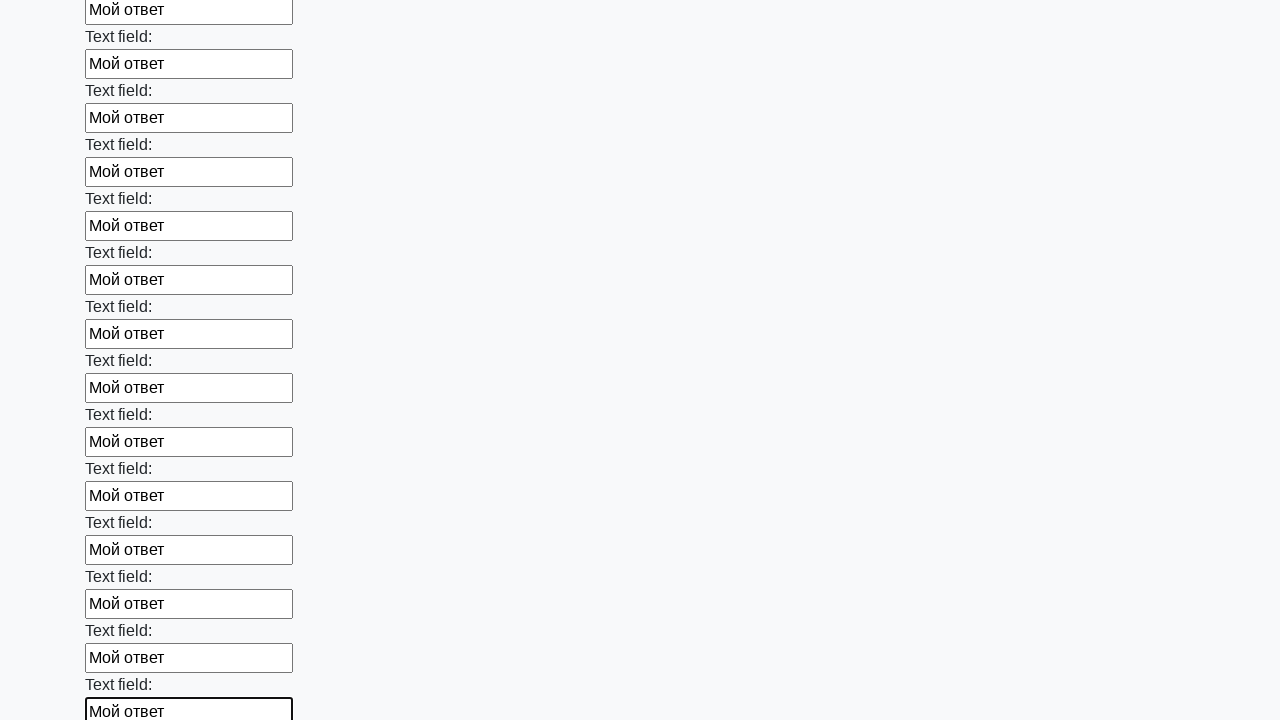

Filled input field with 'Мой ответ'
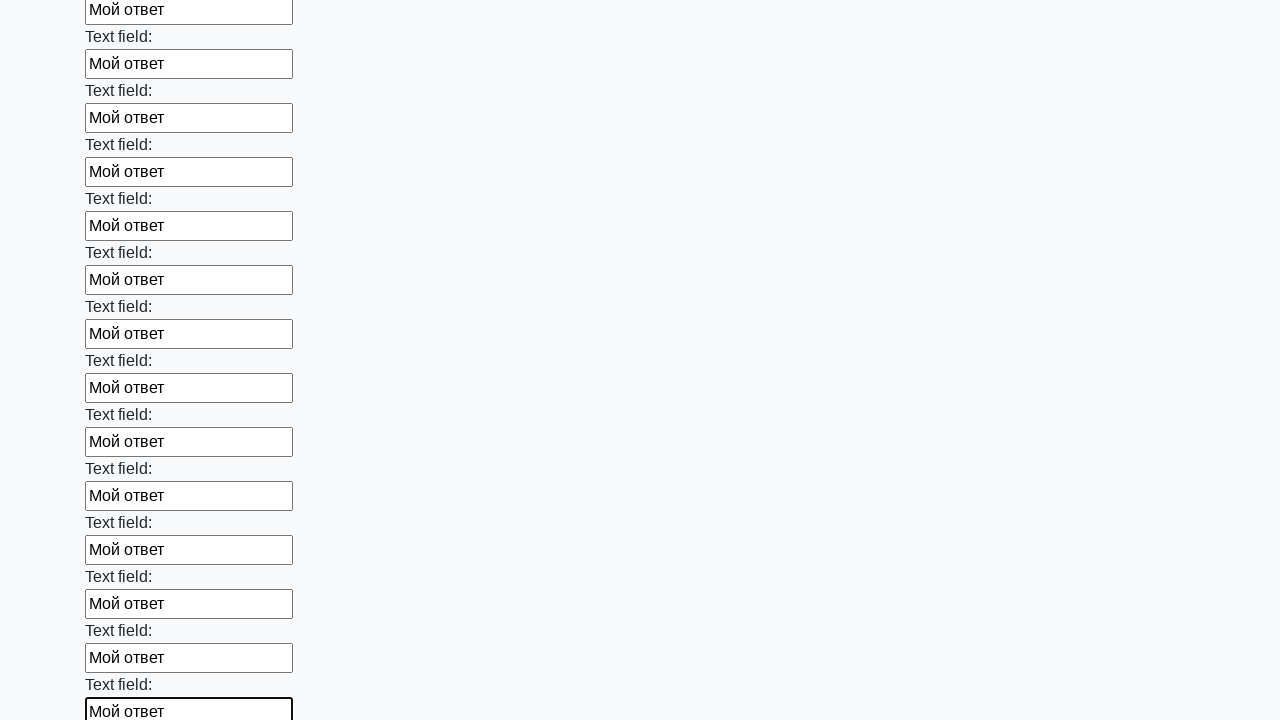

Filled input field with 'Мой ответ'
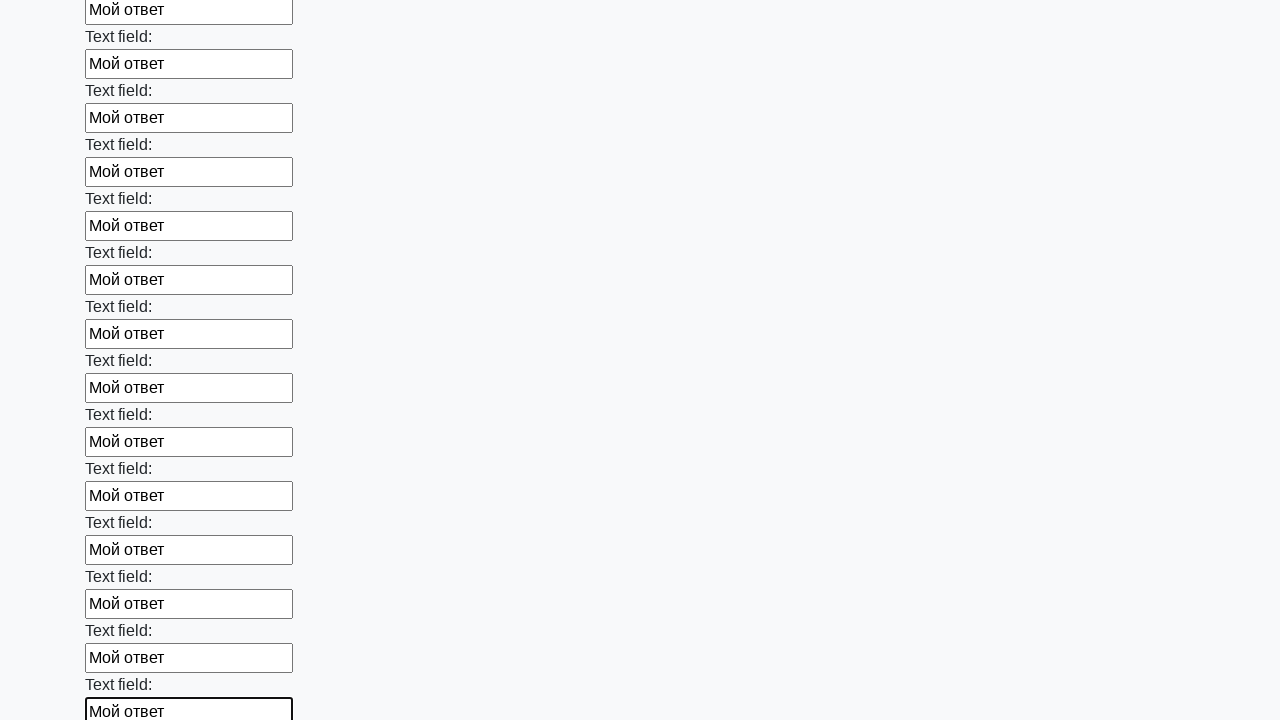

Filled input field with 'Мой ответ'
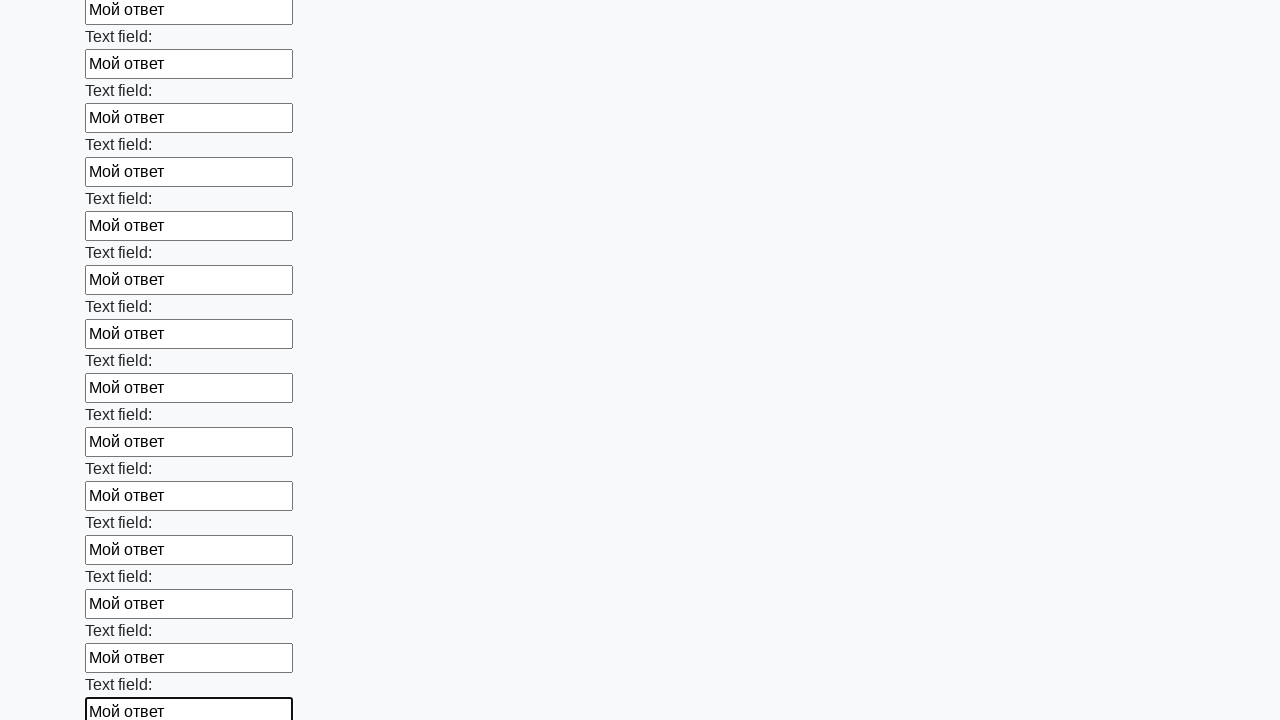

Filled input field with 'Мой ответ'
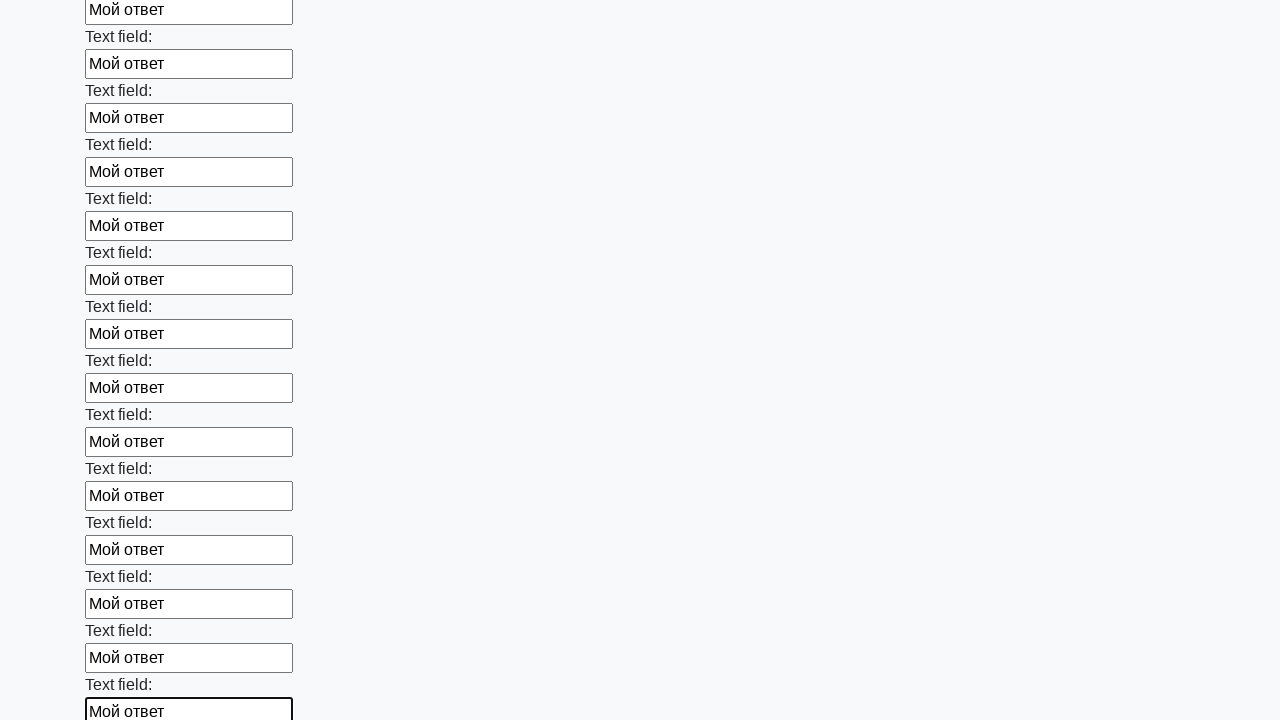

Filled input field with 'Мой ответ'
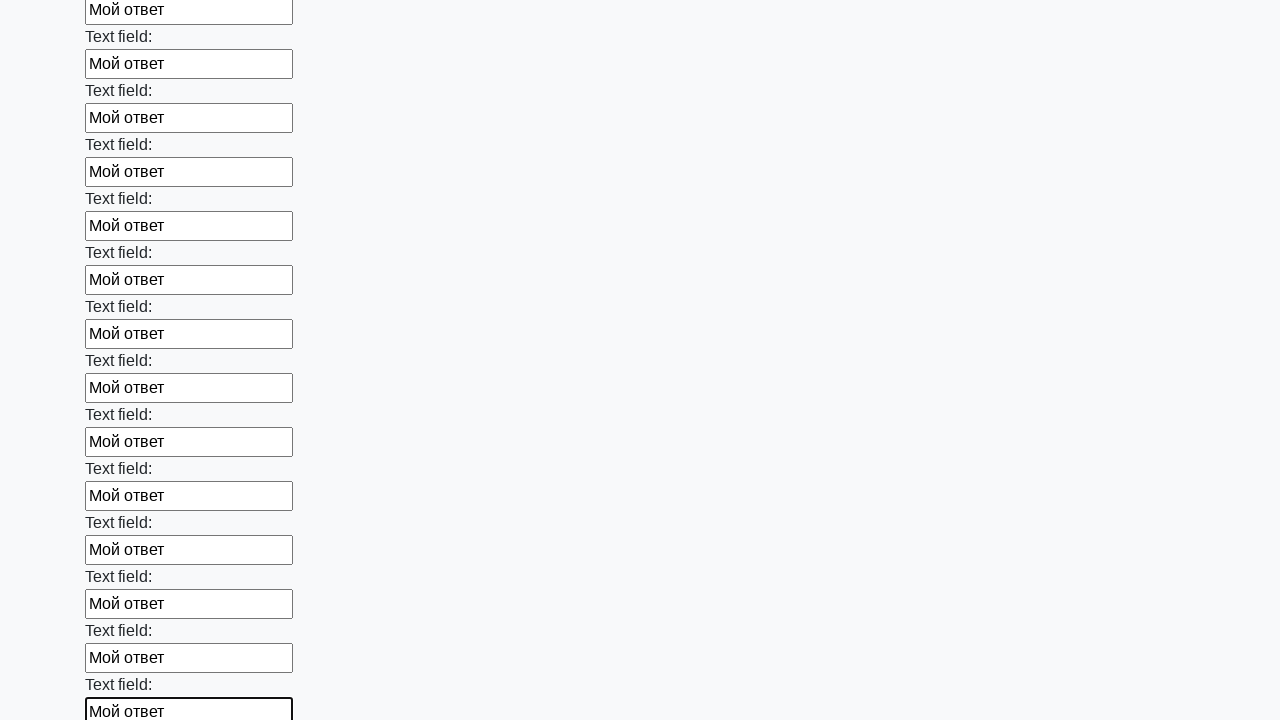

Filled input field with 'Мой ответ'
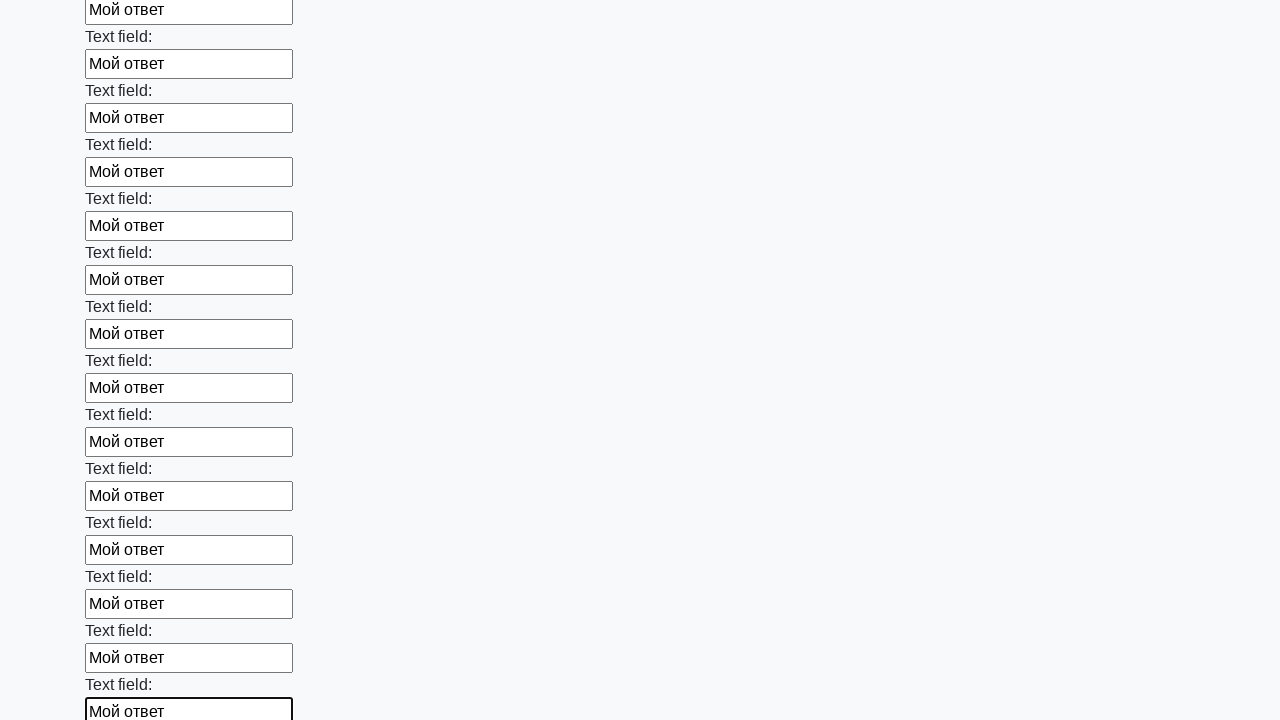

Filled input field with 'Мой ответ'
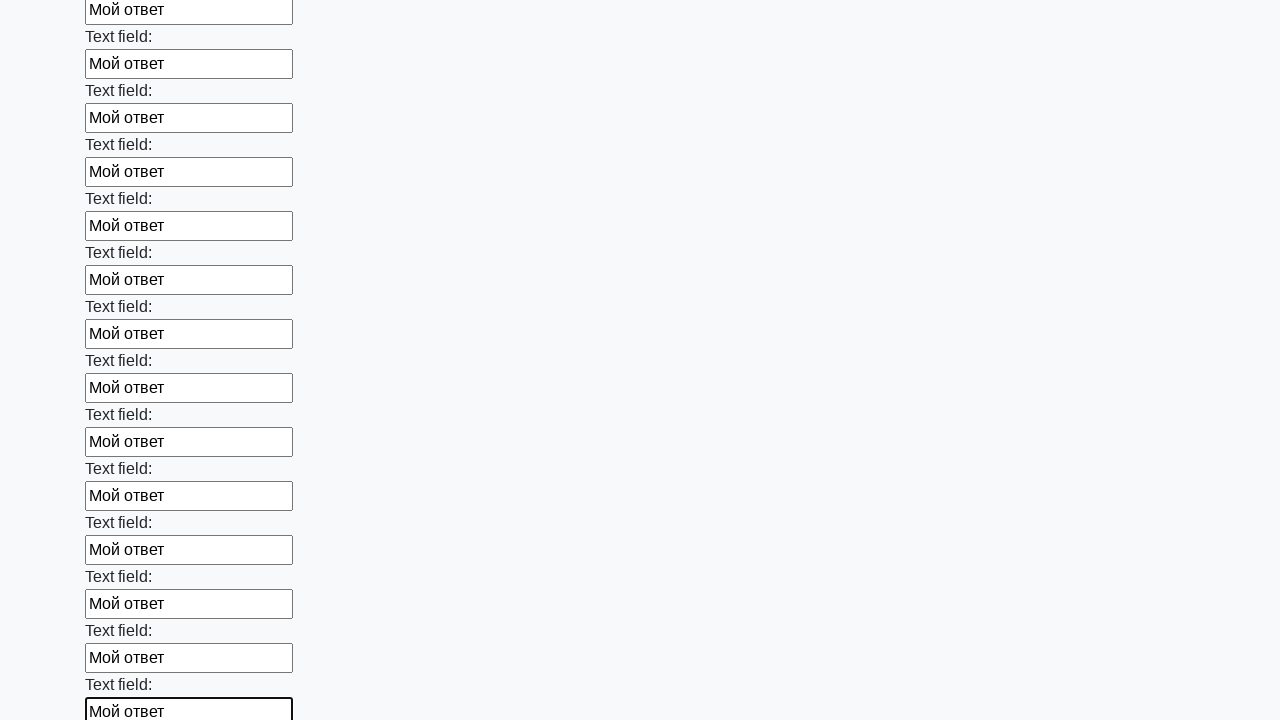

Filled input field with 'Мой ответ'
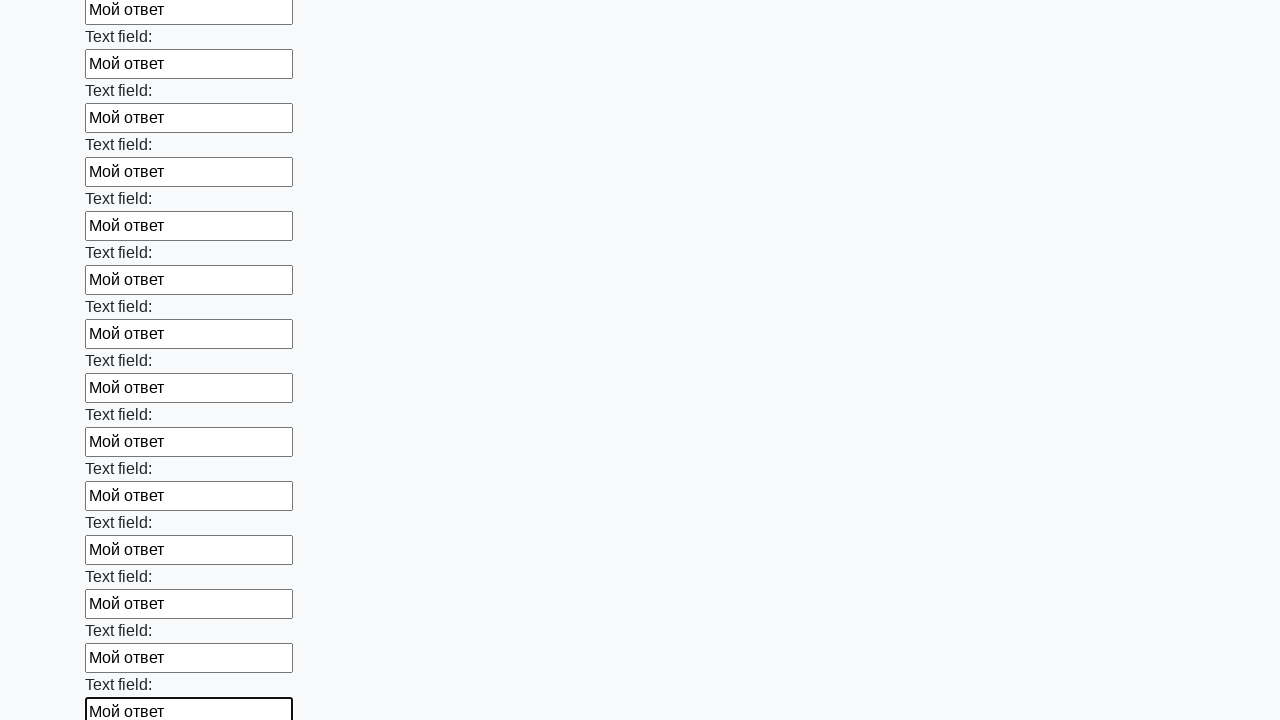

Filled input field with 'Мой ответ'
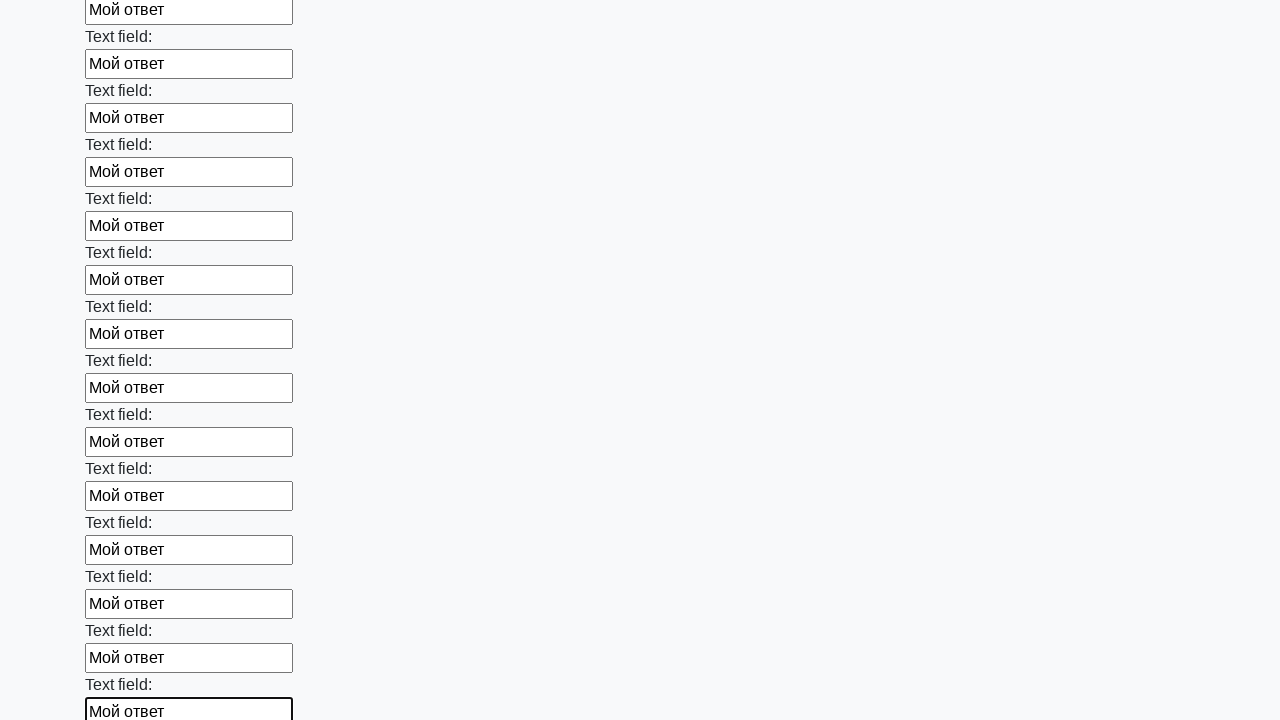

Filled input field with 'Мой ответ'
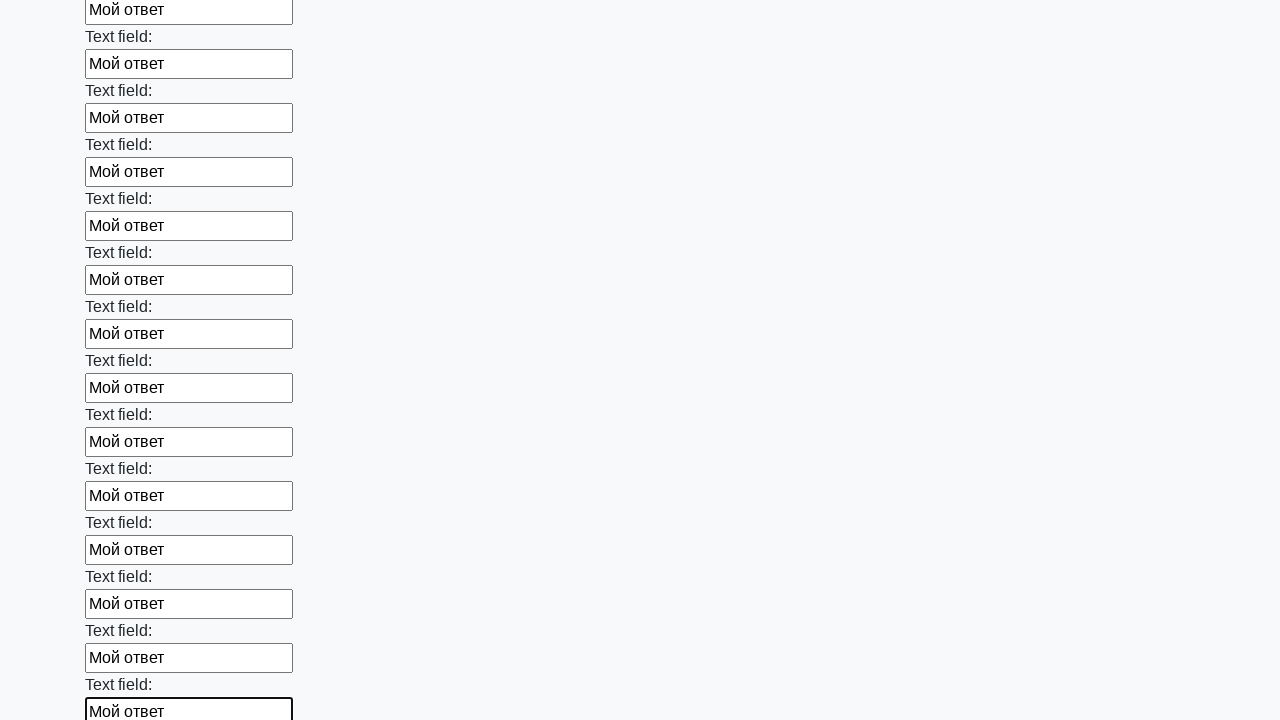

Filled input field with 'Мой ответ'
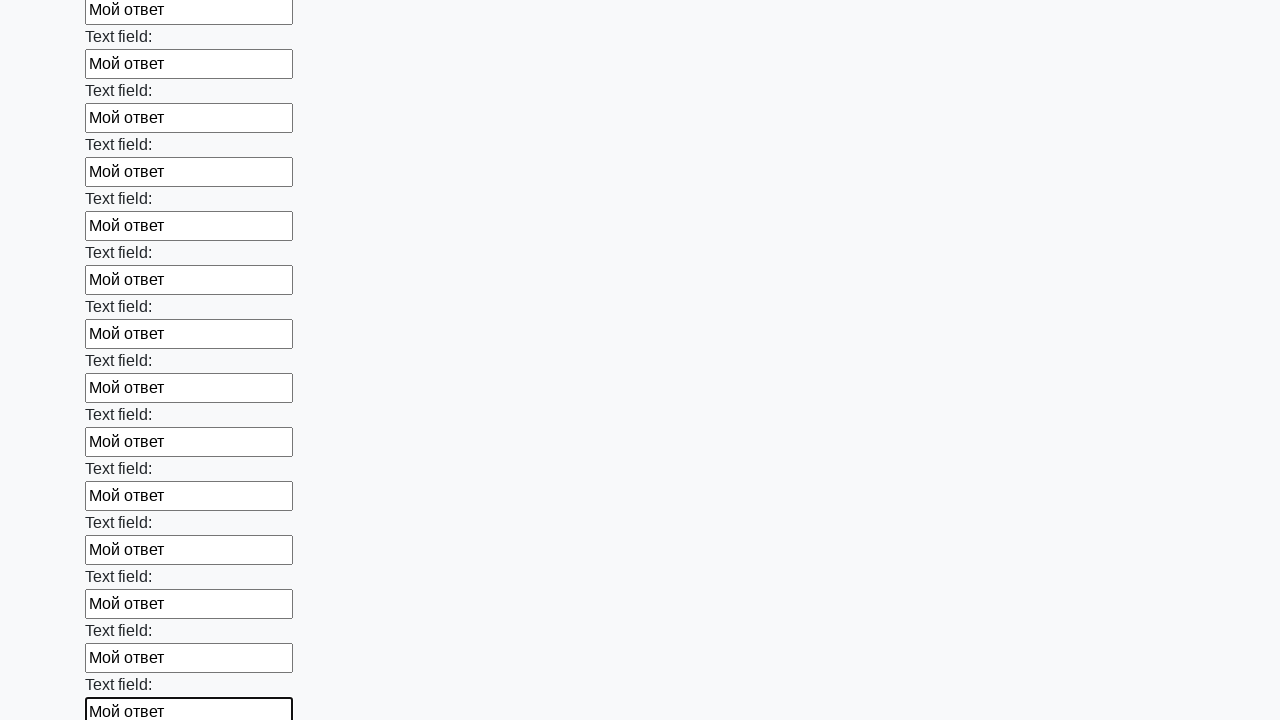

Filled input field with 'Мой ответ'
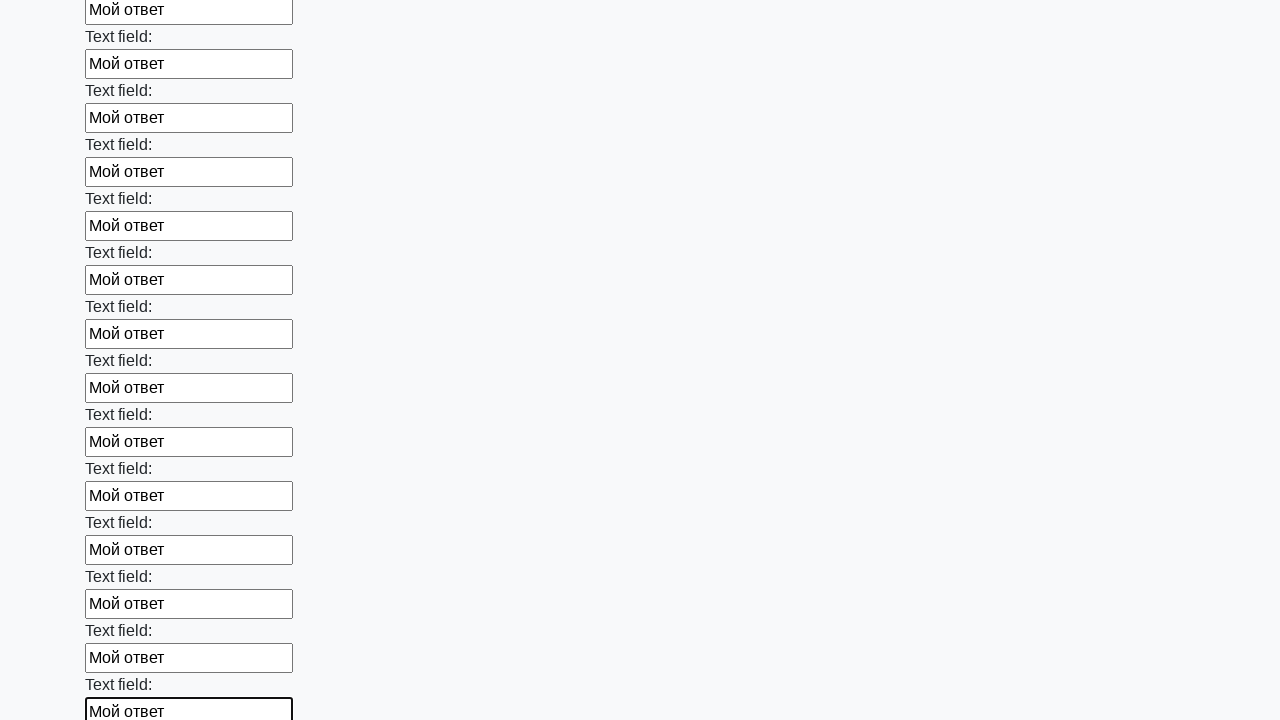

Filled input field with 'Мой ответ'
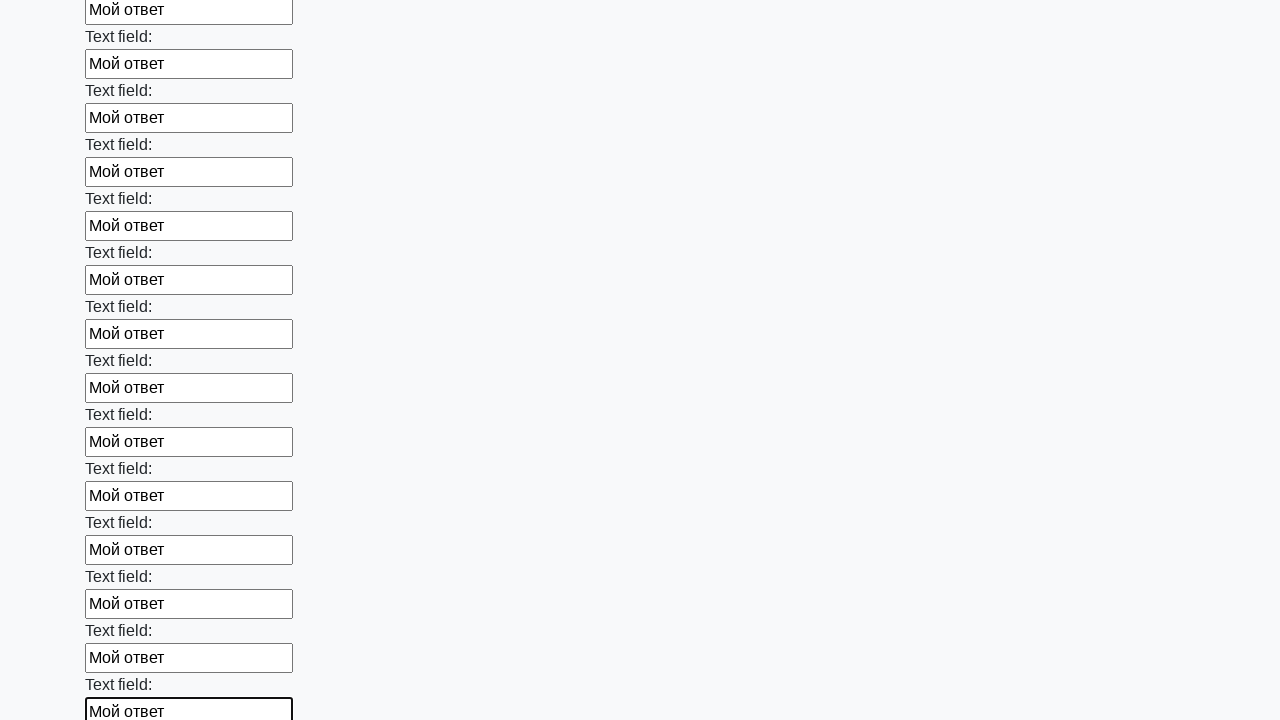

Filled input field with 'Мой ответ'
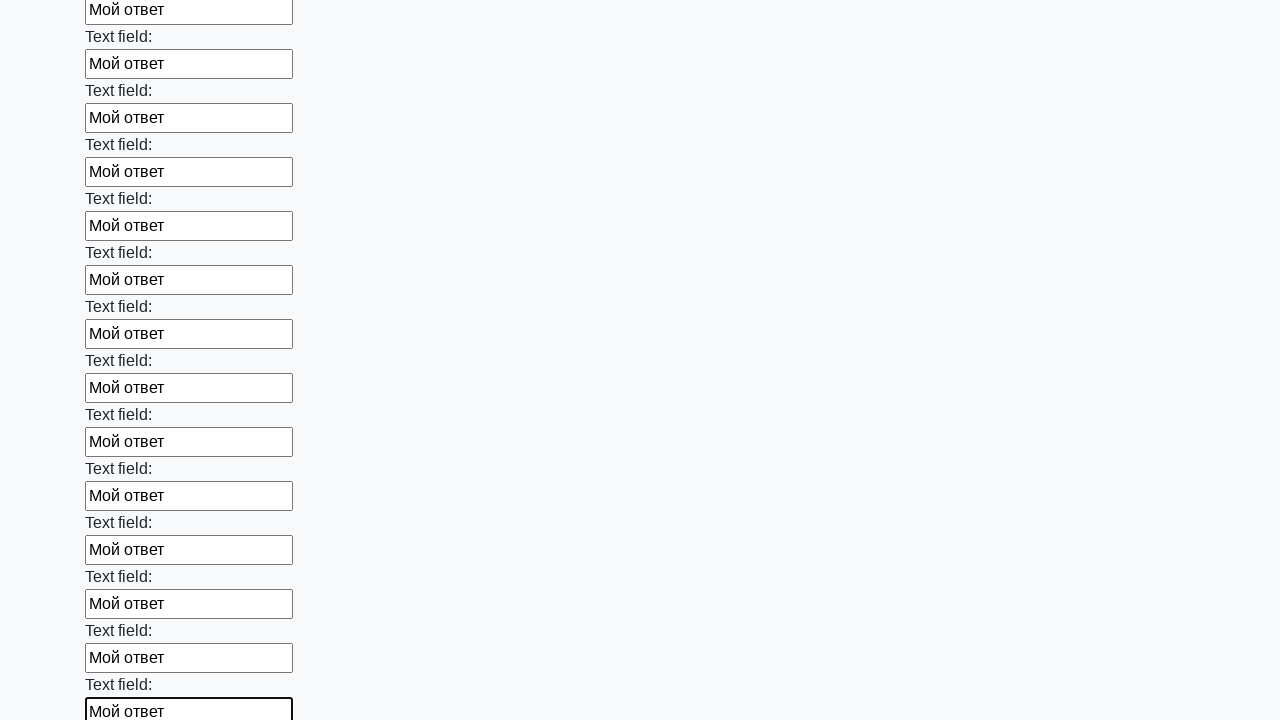

Filled input field with 'Мой ответ'
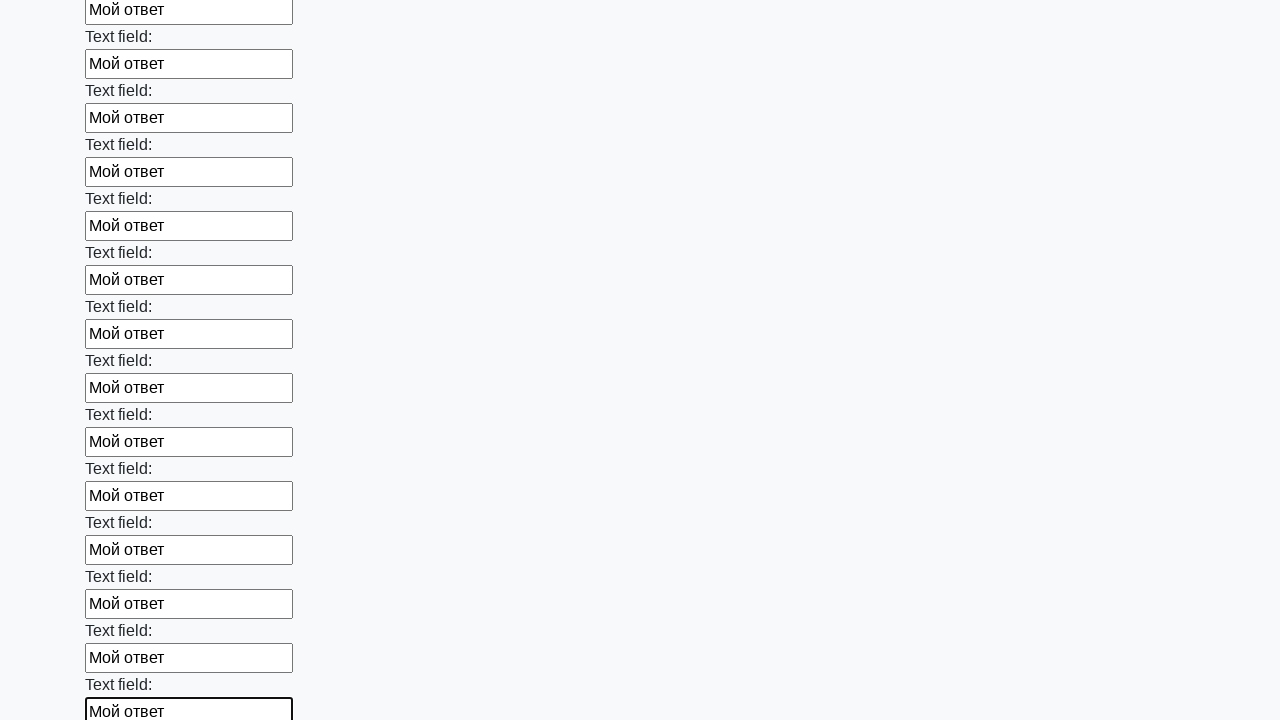

Filled input field with 'Мой ответ'
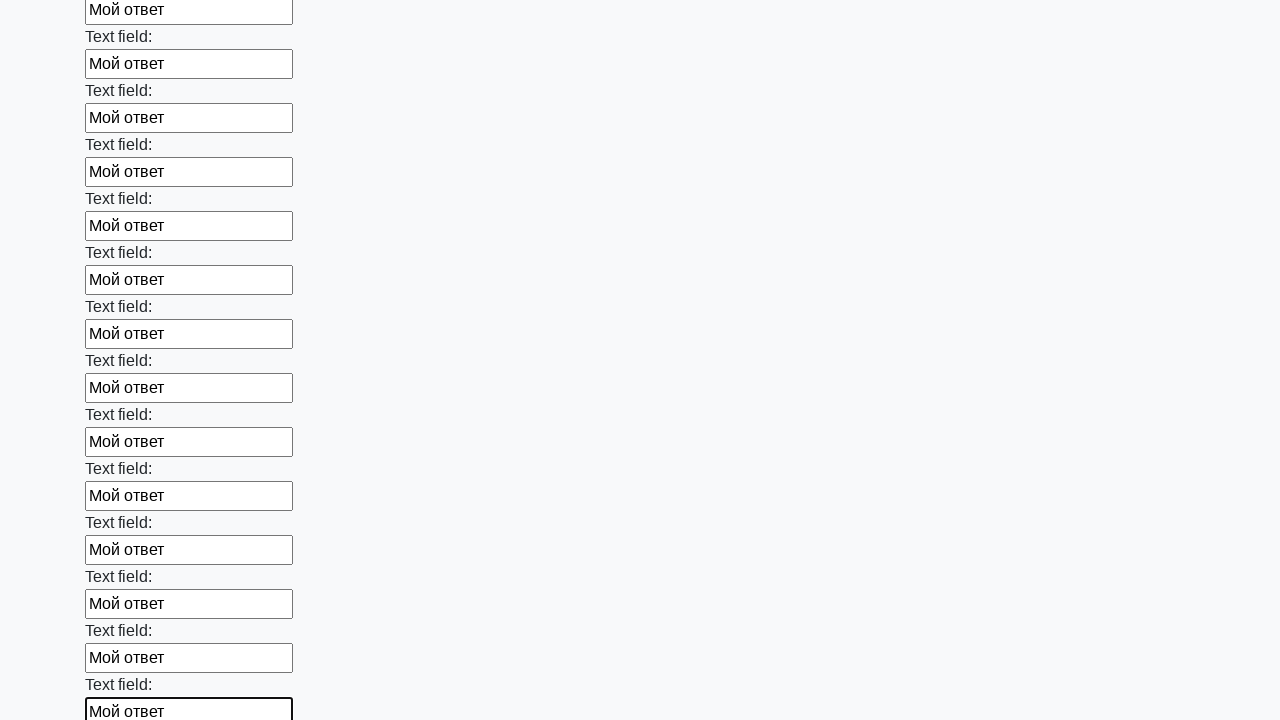

Filled input field with 'Мой ответ'
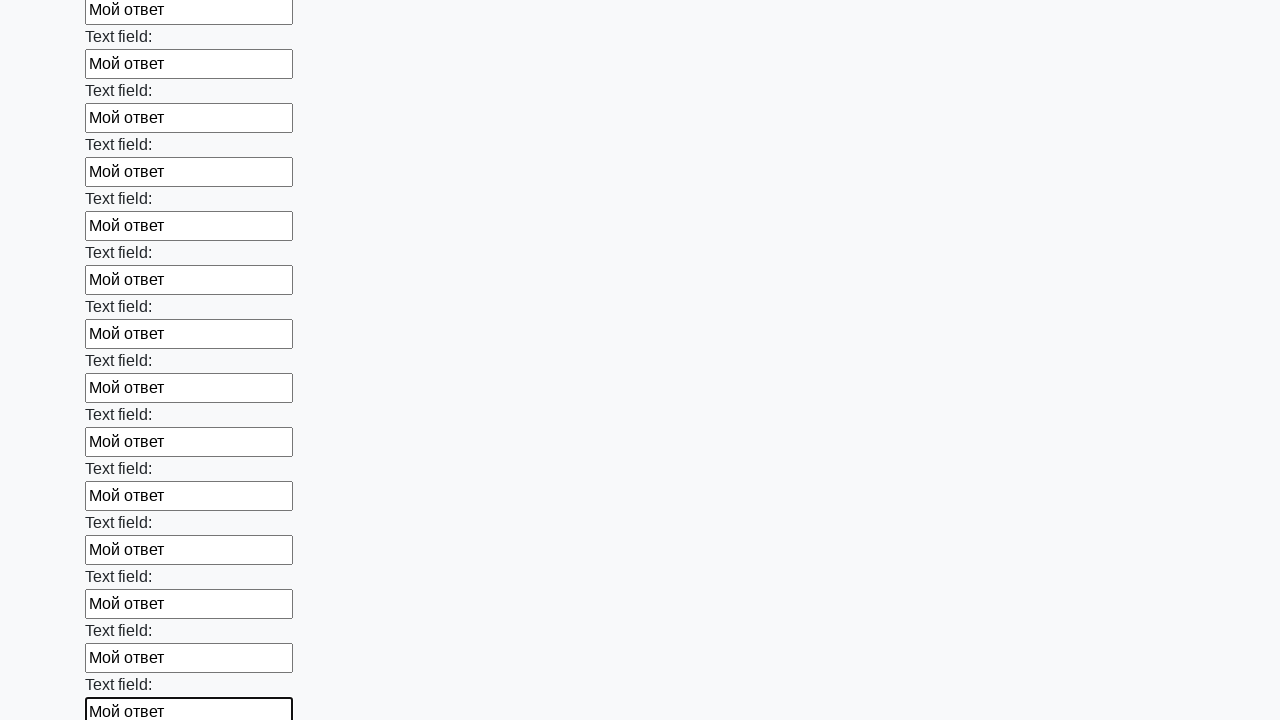

Filled input field with 'Мой ответ'
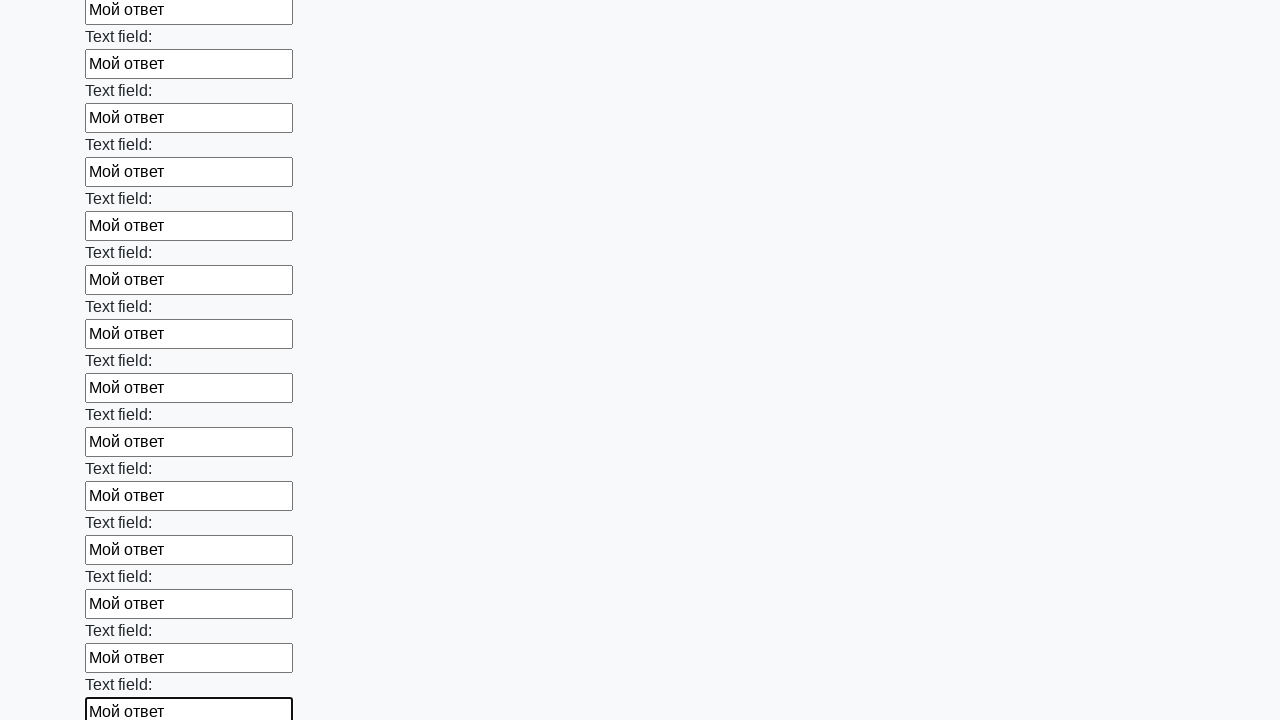

Filled input field with 'Мой ответ'
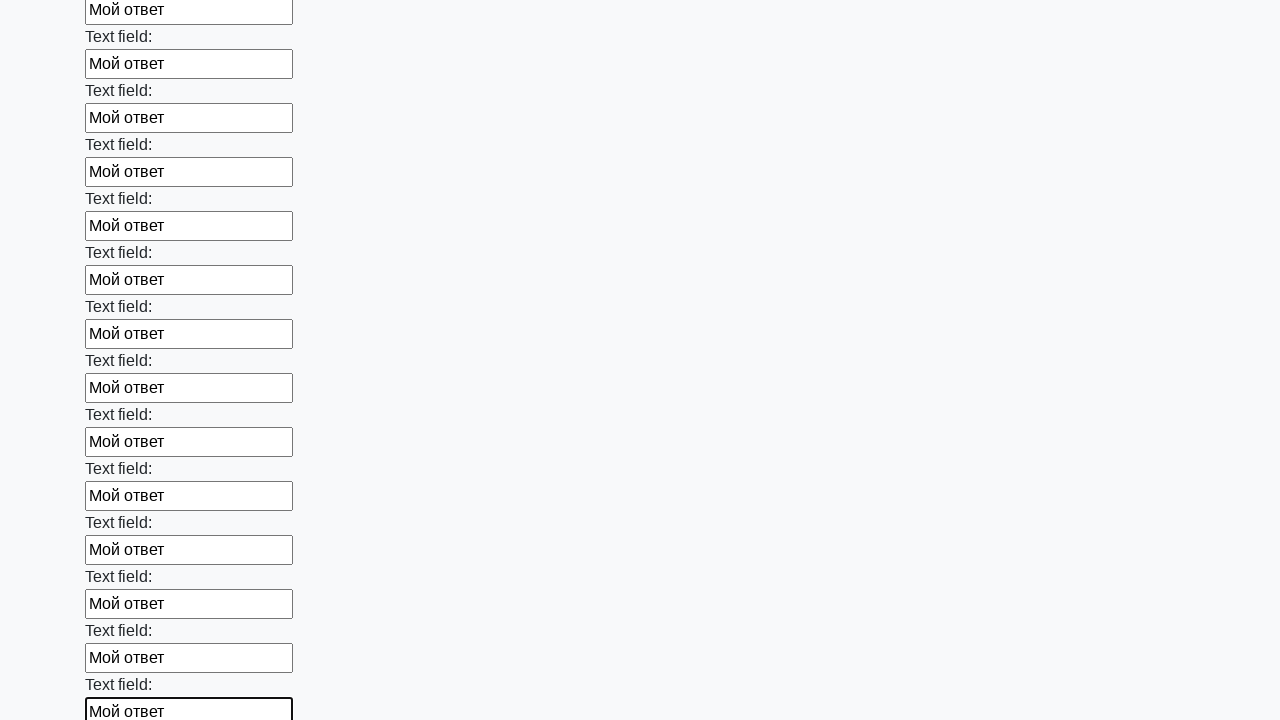

Filled input field with 'Мой ответ'
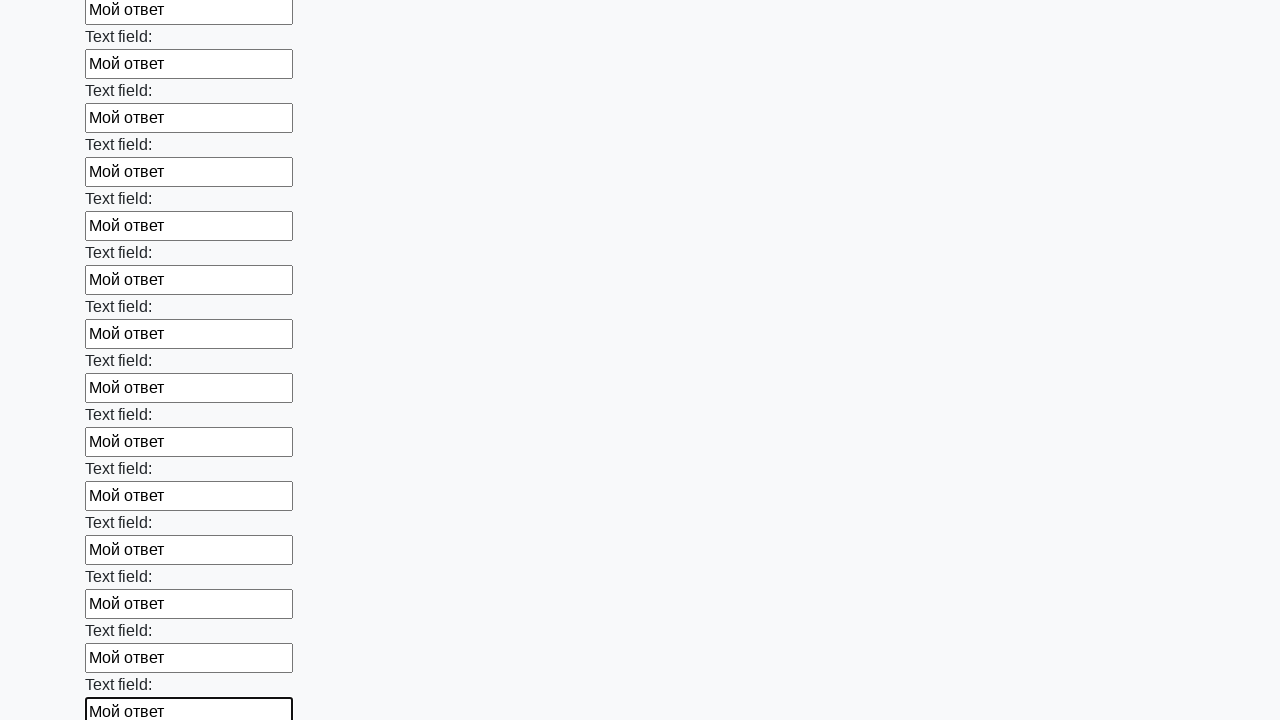

Filled input field with 'Мой ответ'
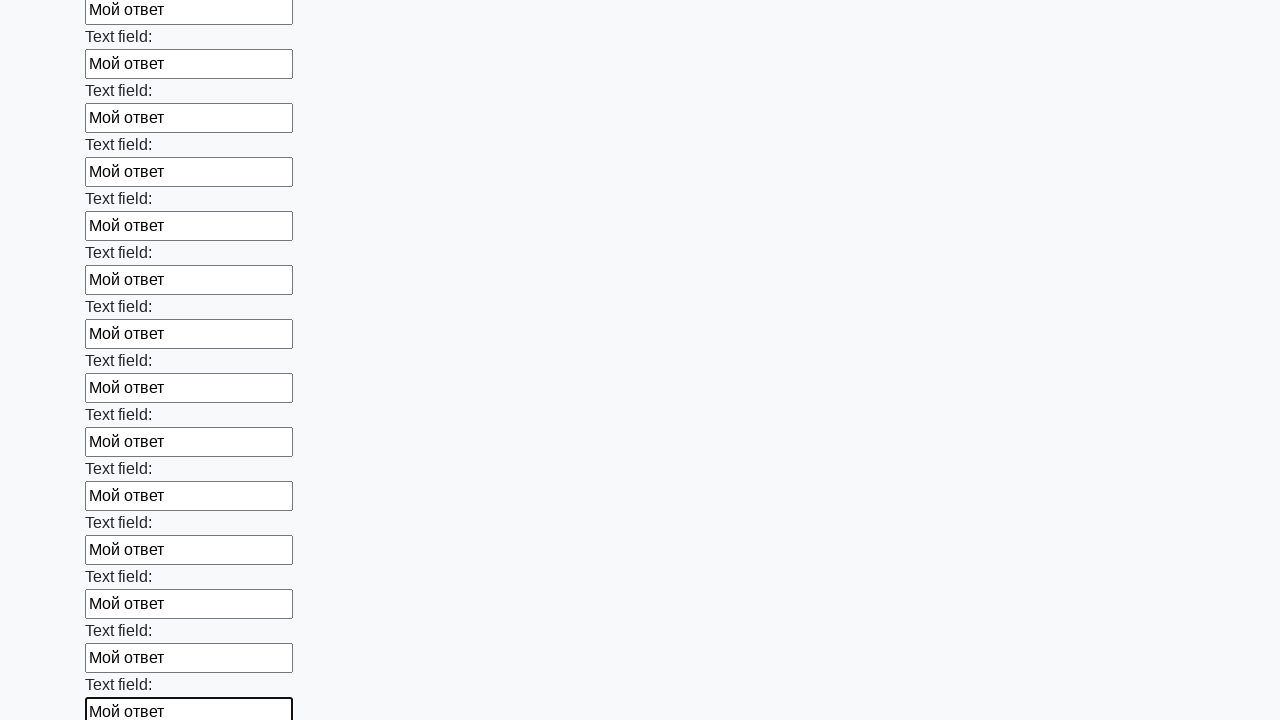

Filled input field with 'Мой ответ'
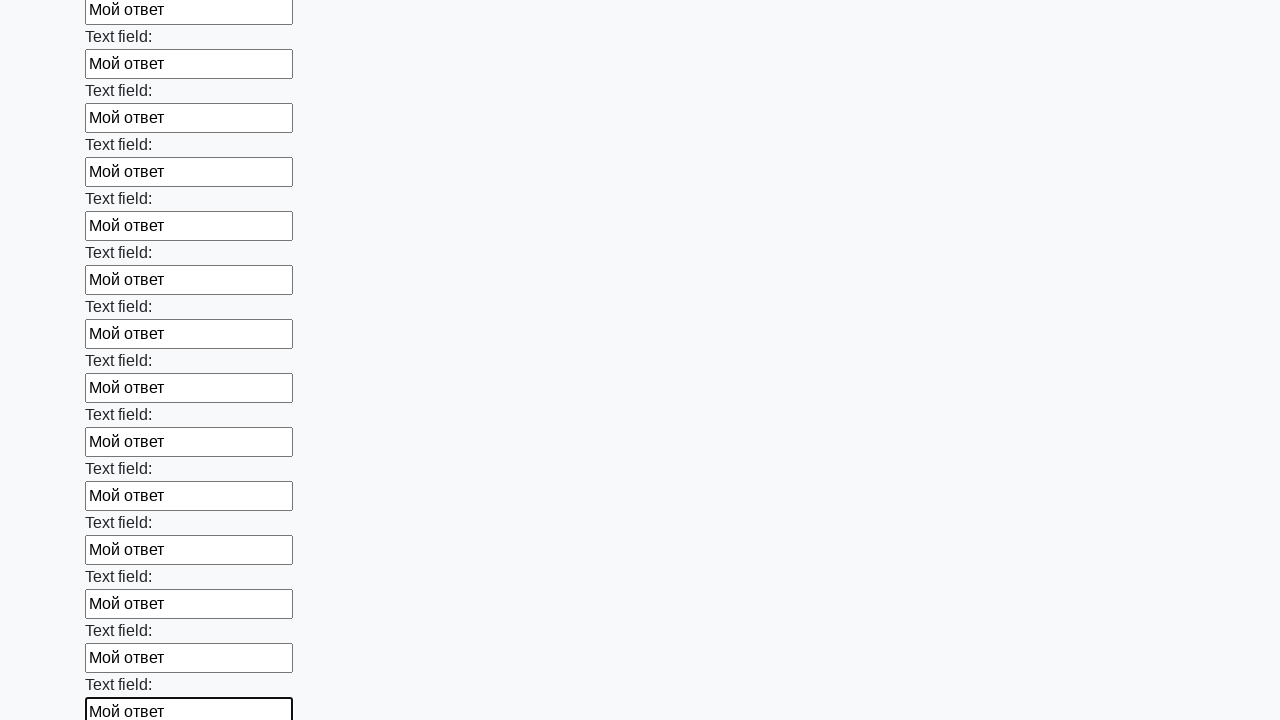

Filled input field with 'Мой ответ'
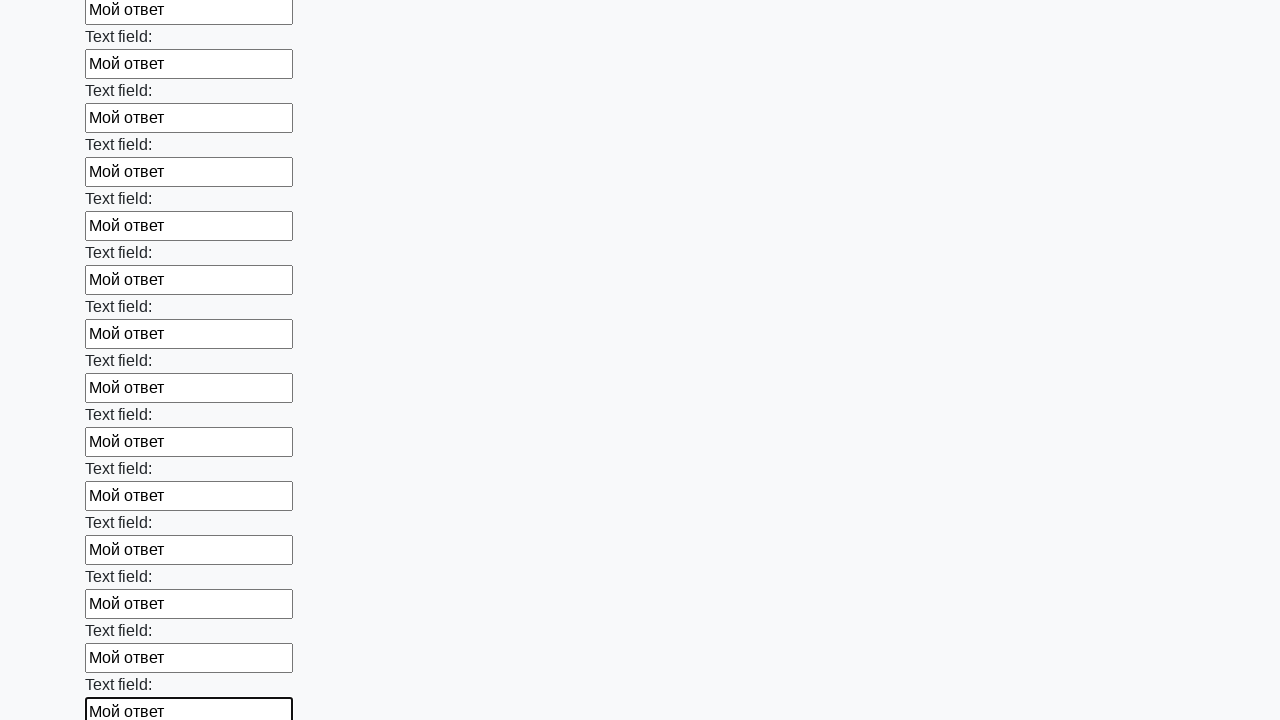

Filled input field with 'Мой ответ'
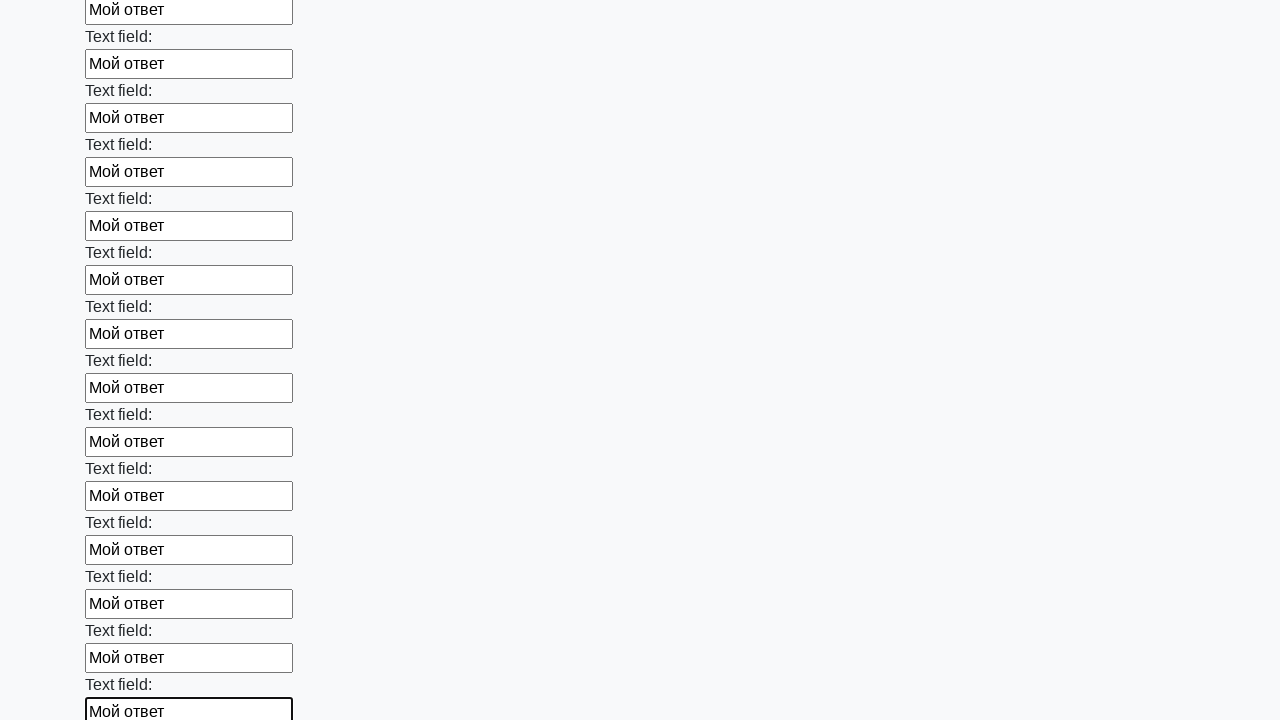

Filled input field with 'Мой ответ'
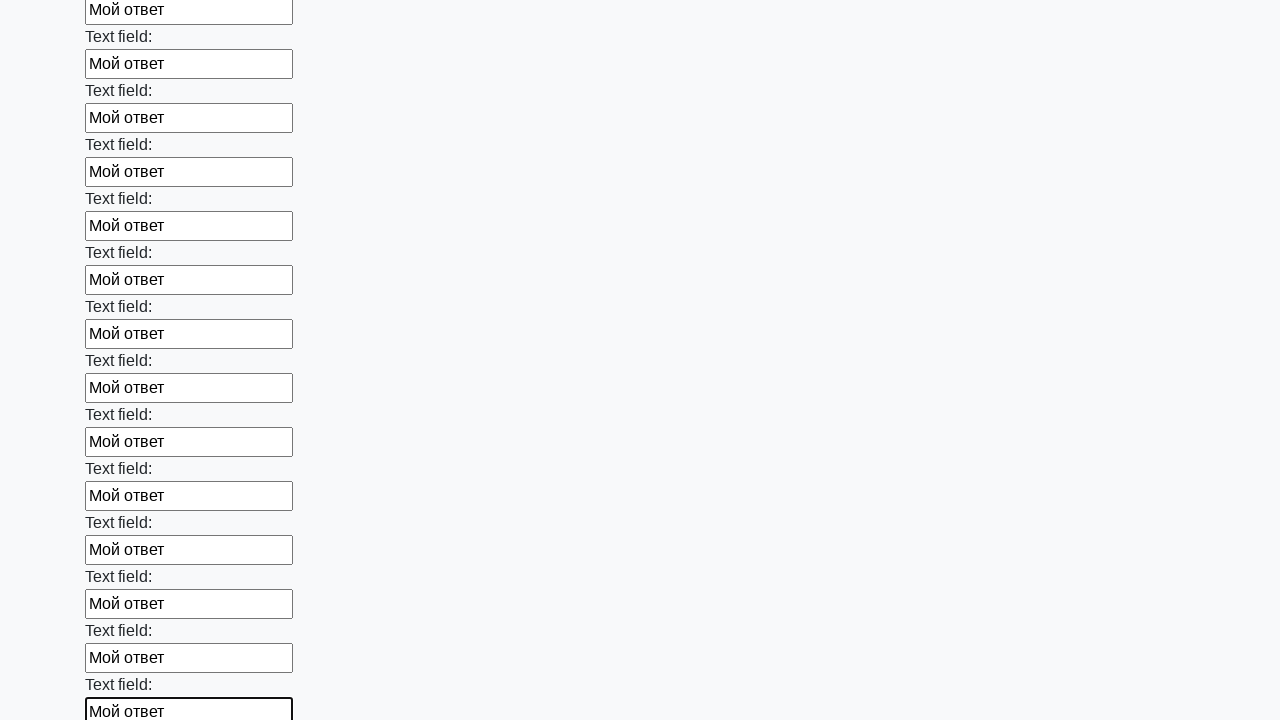

Filled input field with 'Мой ответ'
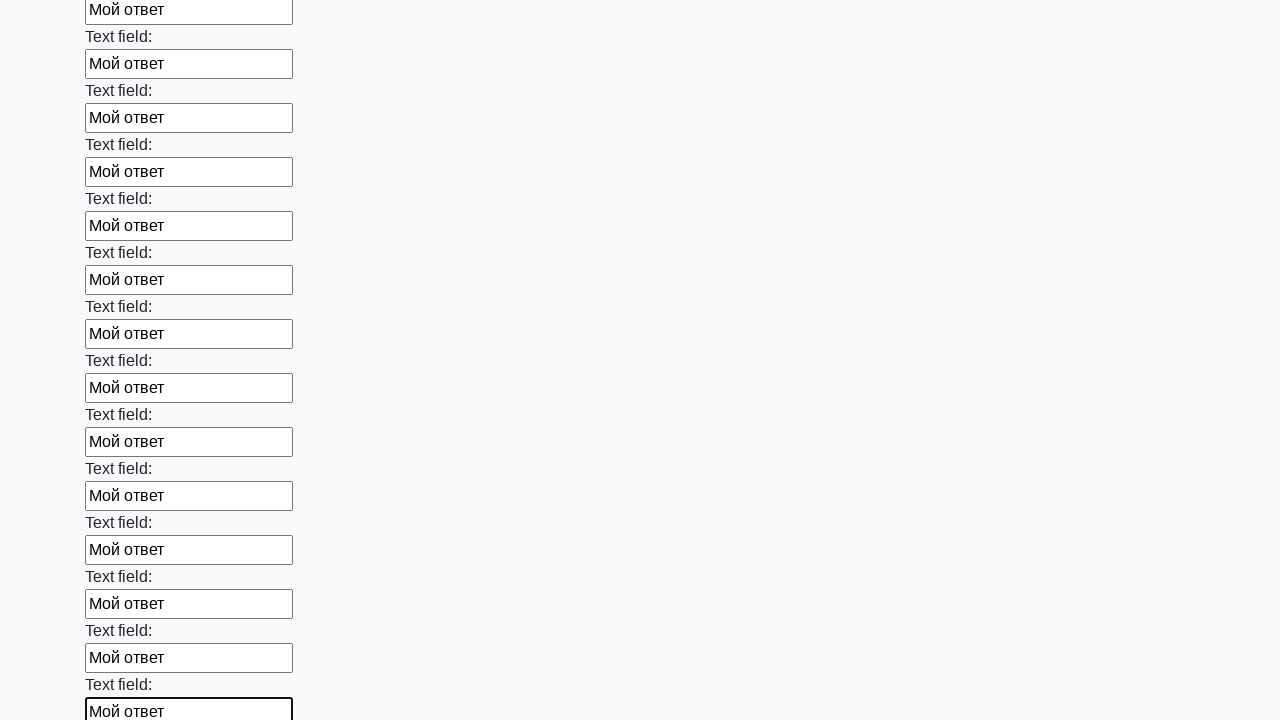

Filled input field with 'Мой ответ'
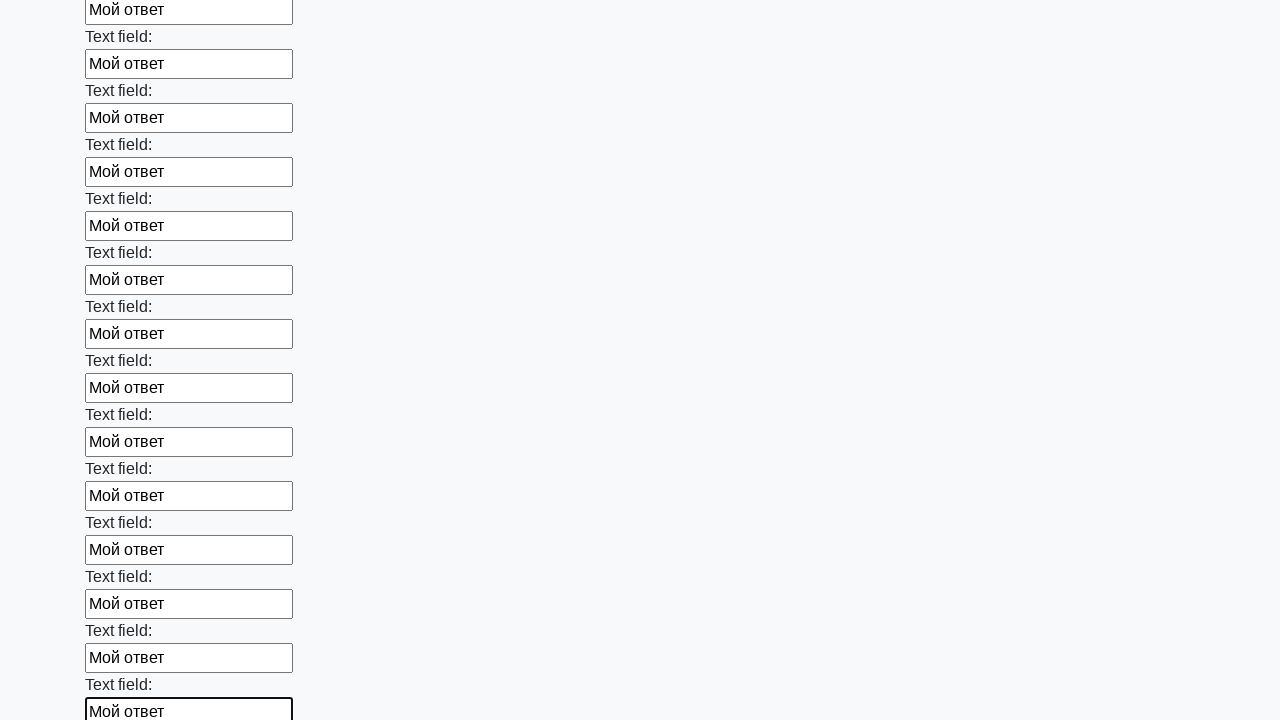

Filled input field with 'Мой ответ'
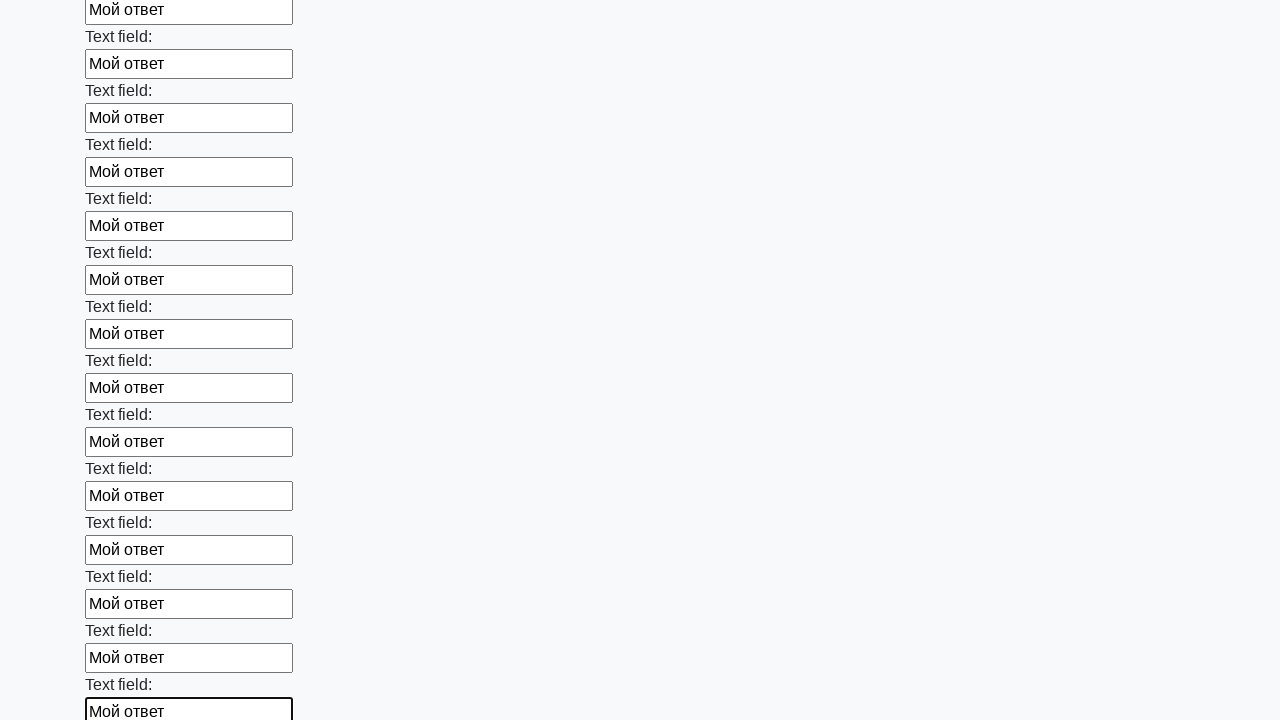

Filled input field with 'Мой ответ'
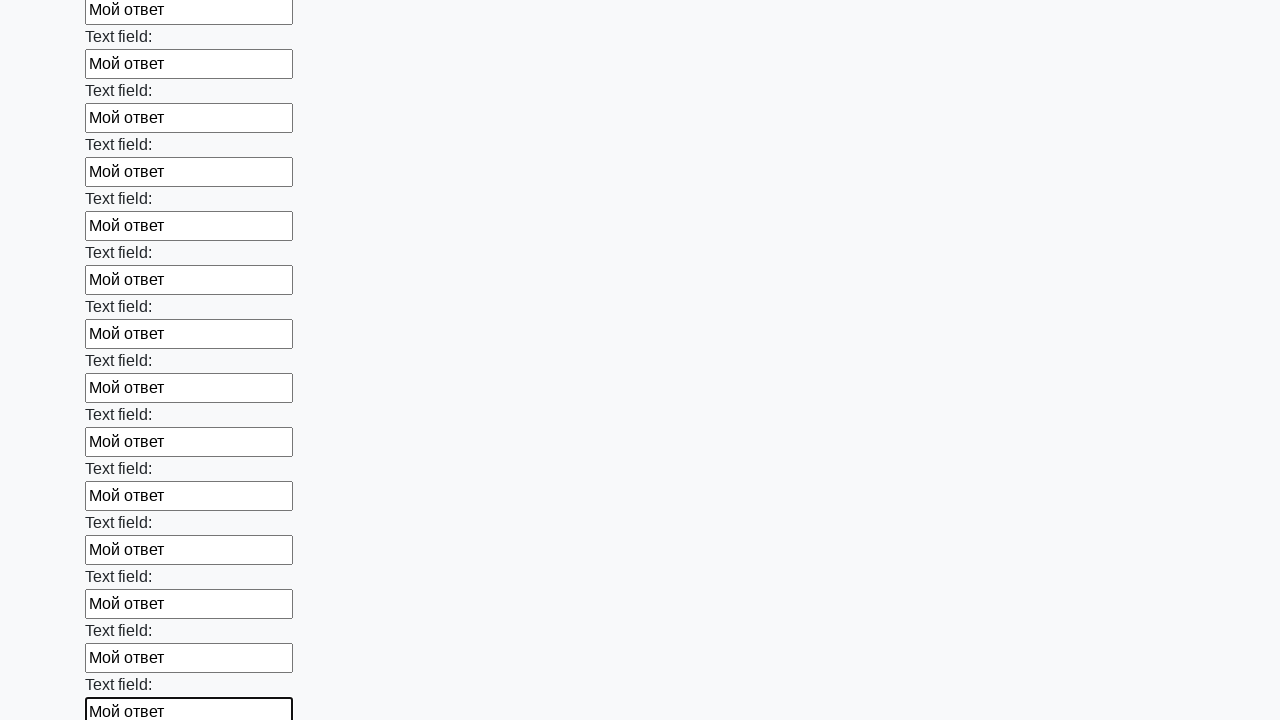

Filled input field with 'Мой ответ'
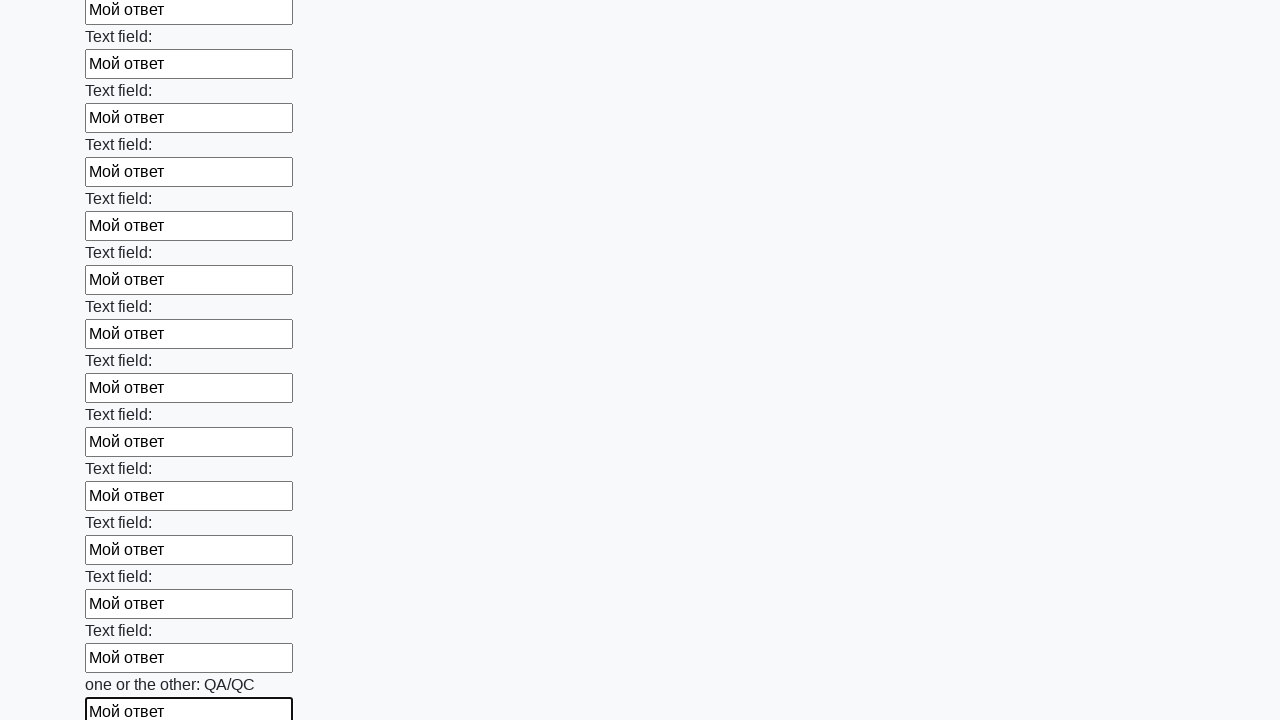

Filled input field with 'Мой ответ'
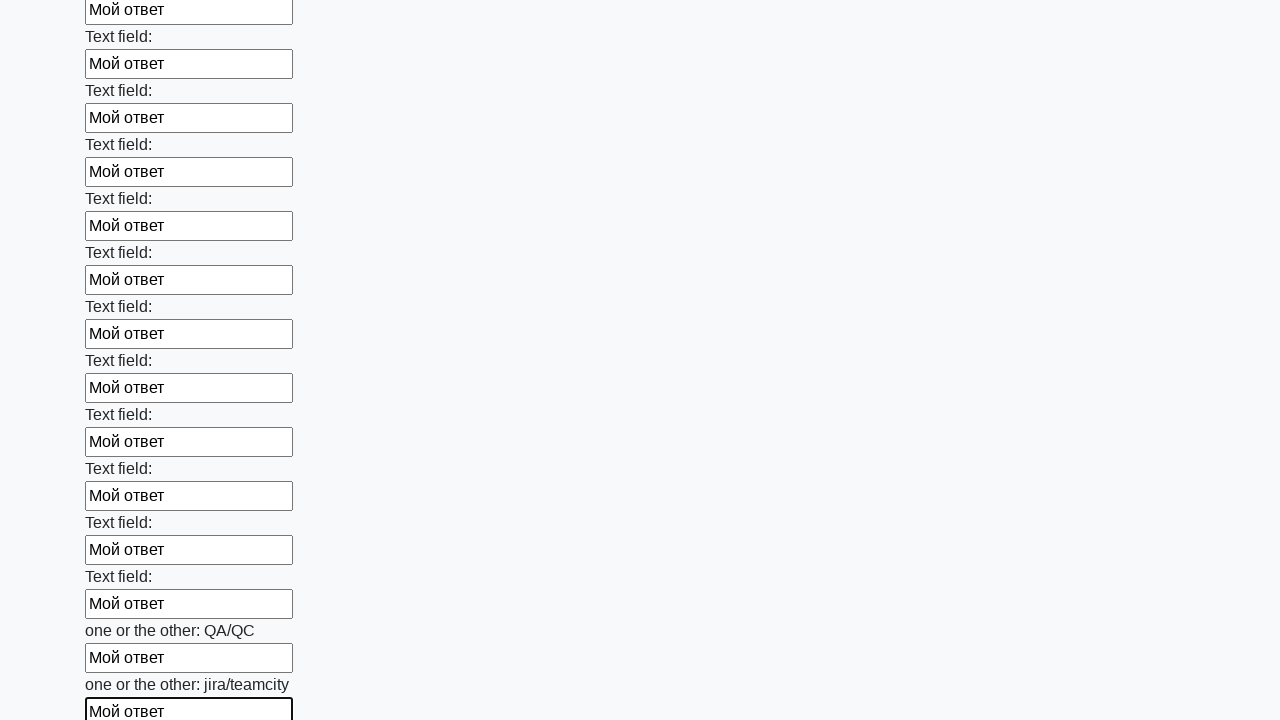

Filled input field with 'Мой ответ'
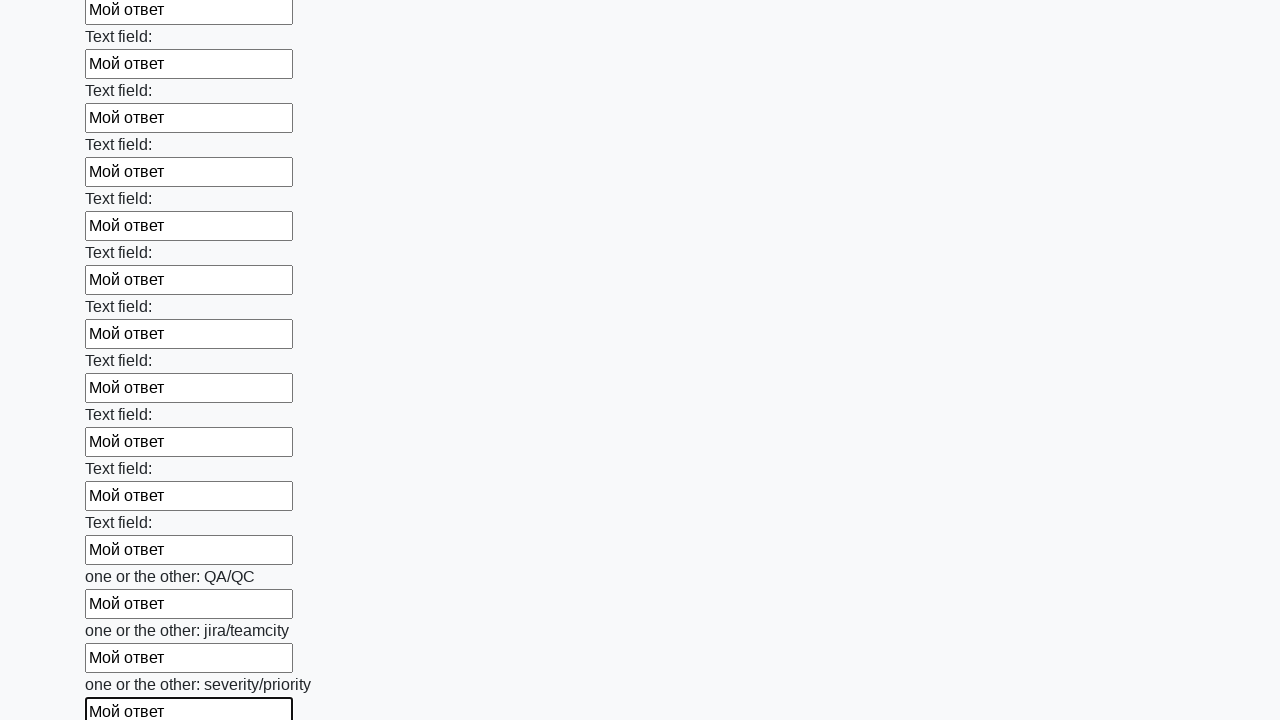

Filled input field with 'Мой ответ'
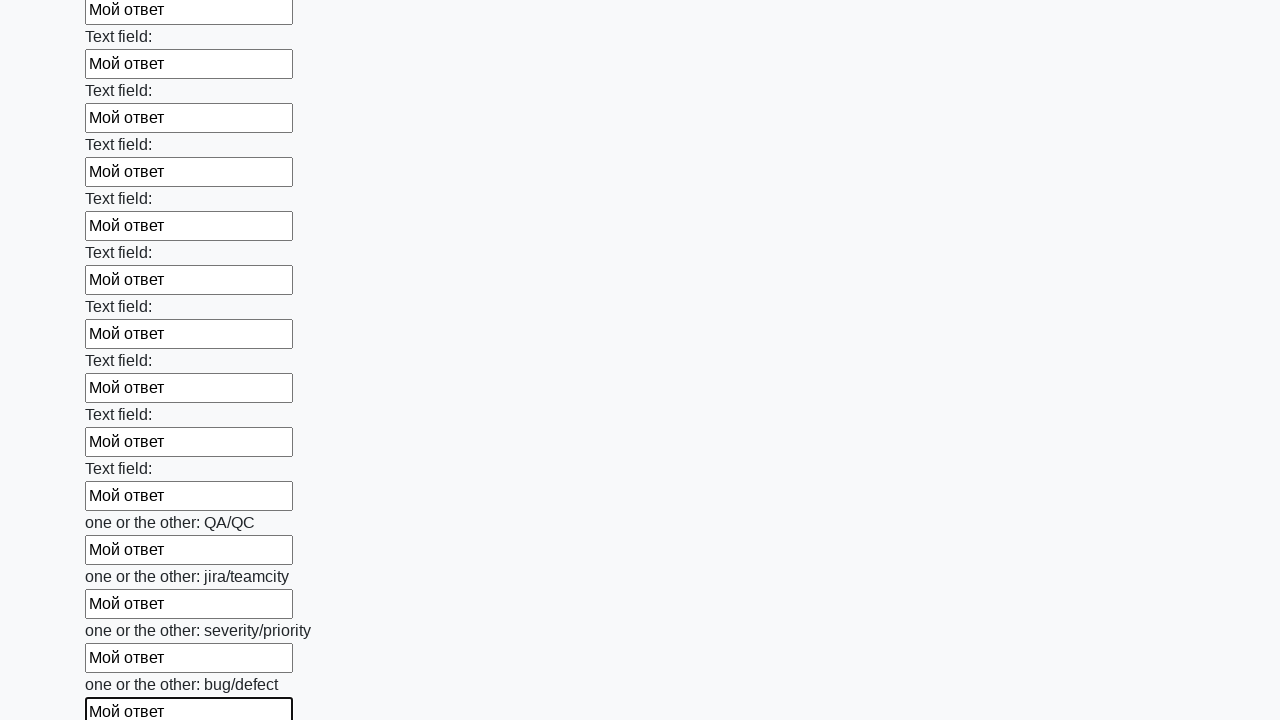

Filled input field with 'Мой ответ'
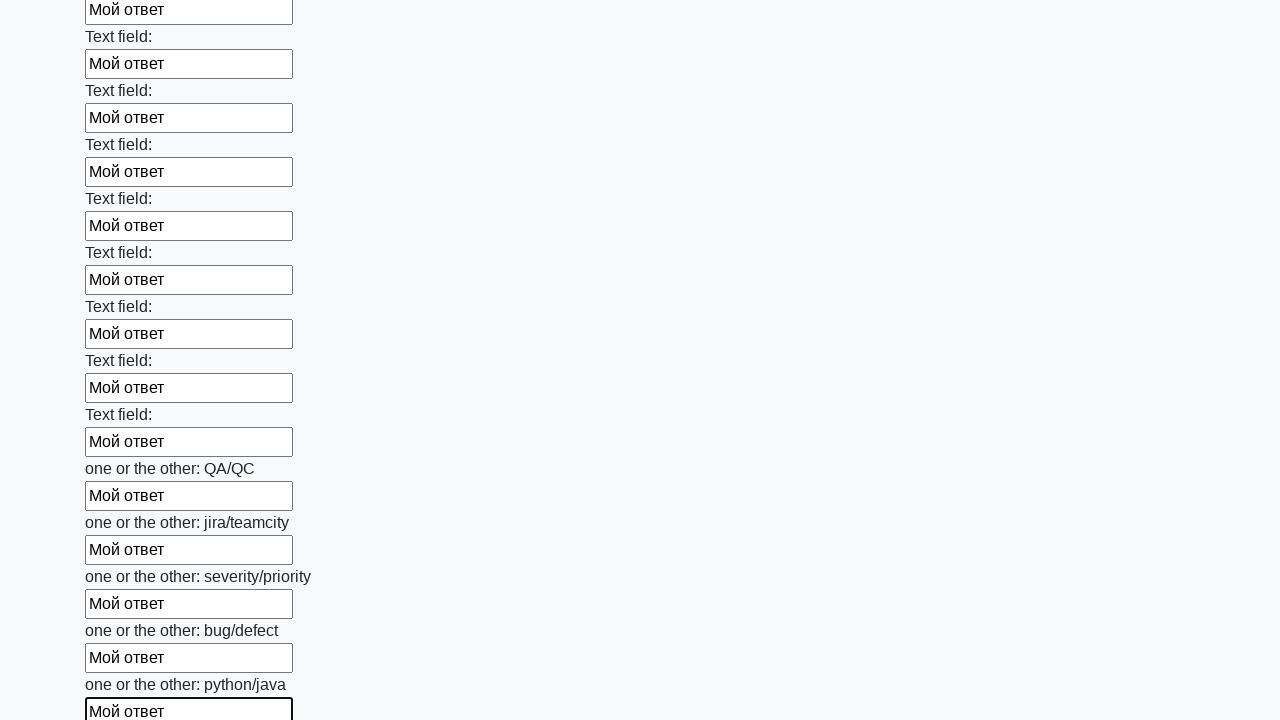

Filled input field with 'Мой ответ'
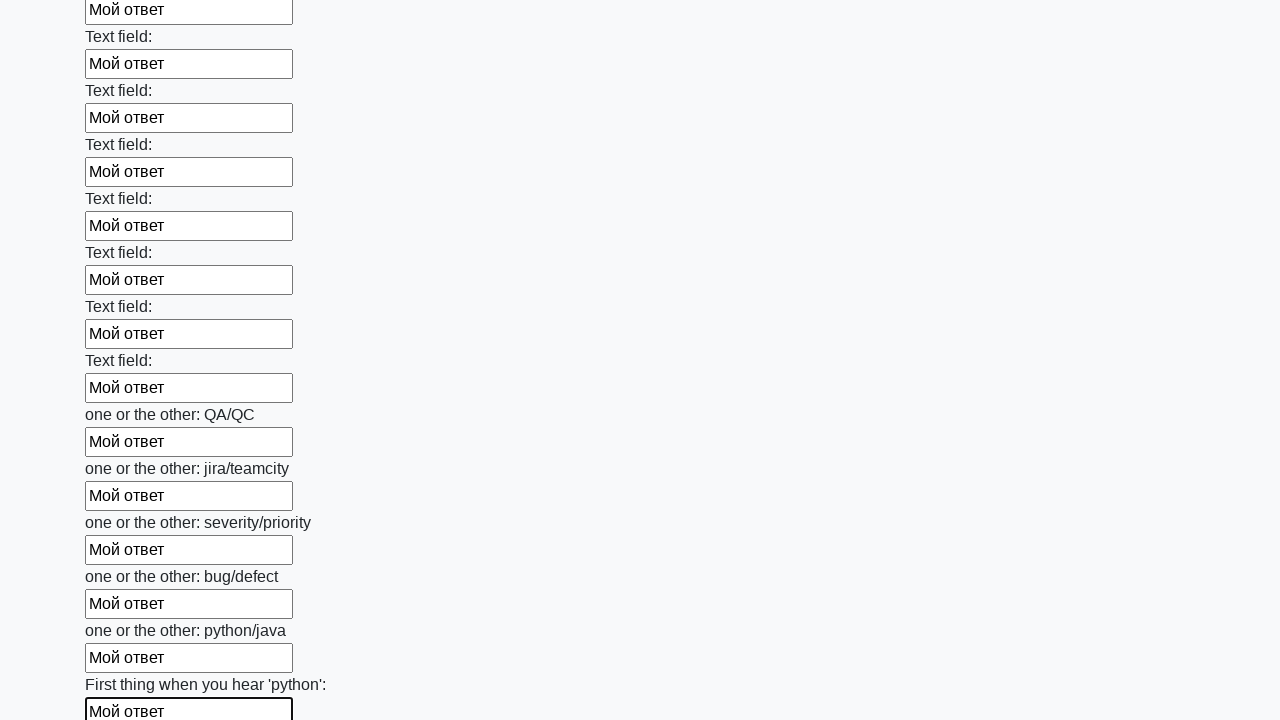

Filled input field with 'Мой ответ'
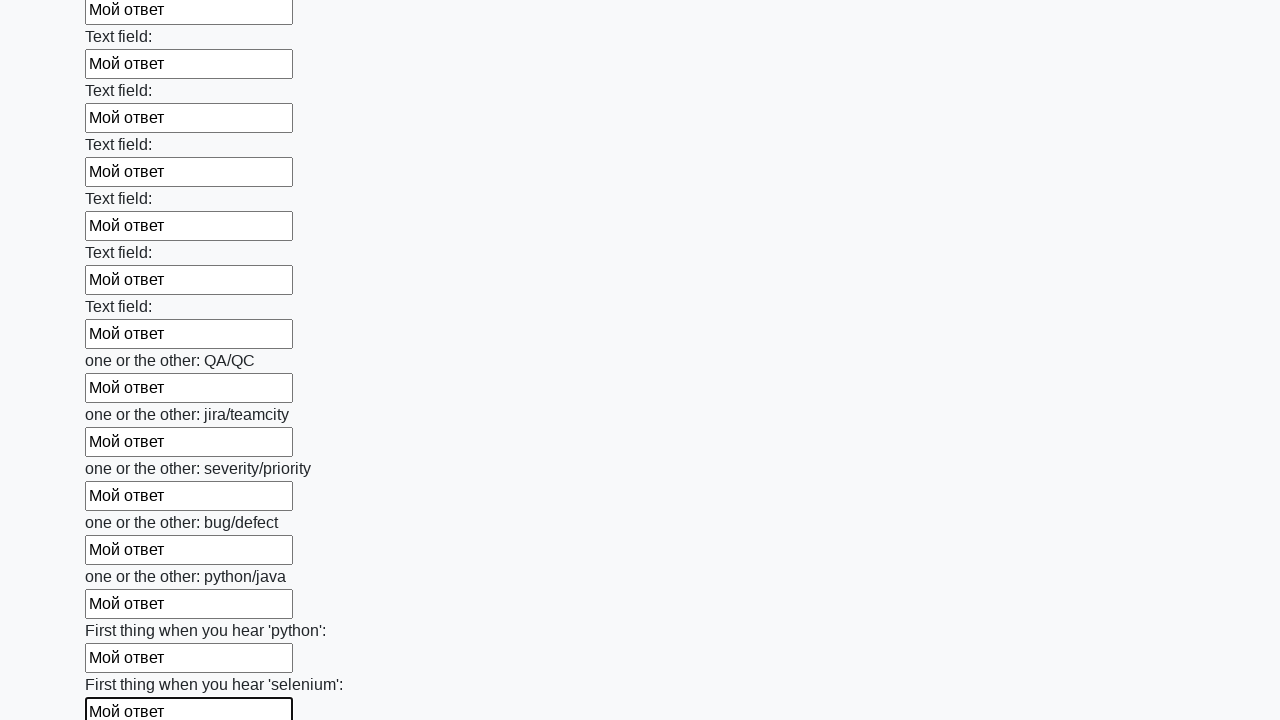

Filled input field with 'Мой ответ'
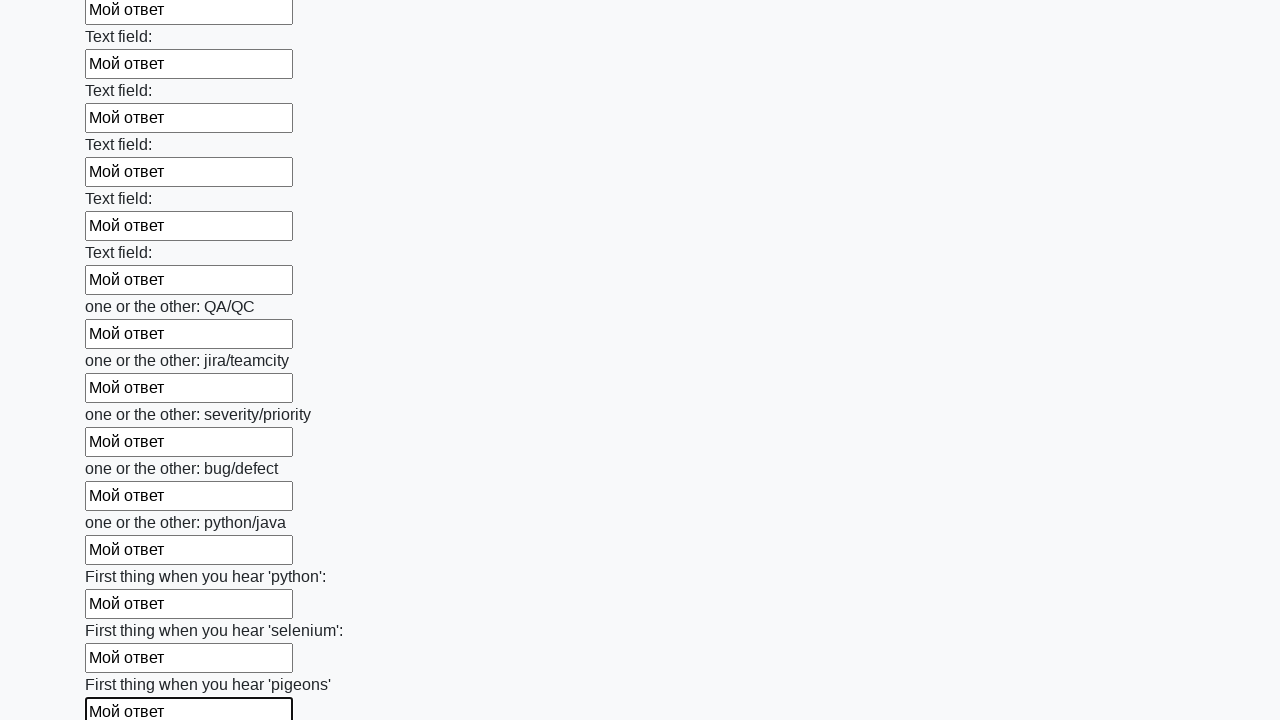

Filled input field with 'Мой ответ'
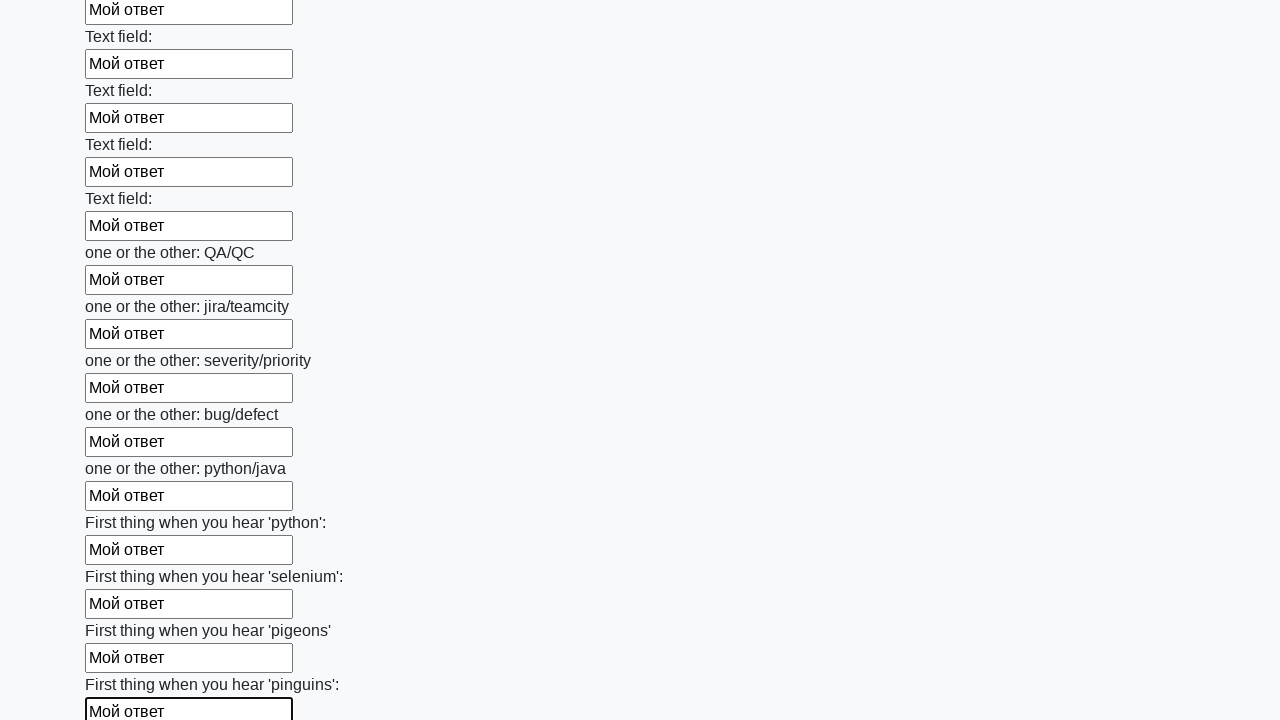

Filled input field with 'Мой ответ'
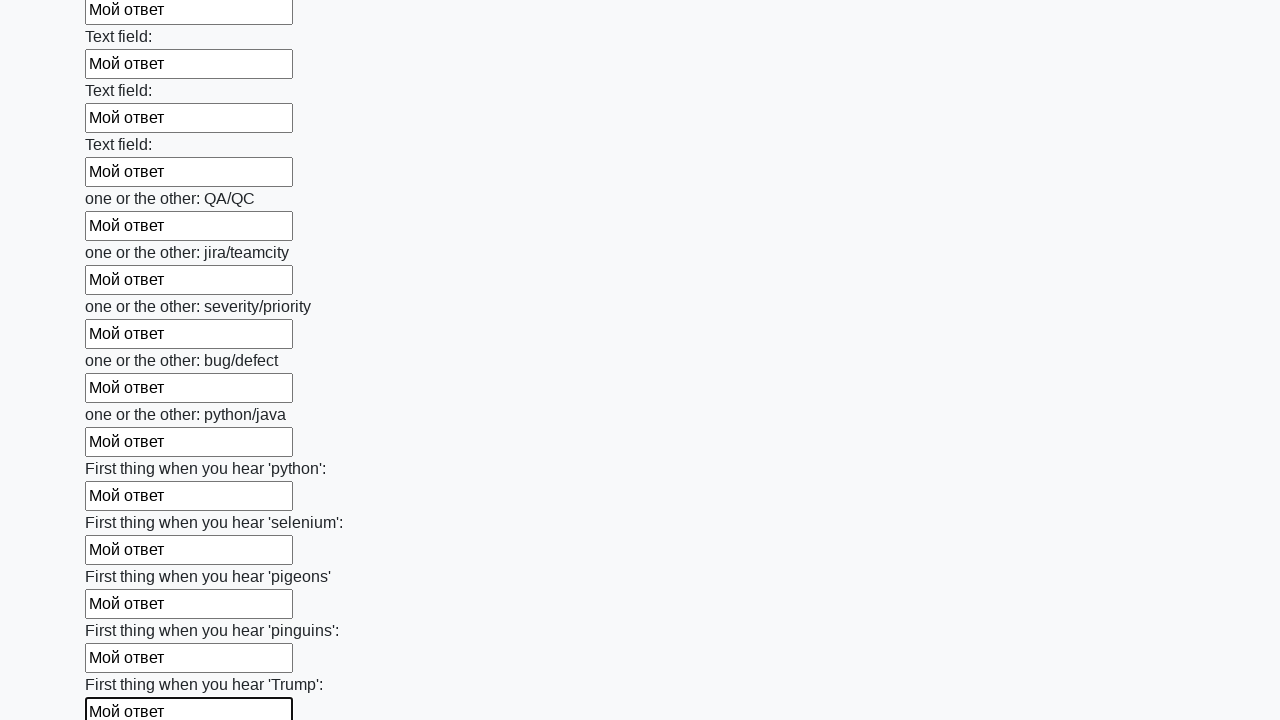

Filled input field with 'Мой ответ'
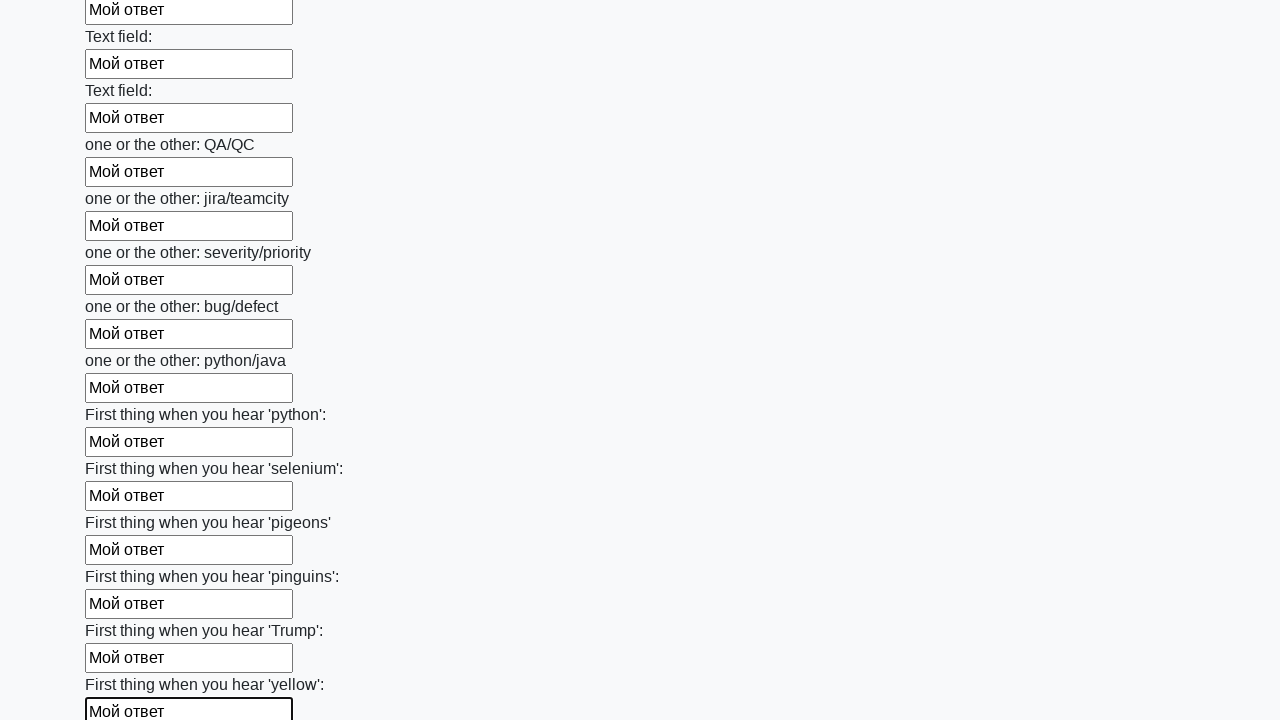

Filled input field with 'Мой ответ'
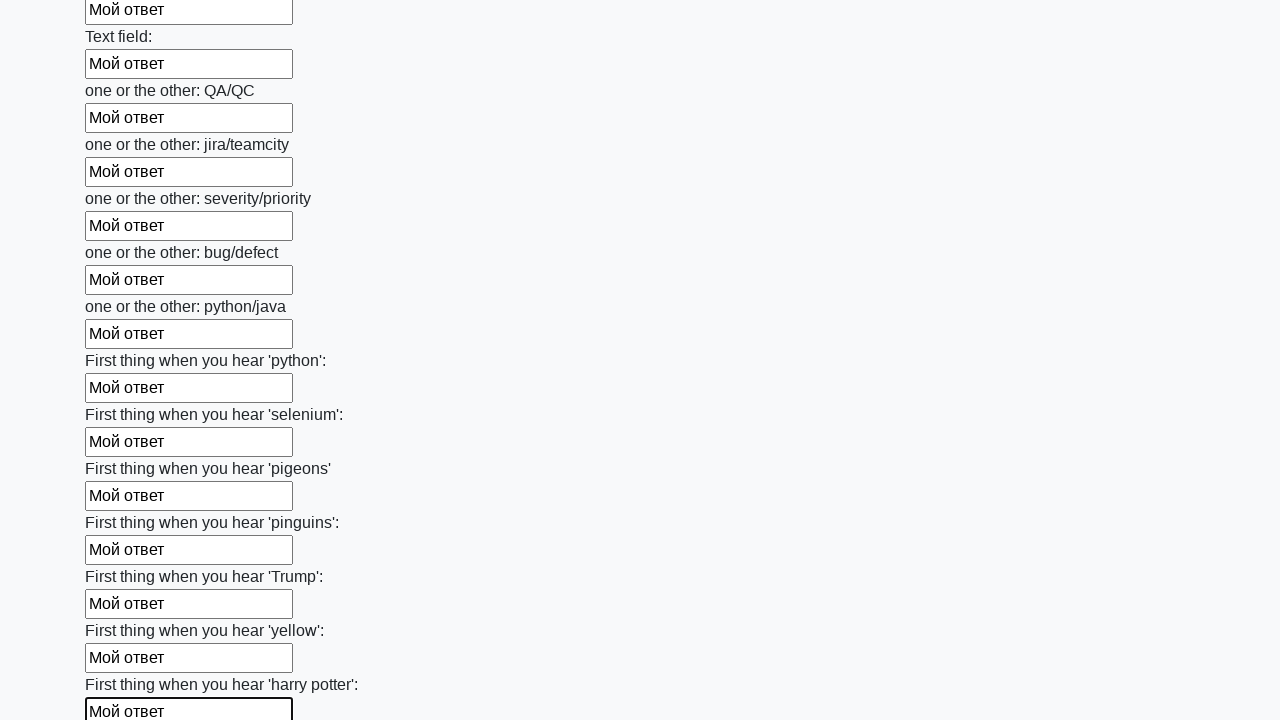

Filled input field with 'Мой ответ'
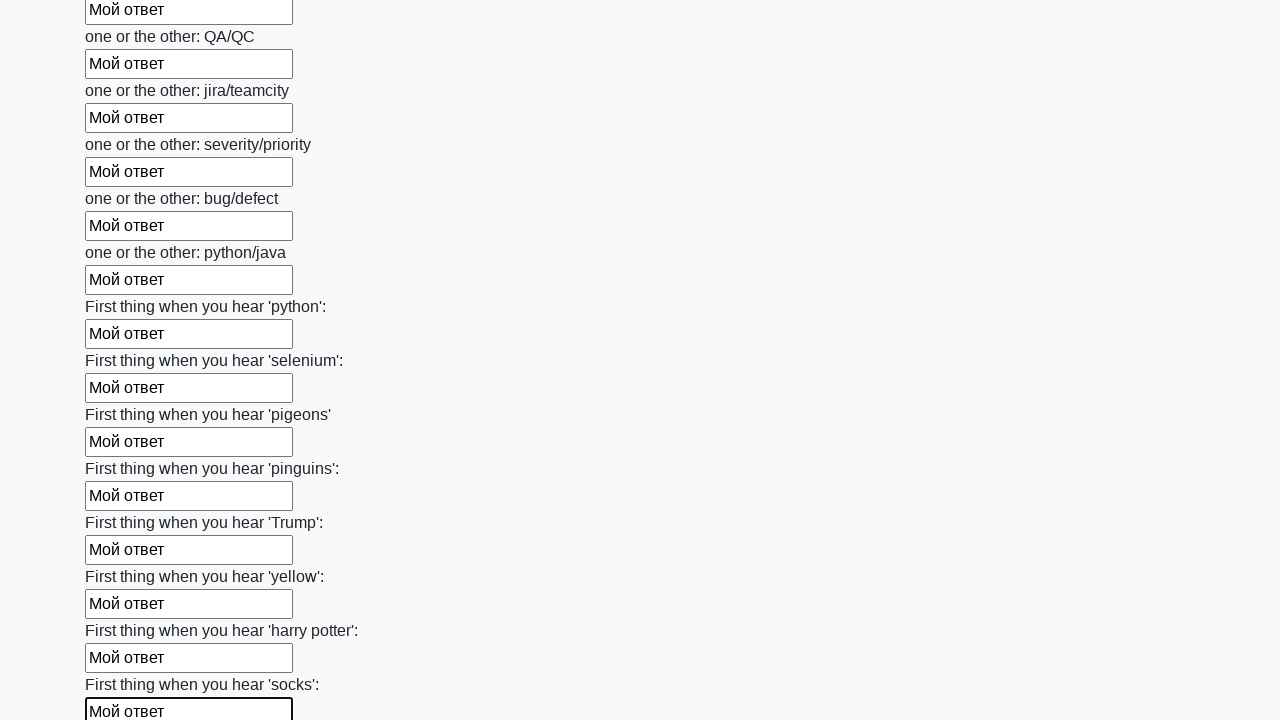

Clicked the submit button at (123, 611) on button.btn
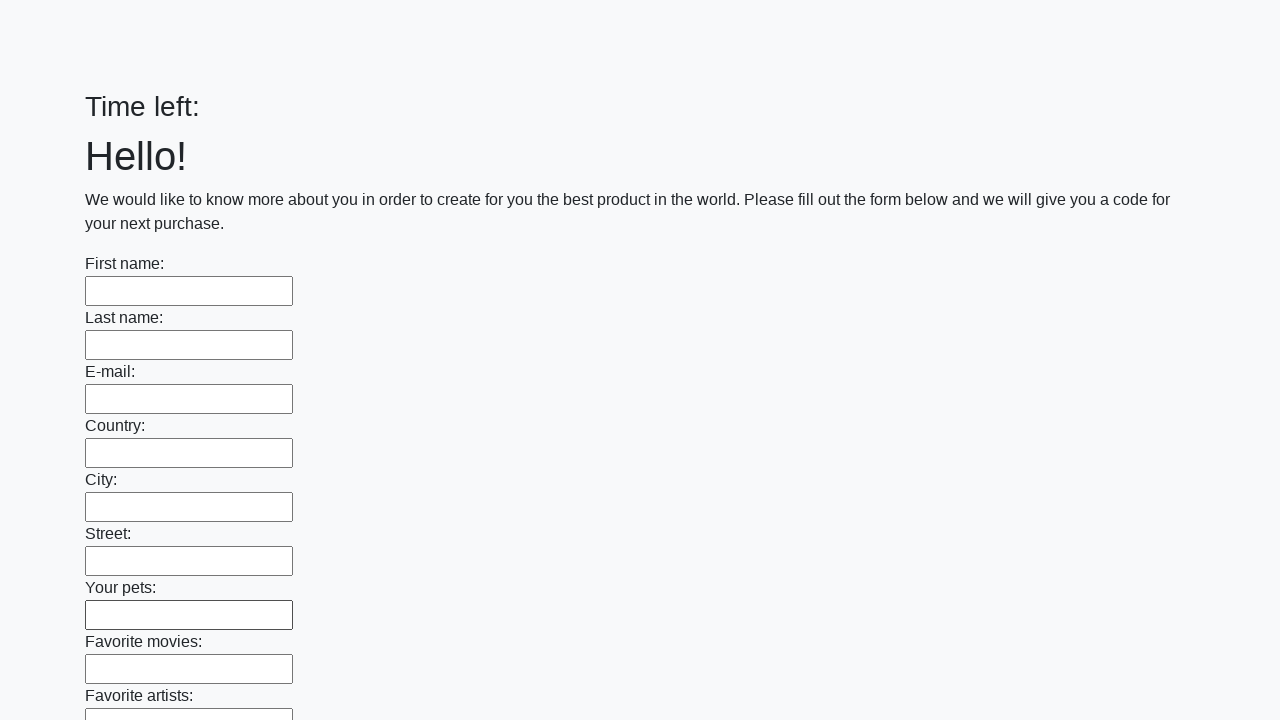

Waited 1000ms for form submission to complete
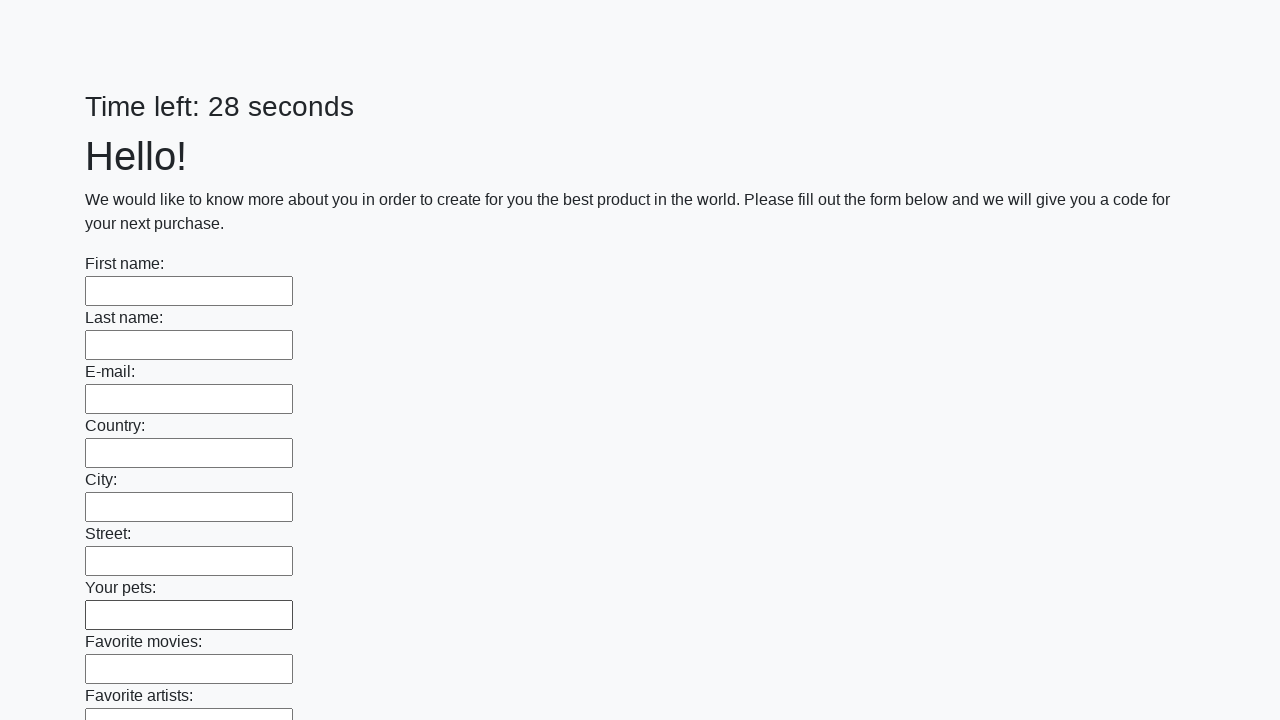

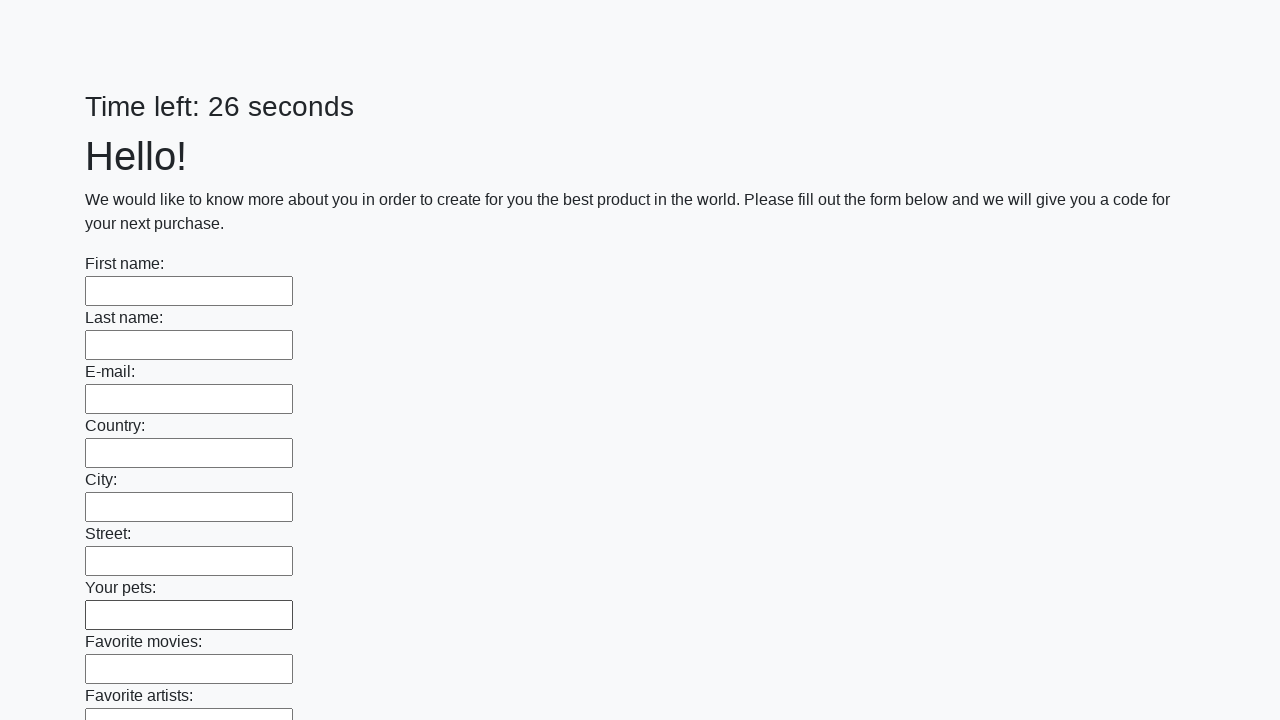